Tests calendar/date picker functionality by opening a date picker, navigating to a specific month and year (November 2024), and selecting a specific date (9th)

Starting URL: https://rahulshettyacademy.com/dropdownsPractise/

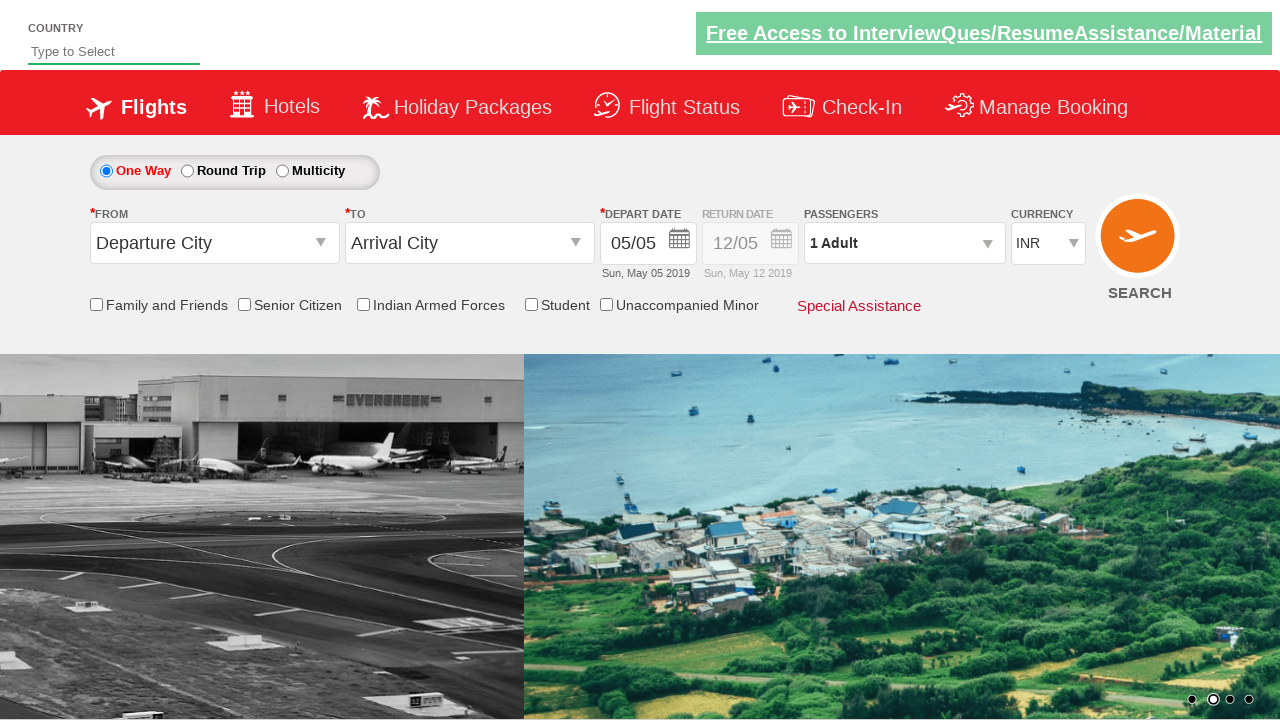

Clicked on date input field to open calendar at (648, 244) on input#ctl00_mainContent_view_date1
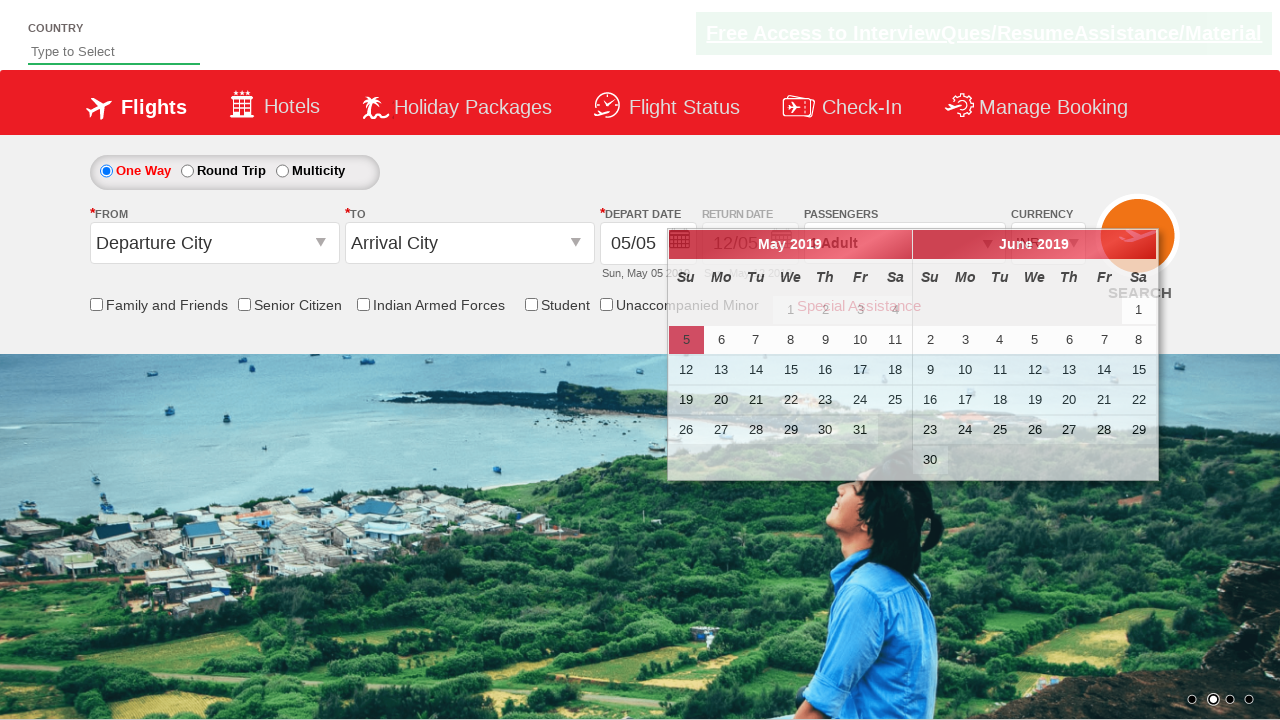

Retrieved current calendar month and year: June 2019
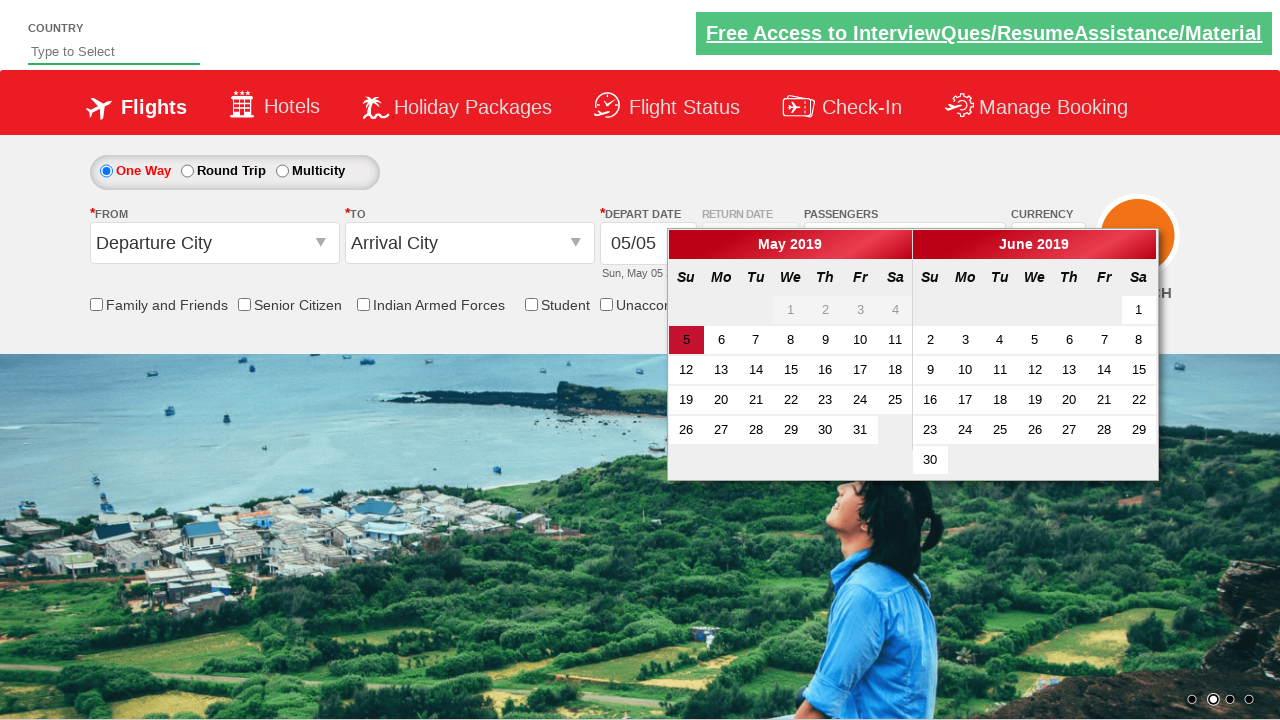

Clicked next button to navigate to next month at (1141, 245) on a[data-handler='next']
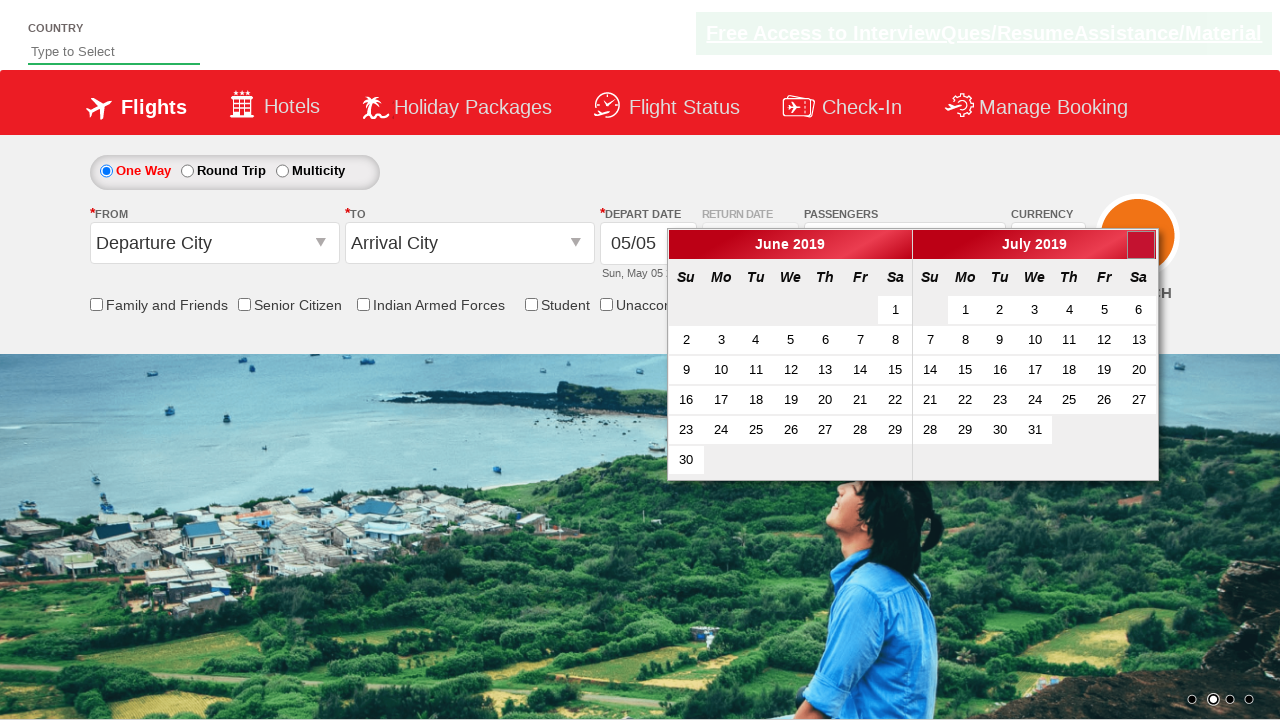

Retrieved current calendar month and year: July 2019
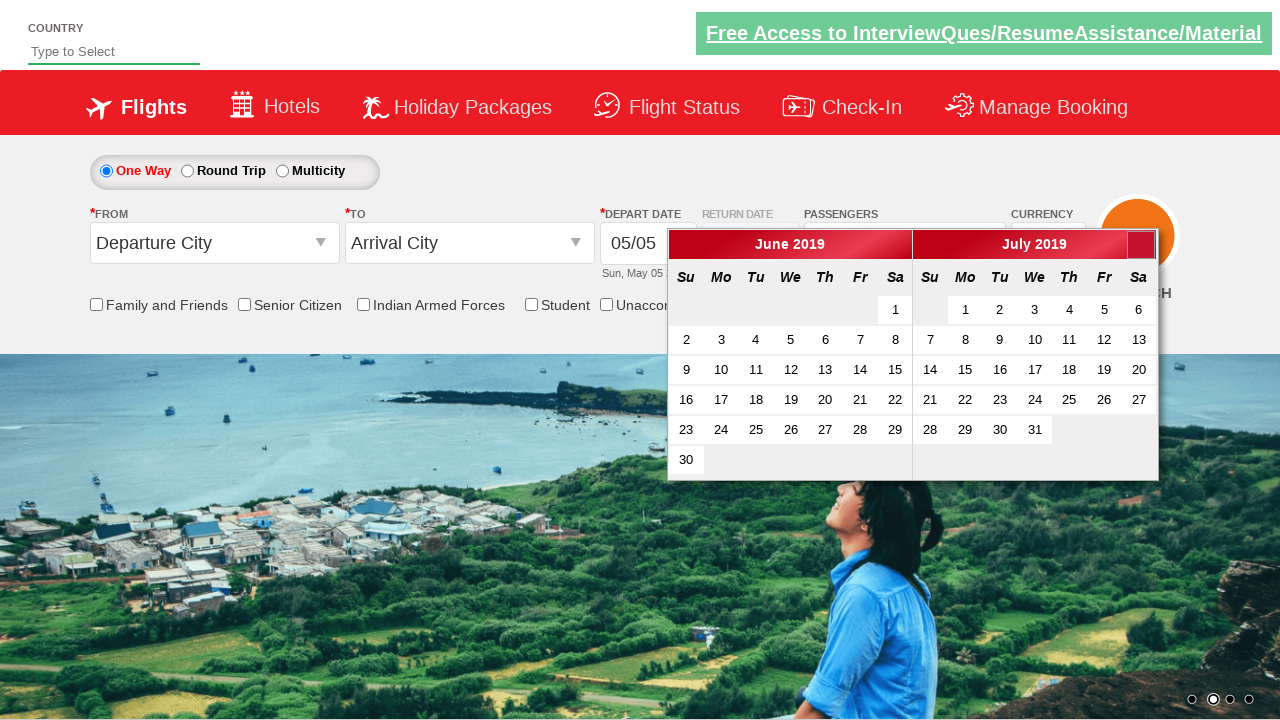

Clicked next button to navigate to next month at (1141, 245) on a[data-handler='next']
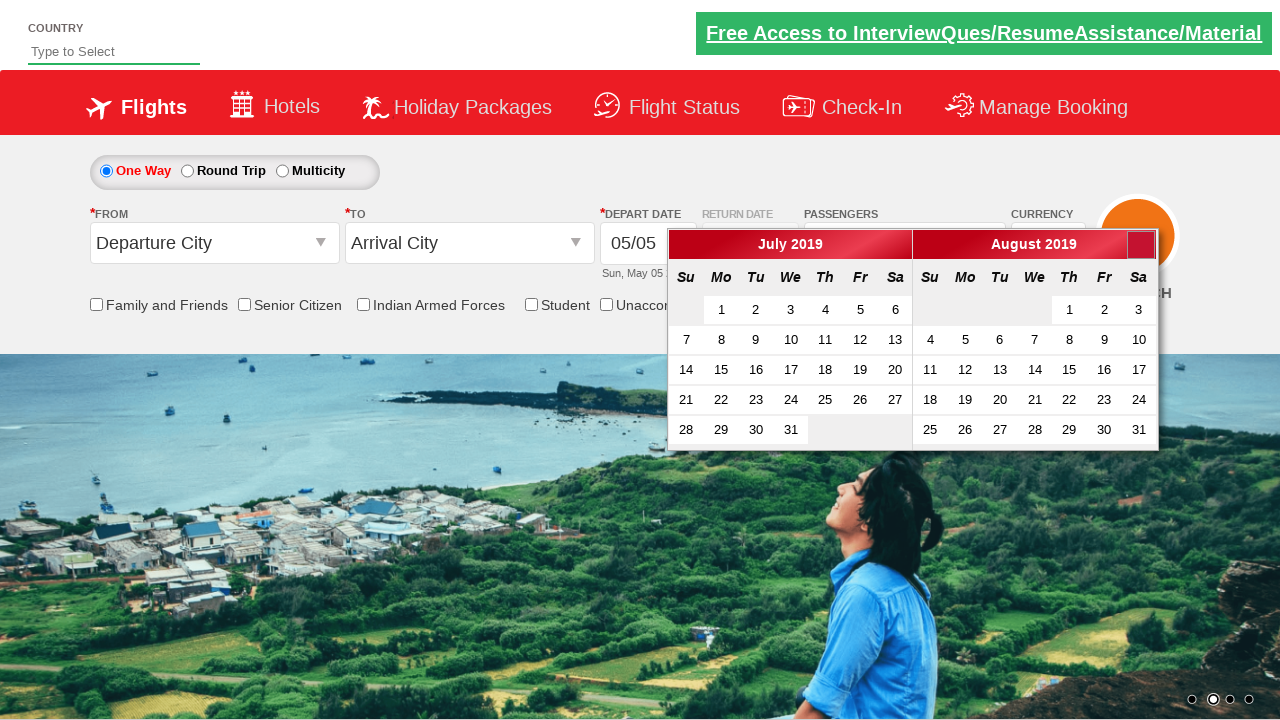

Retrieved current calendar month and year: August 2019
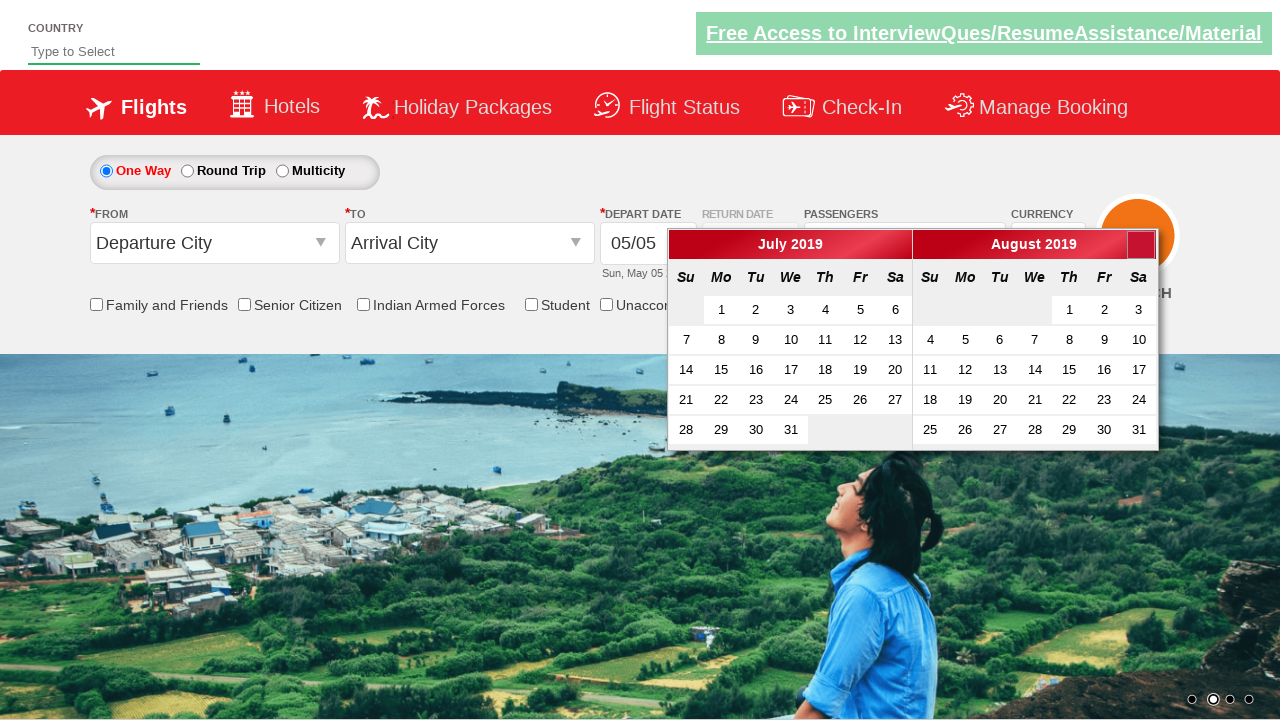

Clicked next button to navigate to next month at (1141, 245) on a[data-handler='next']
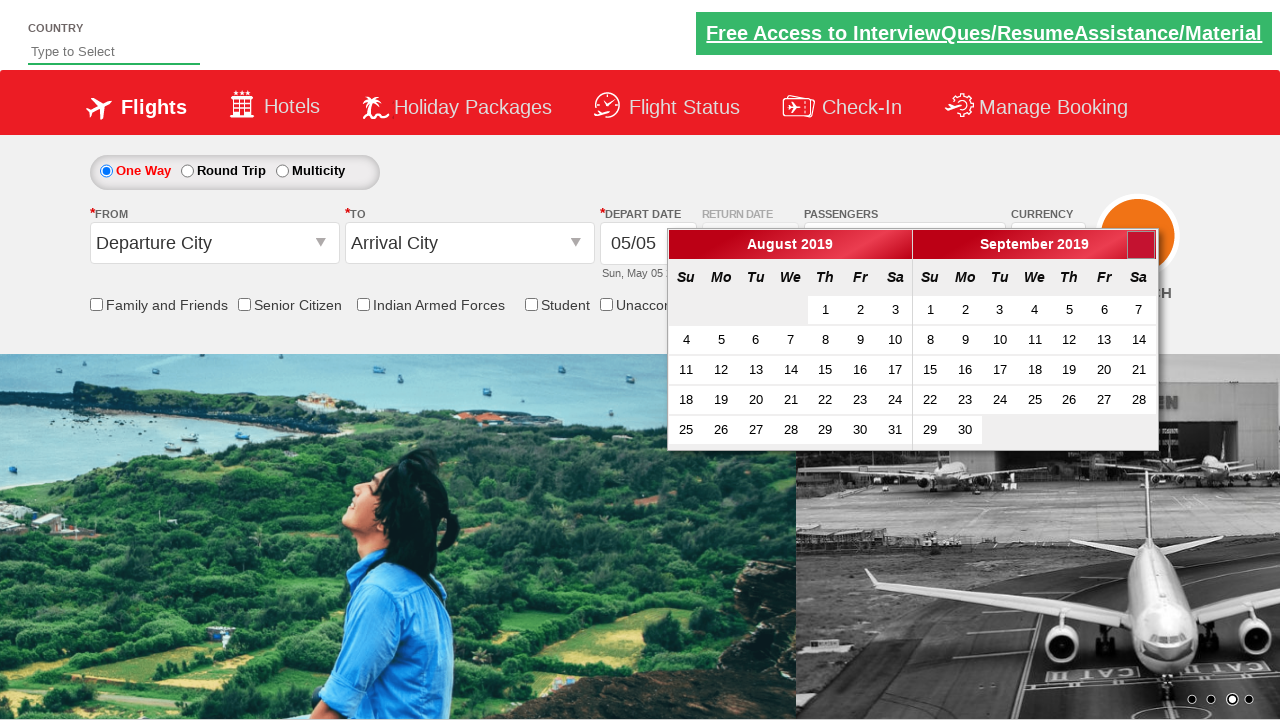

Retrieved current calendar month and year: September 2019
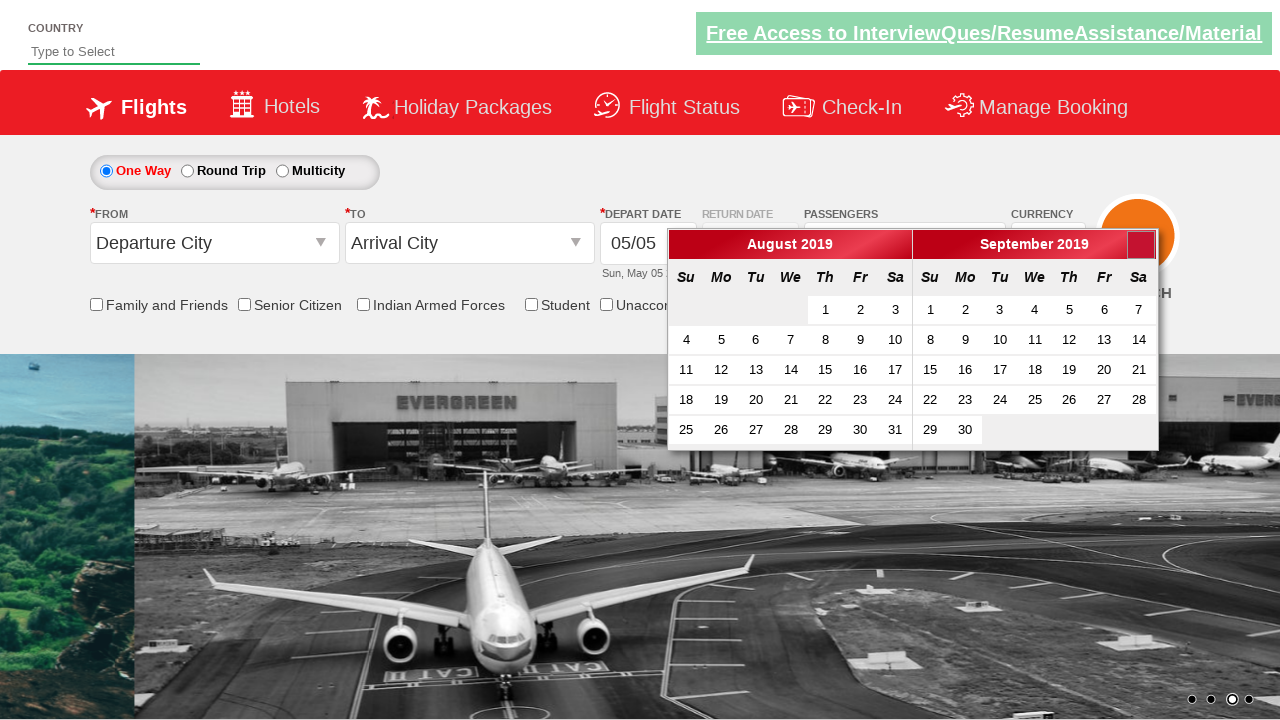

Clicked next button to navigate to next month at (1141, 245) on a[data-handler='next']
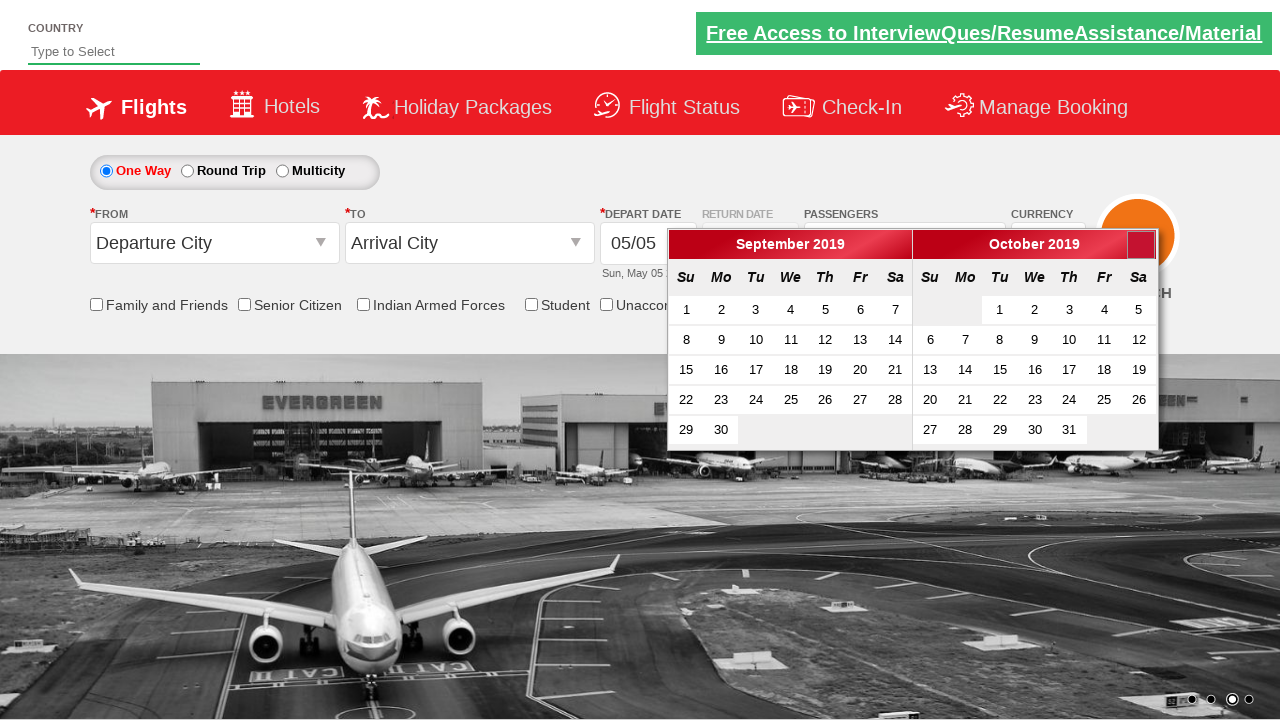

Retrieved current calendar month and year: October 2019
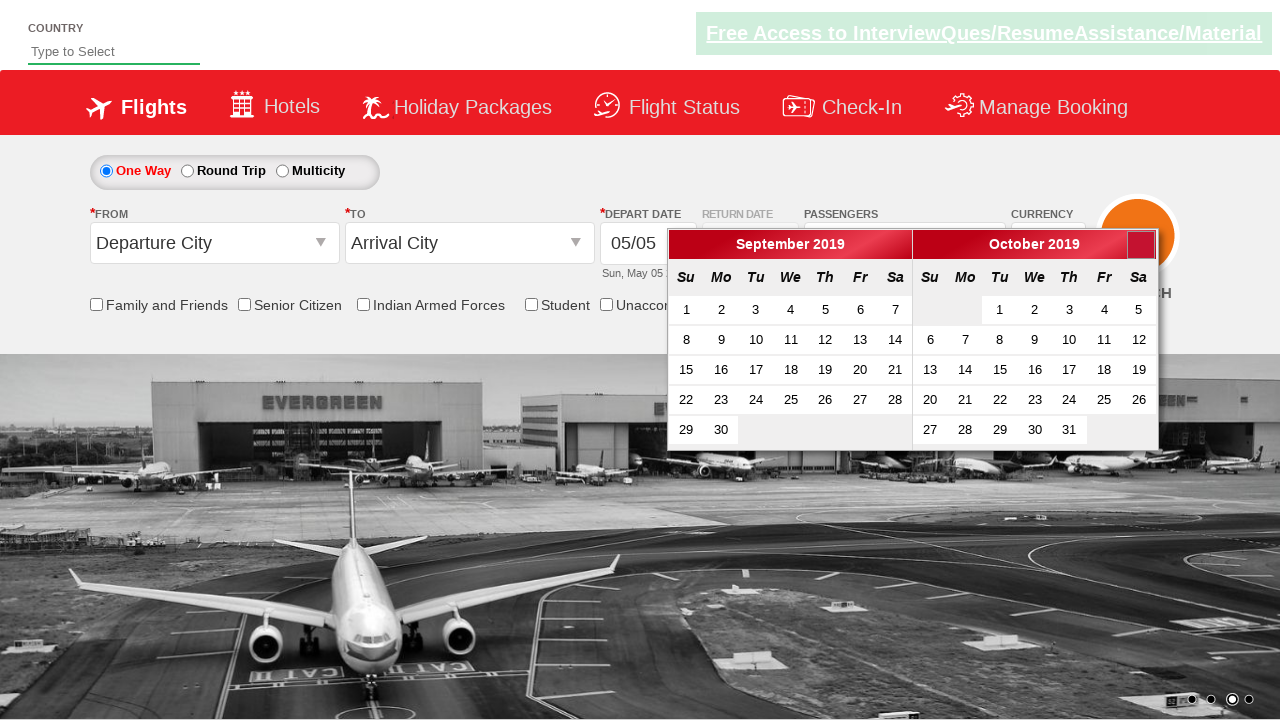

Clicked next button to navigate to next month at (1141, 245) on a[data-handler='next']
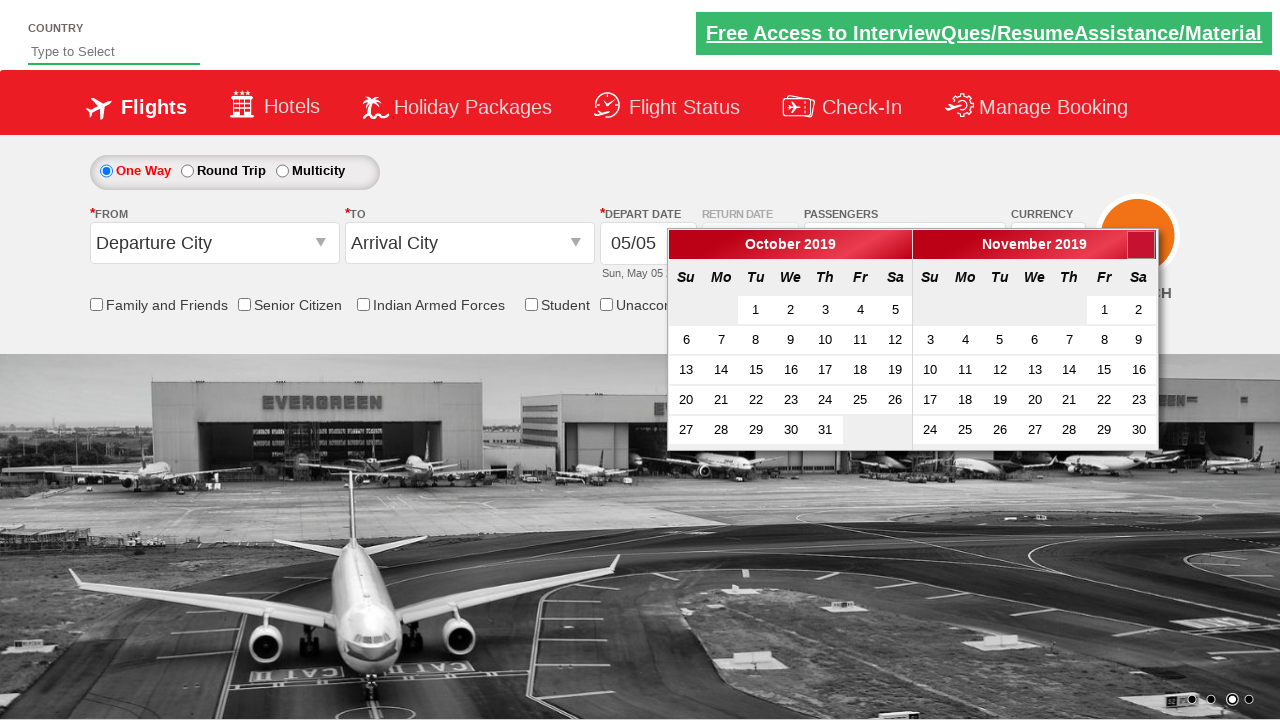

Retrieved current calendar month and year: November 2019
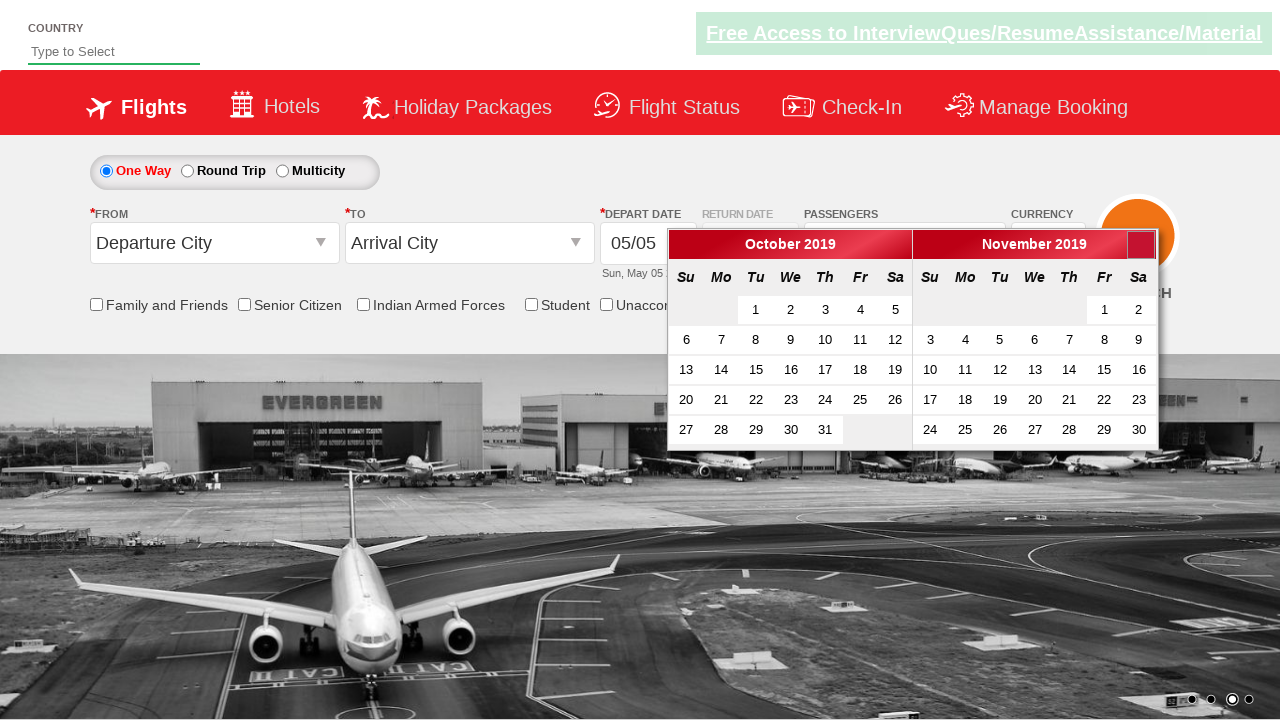

Clicked next button to navigate to next month at (1141, 245) on a[data-handler='next']
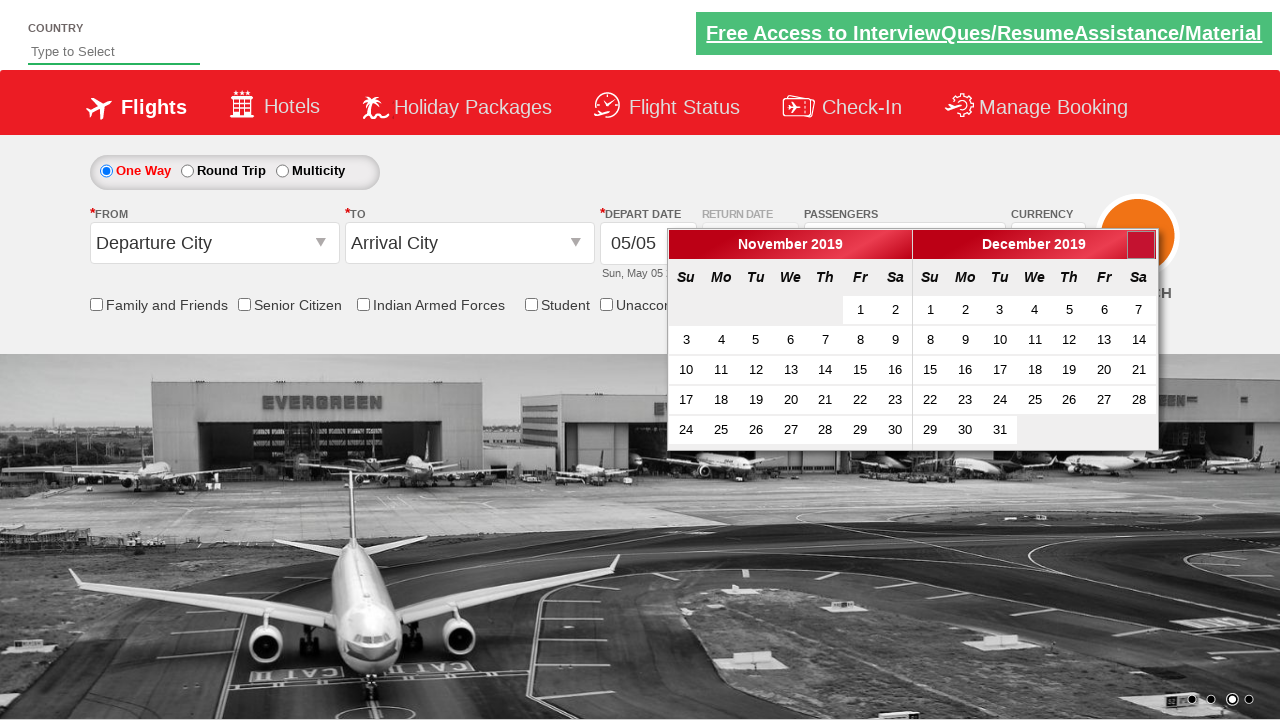

Retrieved current calendar month and year: December 2019
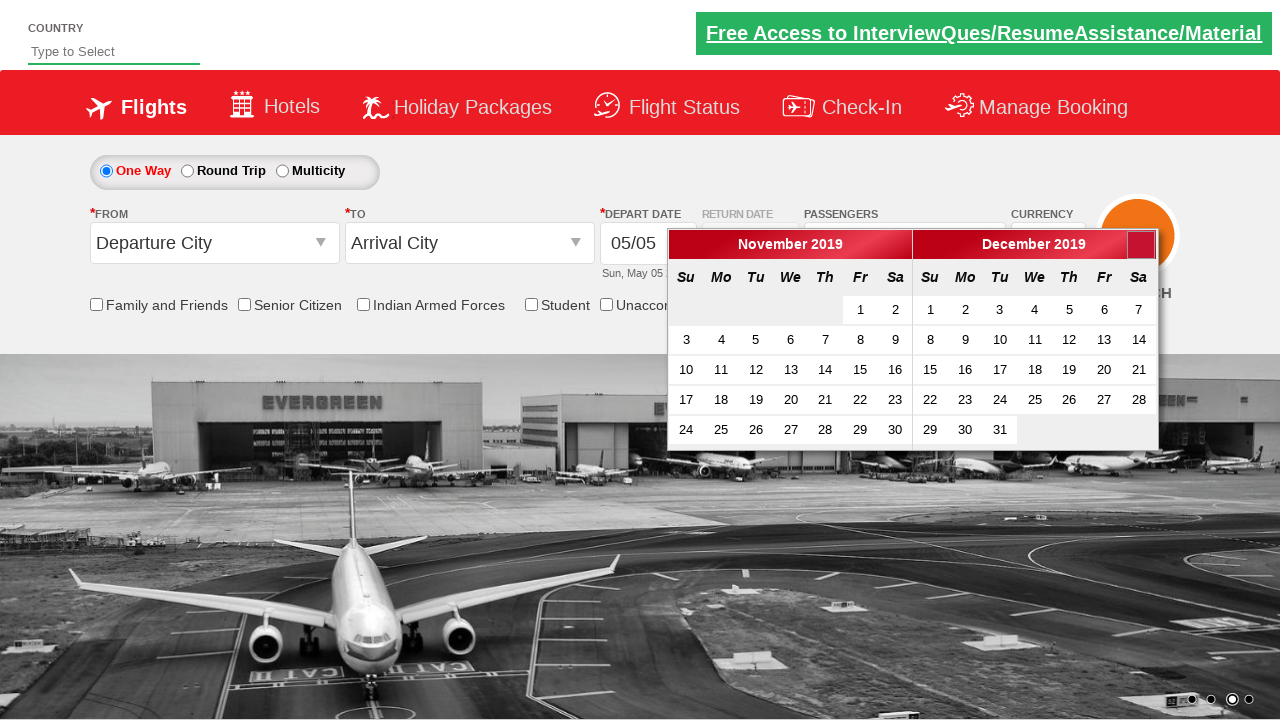

Clicked next button to navigate to next month at (1141, 245) on a[data-handler='next']
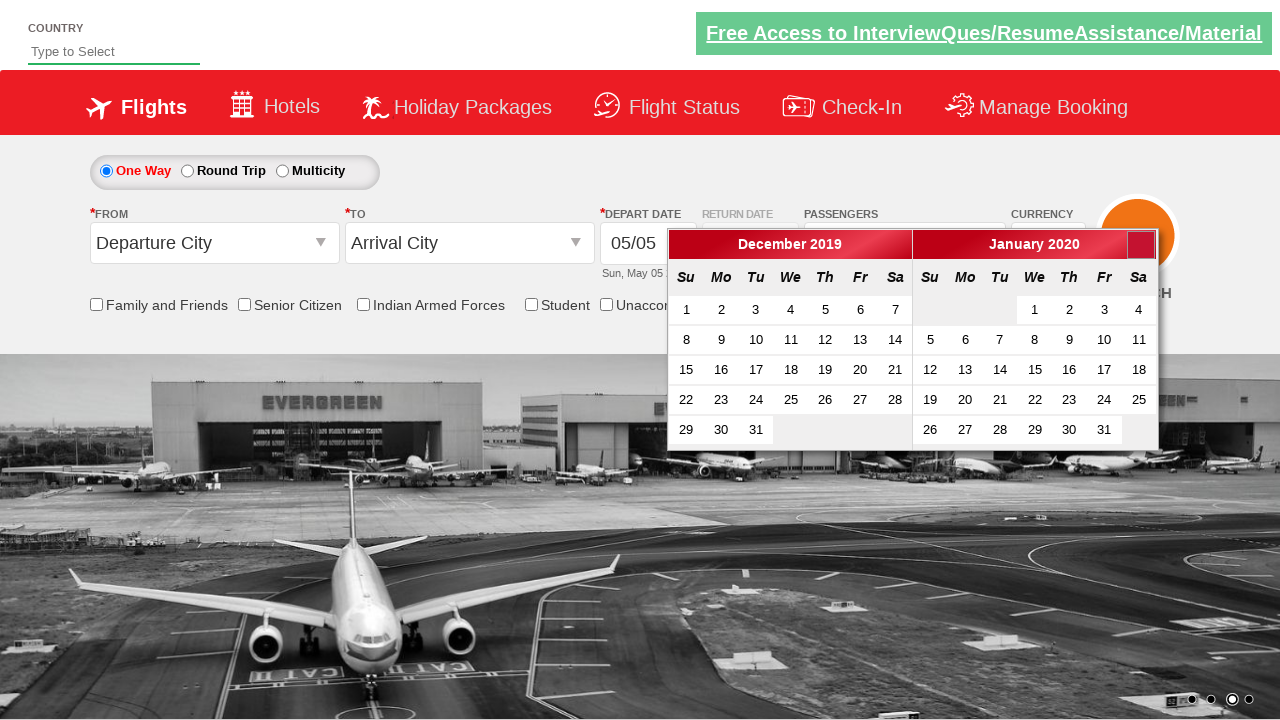

Retrieved current calendar month and year: January 2020
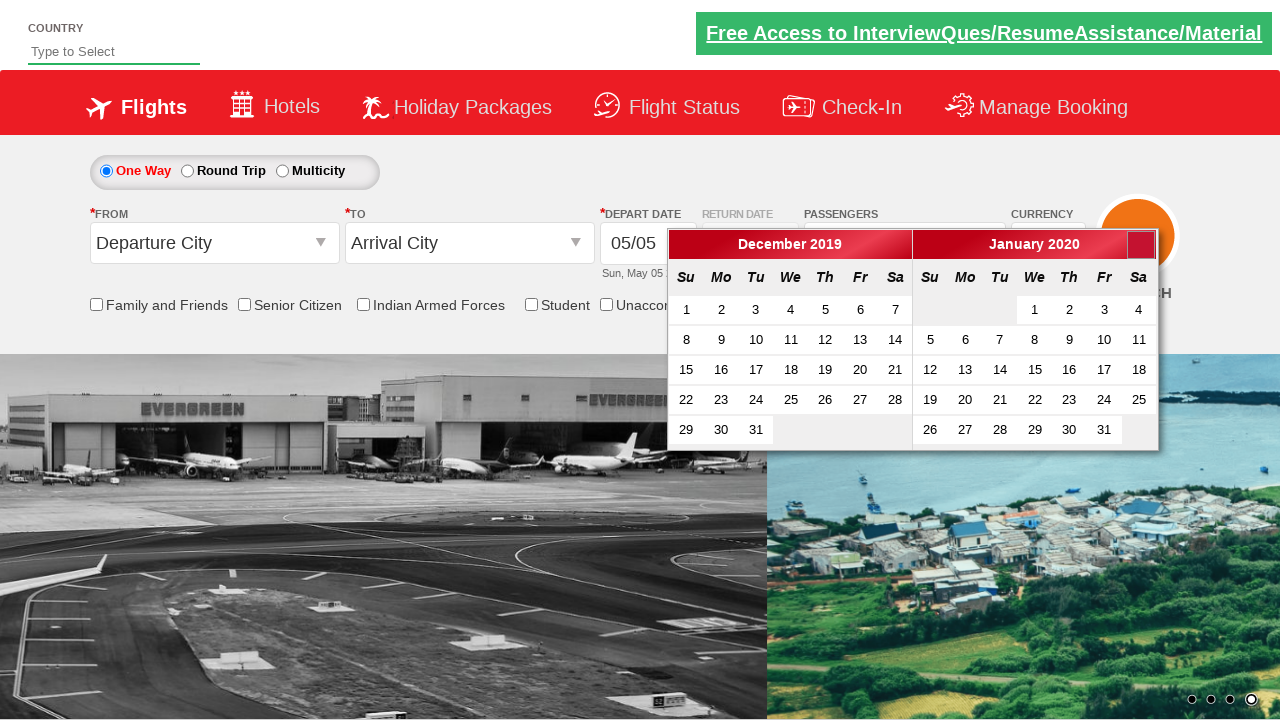

Clicked next button to navigate to next month at (1141, 245) on a[data-handler='next']
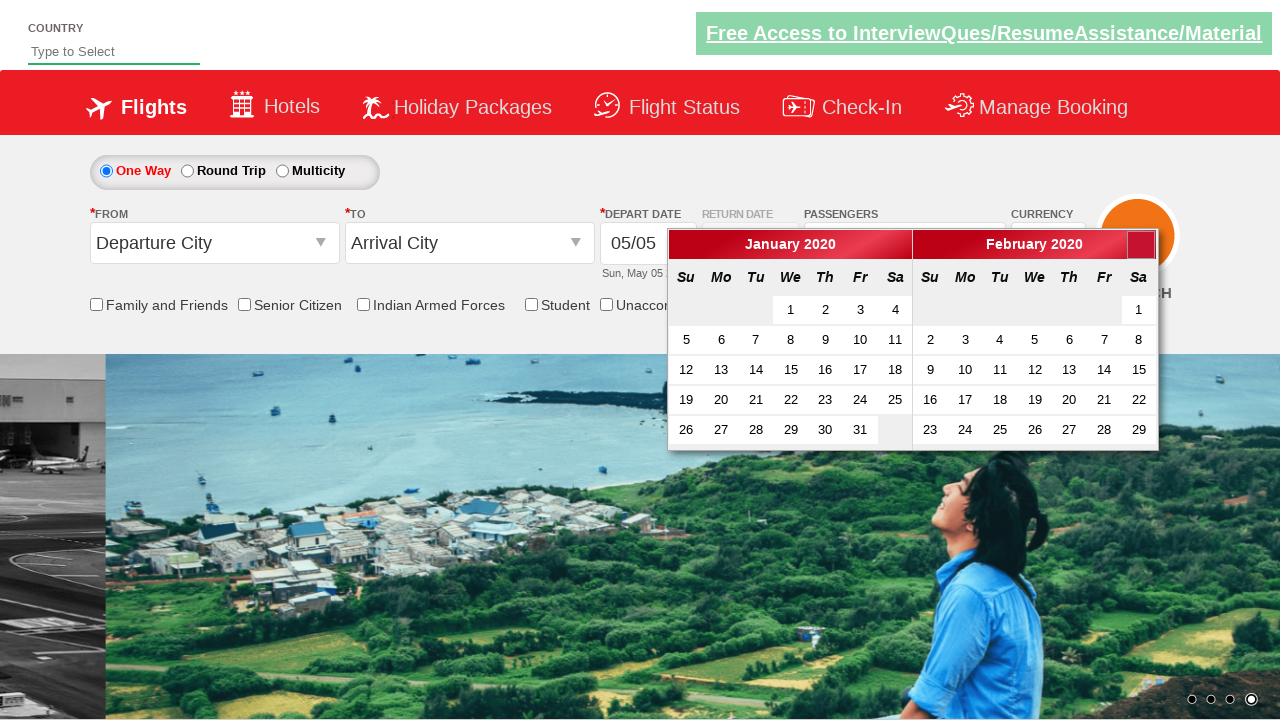

Retrieved current calendar month and year: February 2020
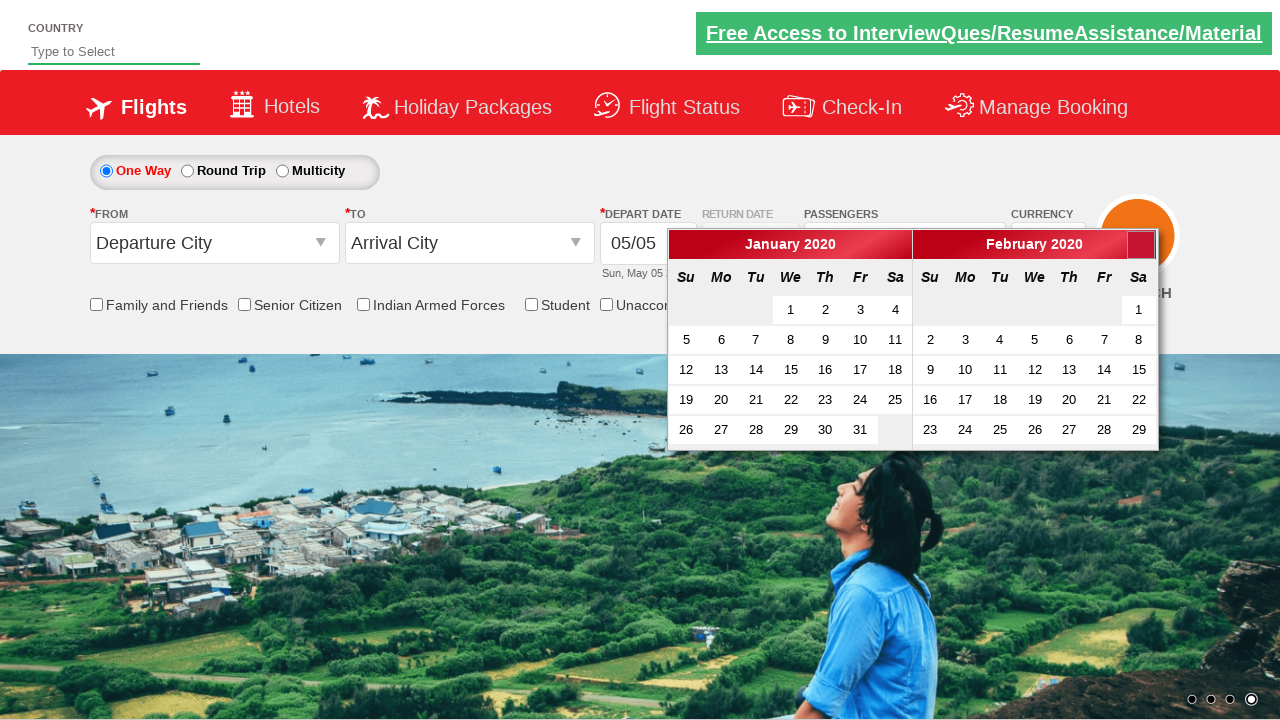

Clicked next button to navigate to next month at (1141, 245) on a[data-handler='next']
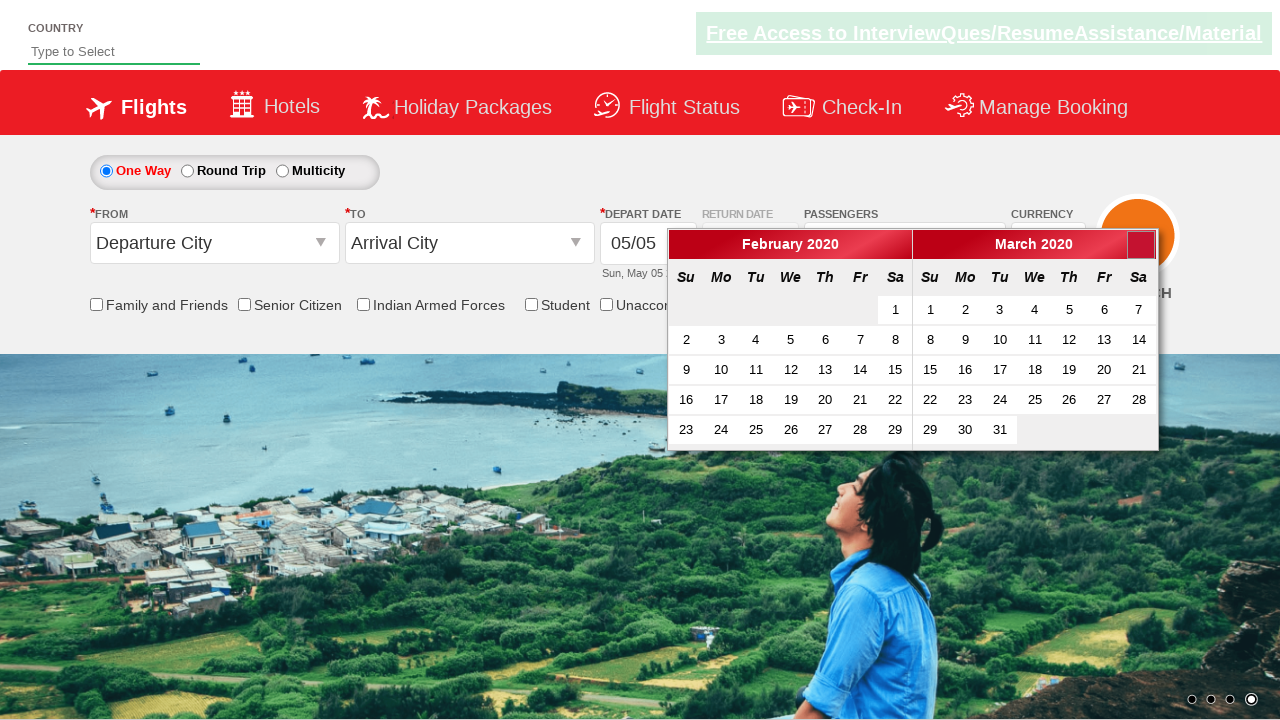

Retrieved current calendar month and year: March 2020
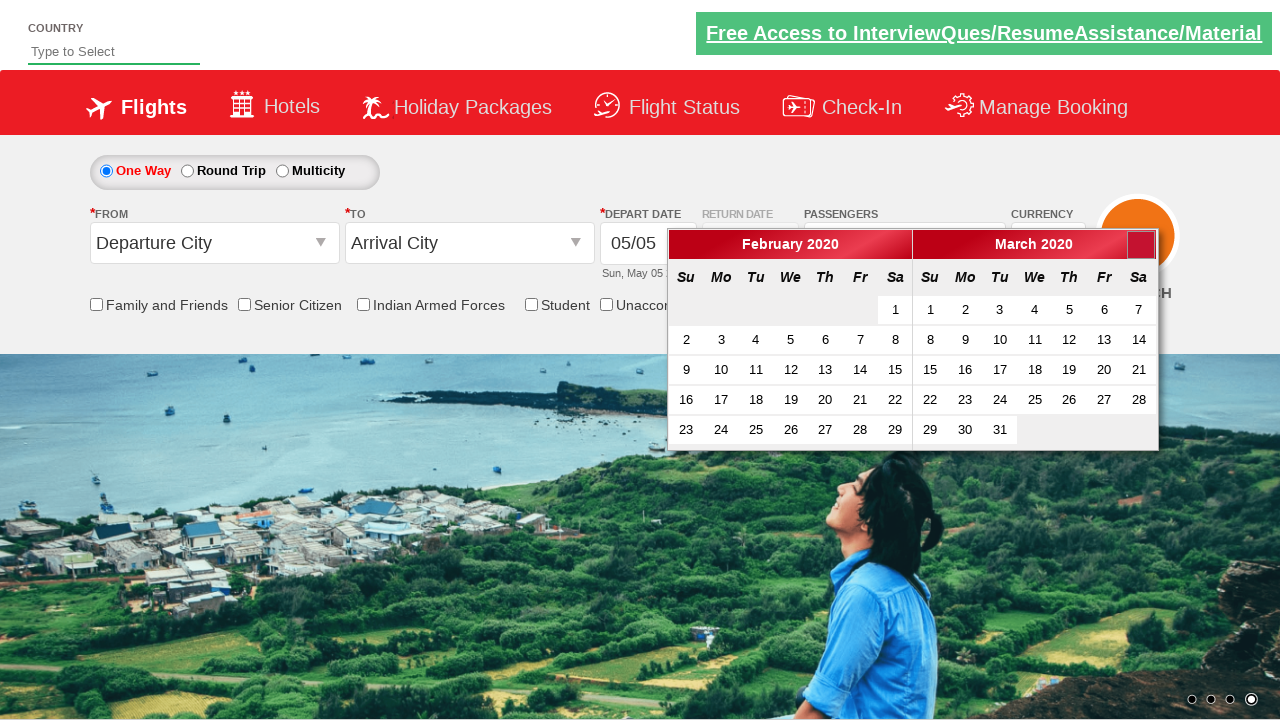

Clicked next button to navigate to next month at (1141, 245) on a[data-handler='next']
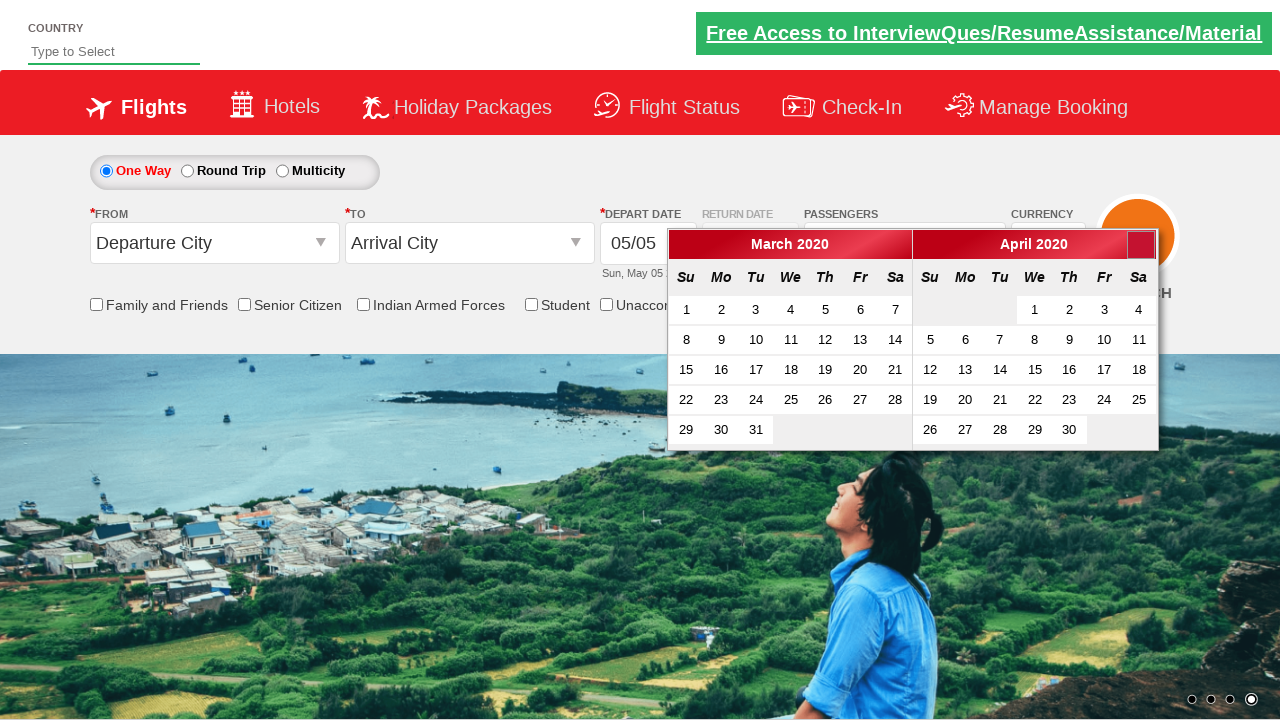

Retrieved current calendar month and year: April 2020
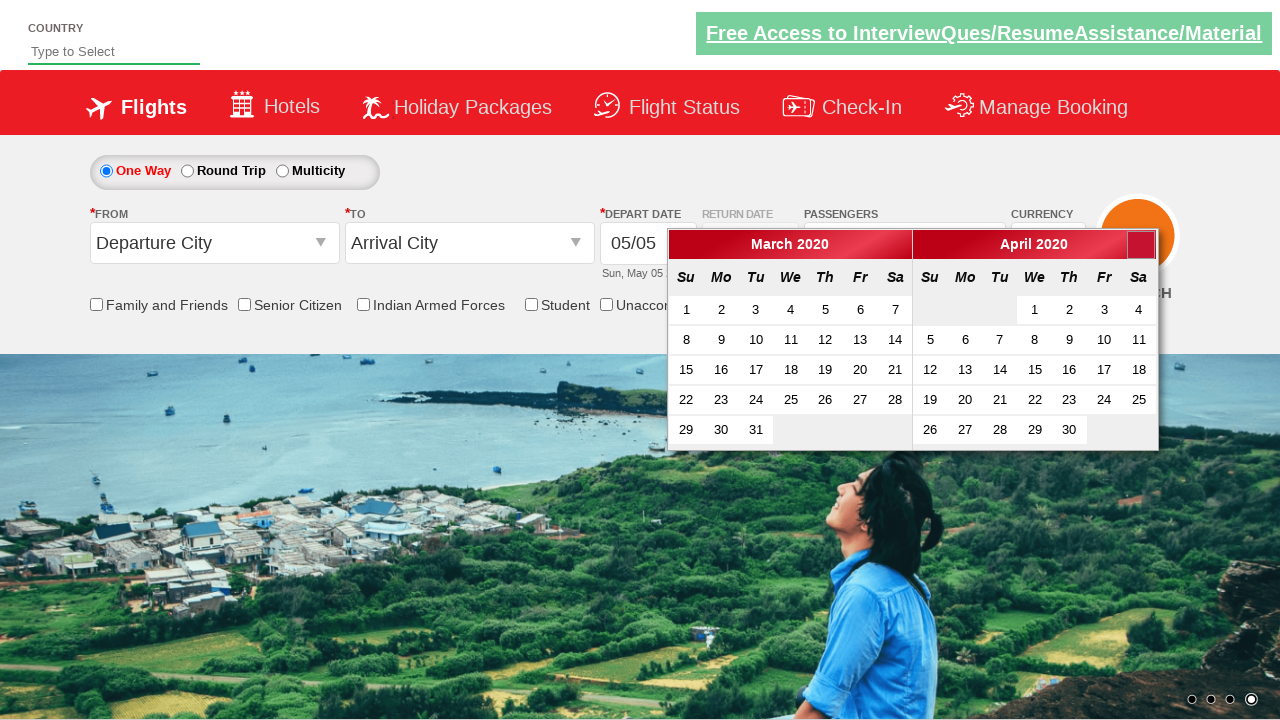

Clicked next button to navigate to next month at (1141, 245) on a[data-handler='next']
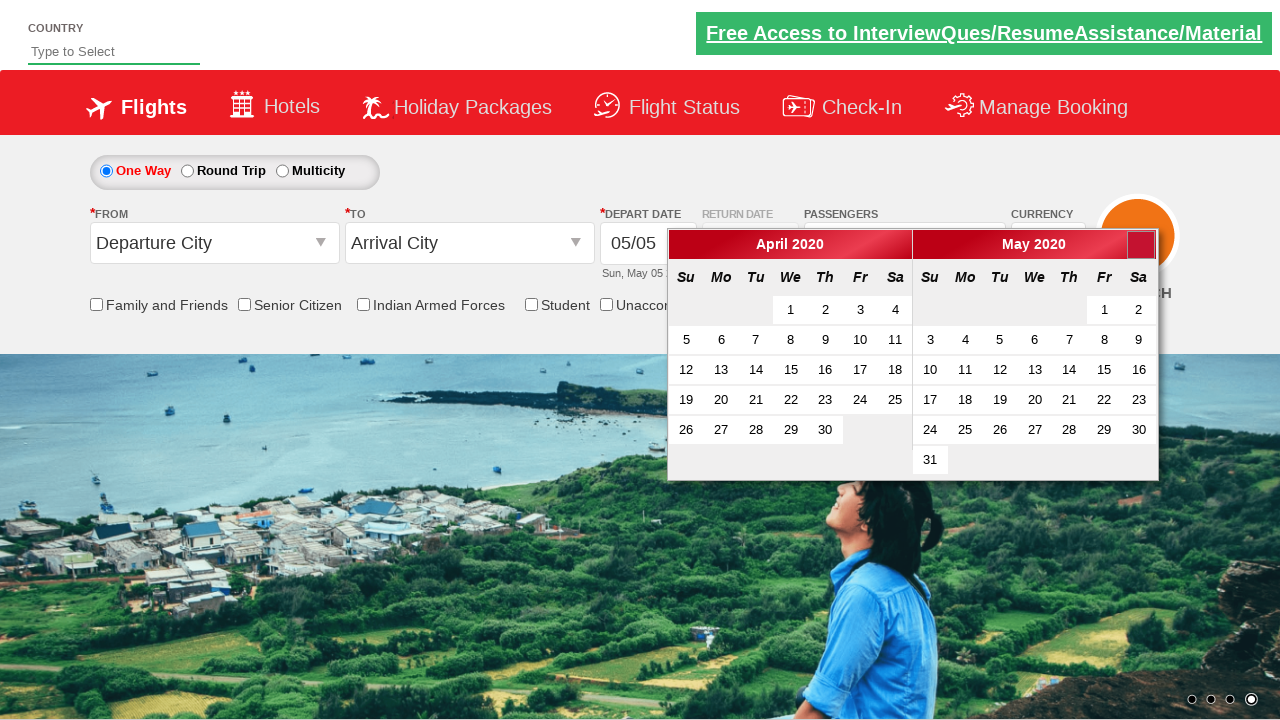

Retrieved current calendar month and year: May 2020
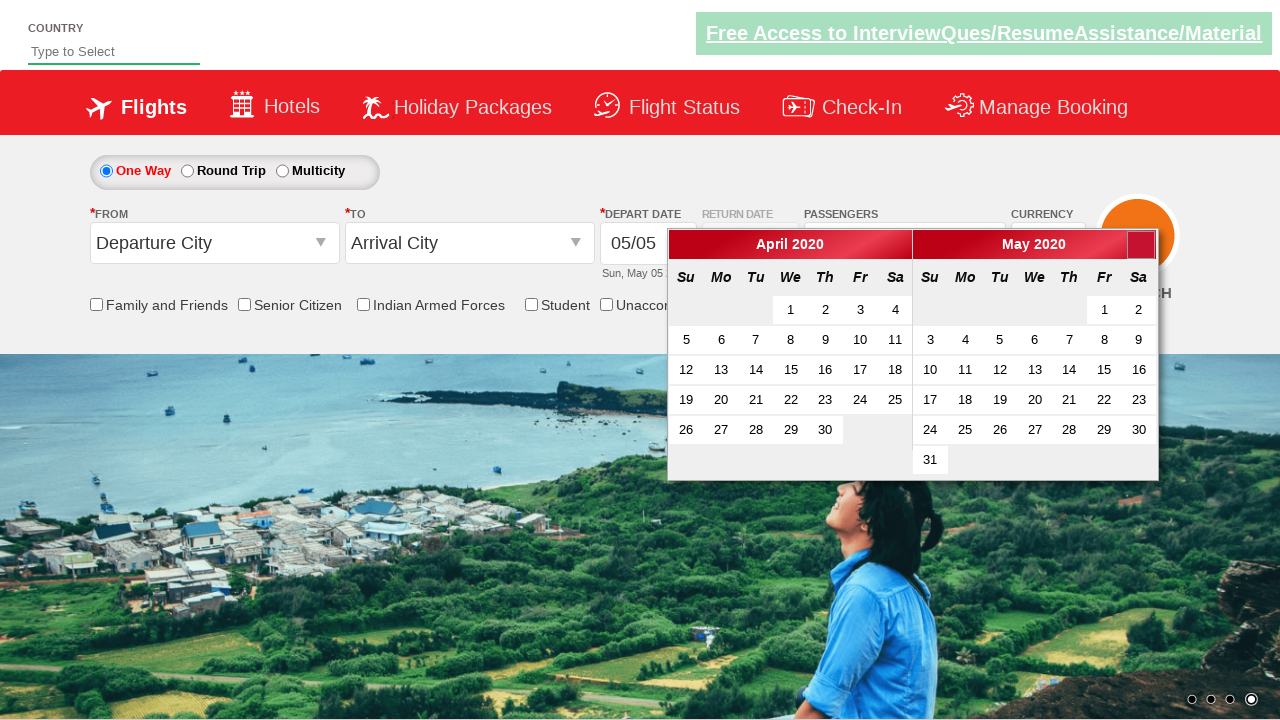

Clicked next button to navigate to next month at (1141, 245) on a[data-handler='next']
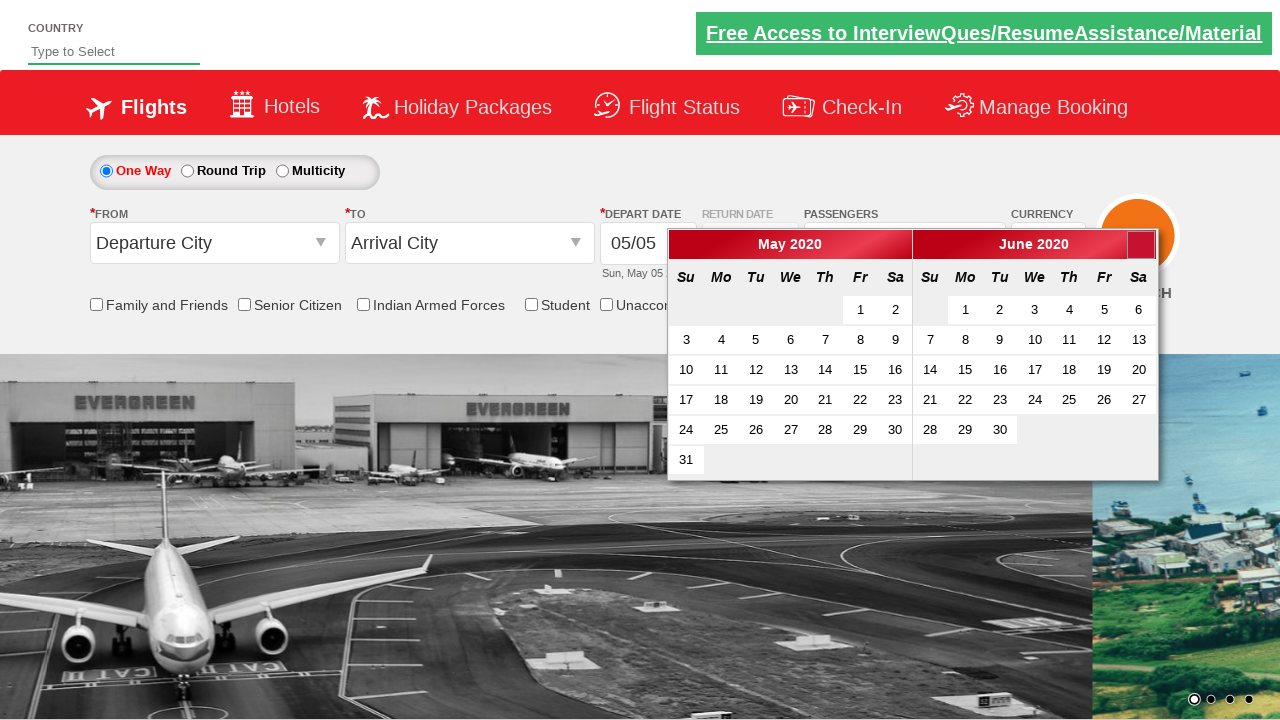

Retrieved current calendar month and year: June 2020
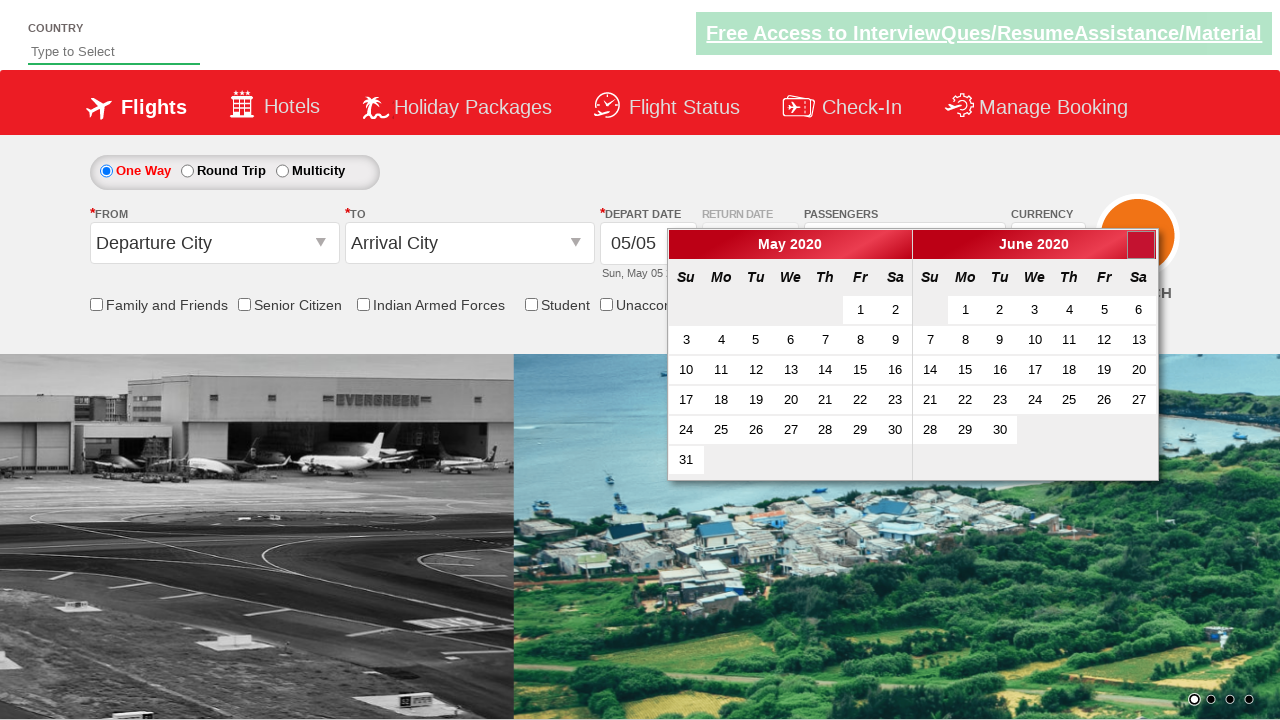

Clicked next button to navigate to next month at (1141, 245) on a[data-handler='next']
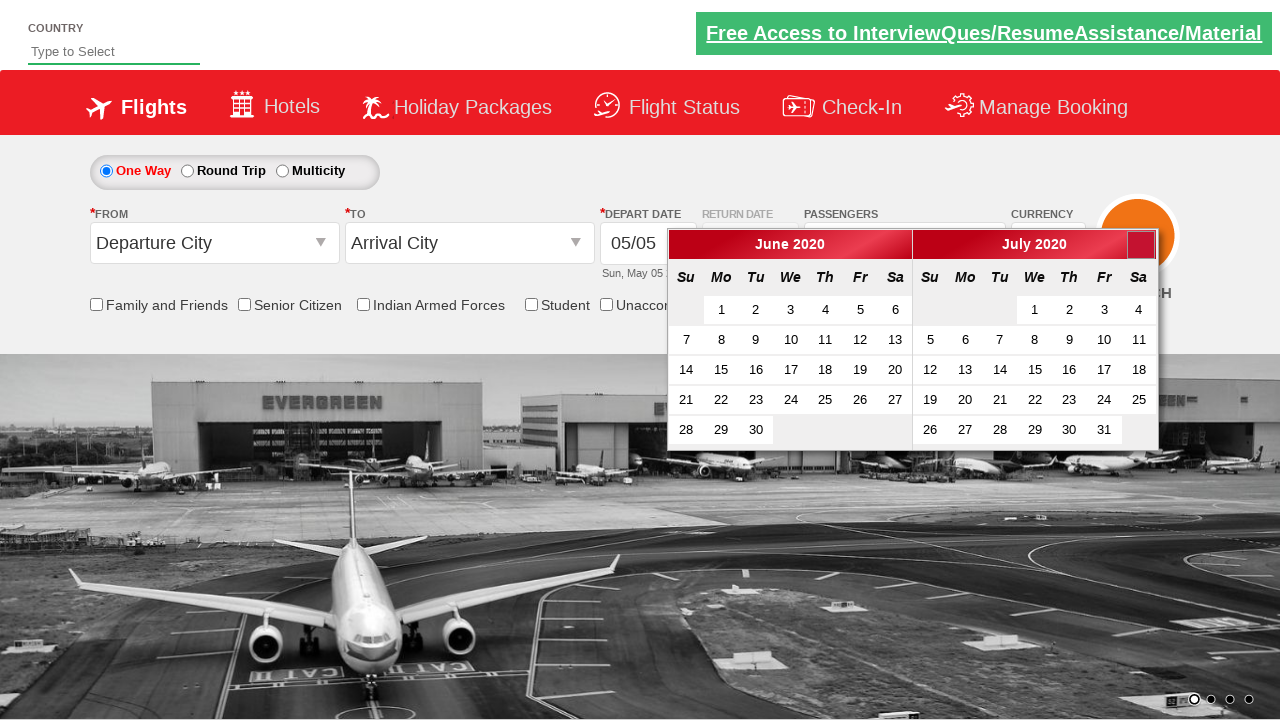

Retrieved current calendar month and year: July 2020
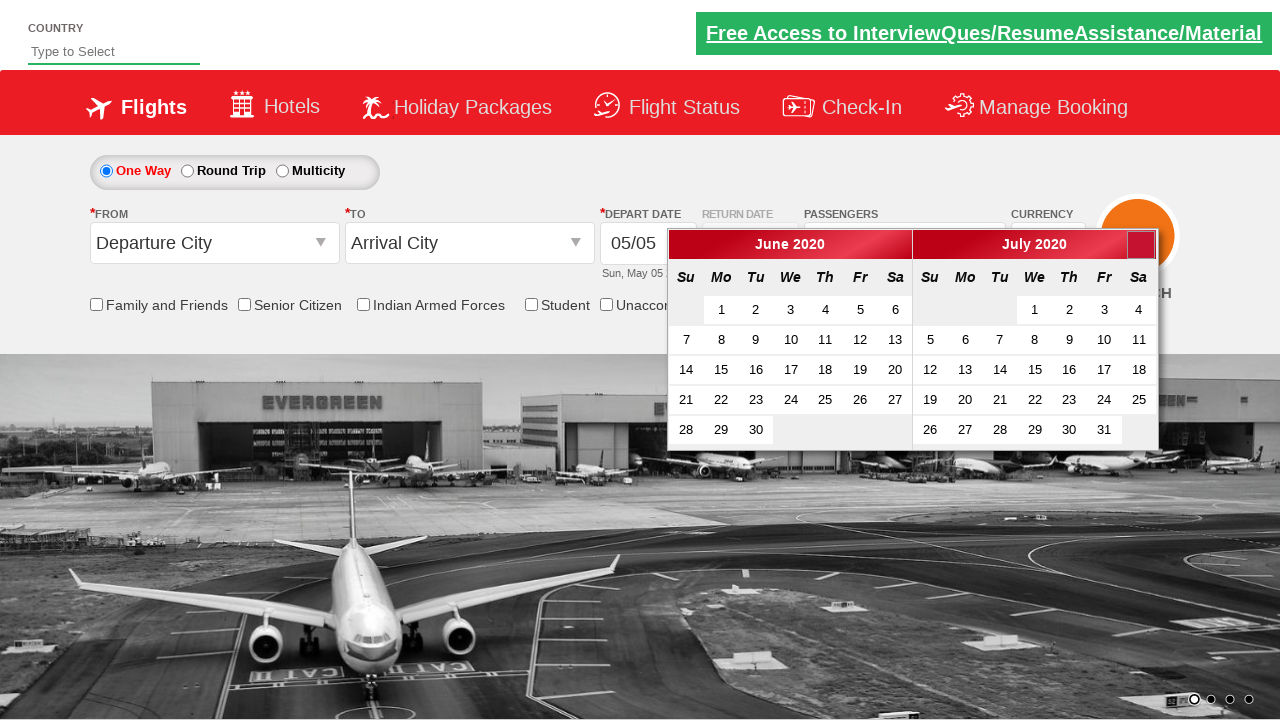

Clicked next button to navigate to next month at (1141, 245) on a[data-handler='next']
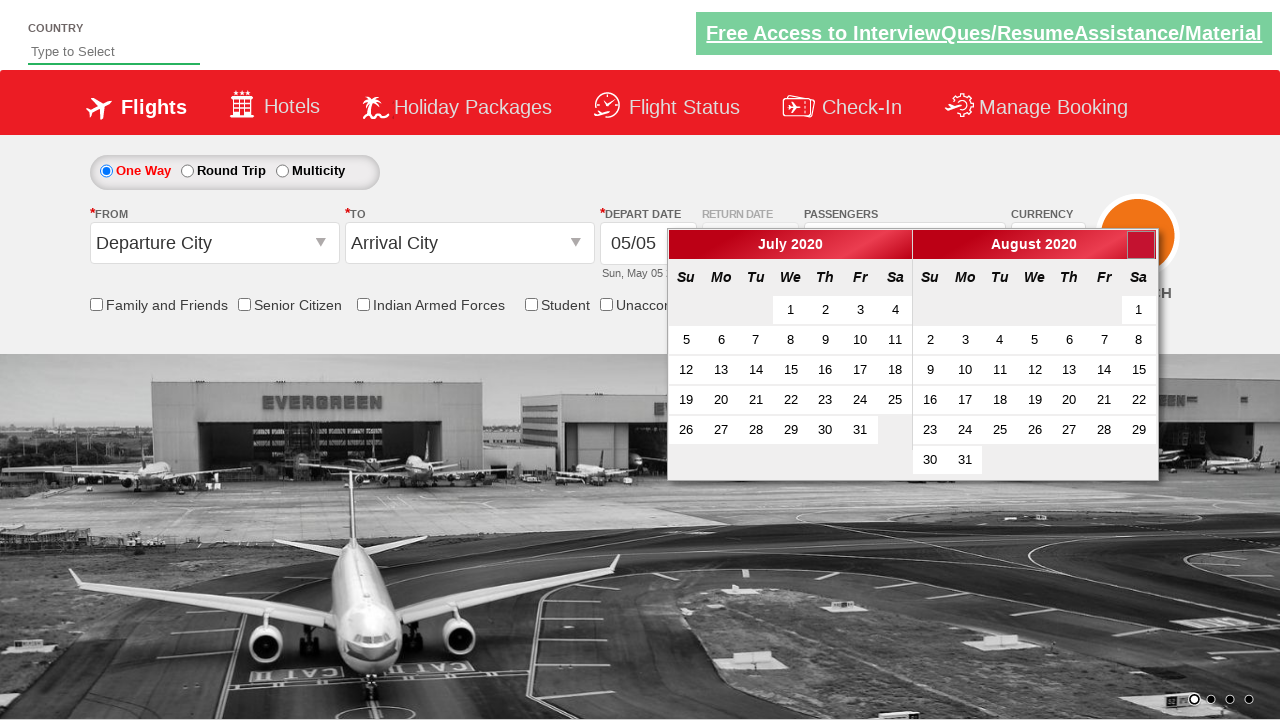

Retrieved current calendar month and year: August 2020
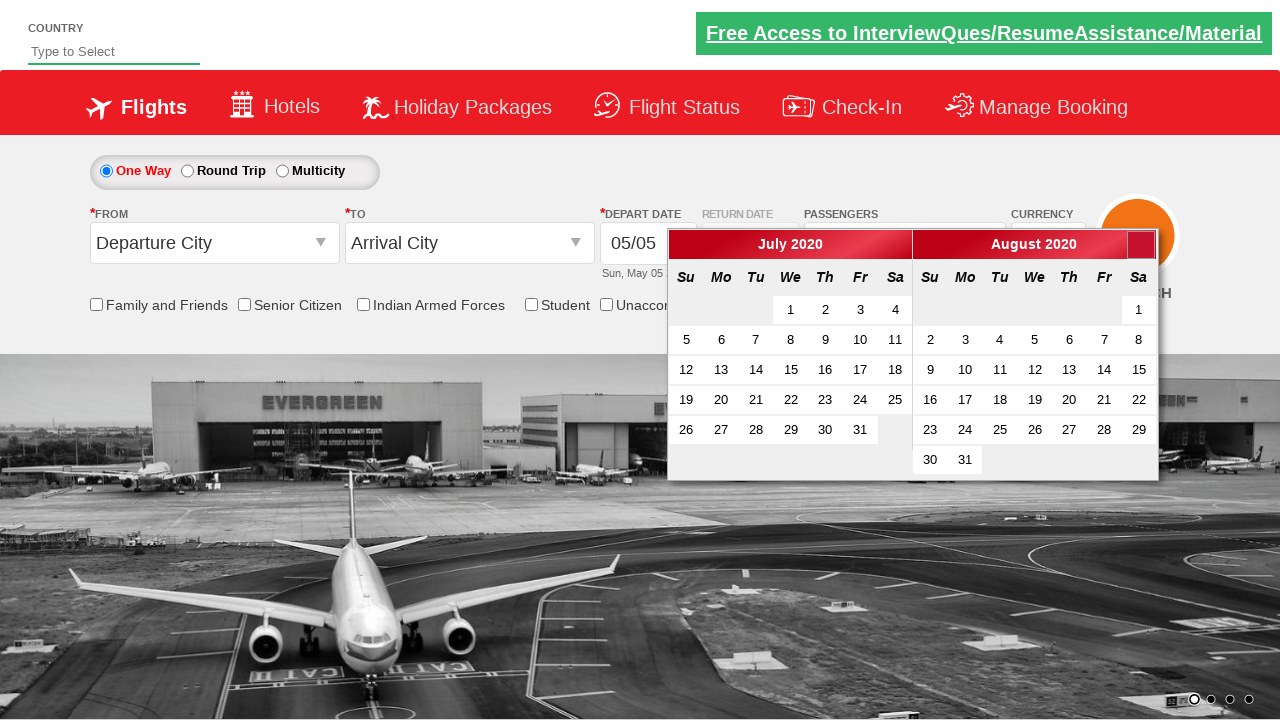

Clicked next button to navigate to next month at (1141, 245) on a[data-handler='next']
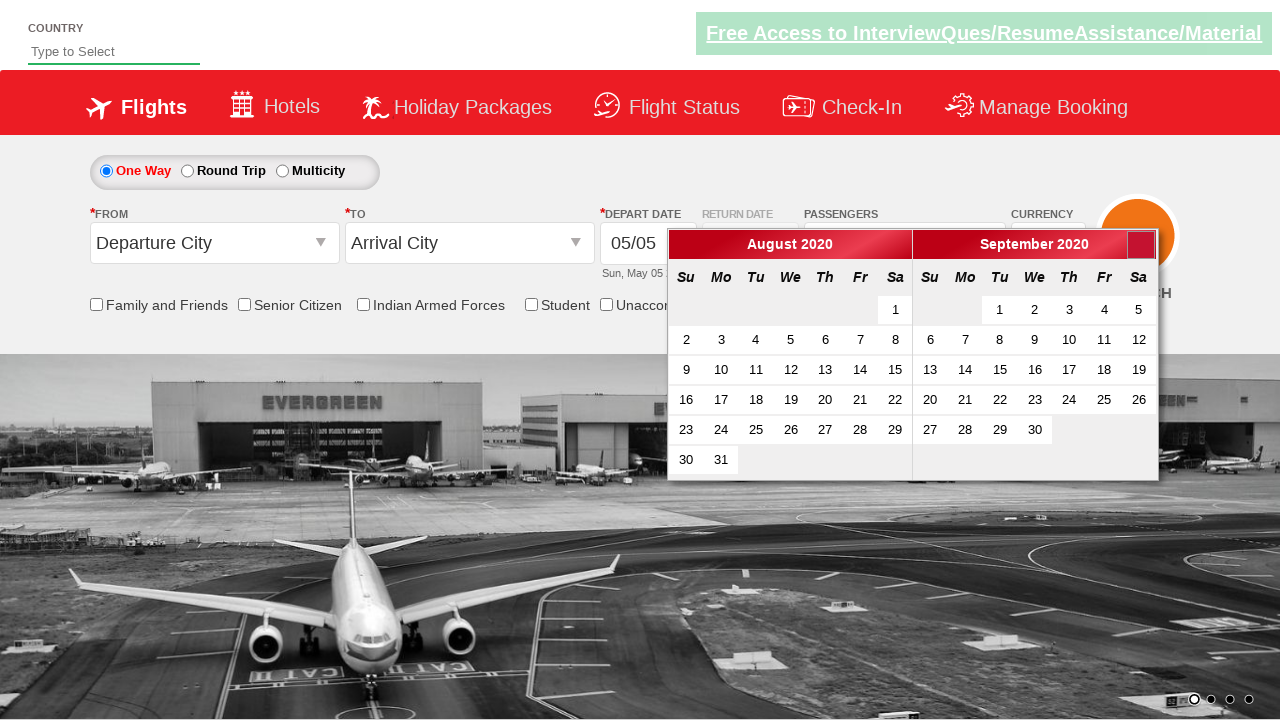

Retrieved current calendar month and year: September 2020
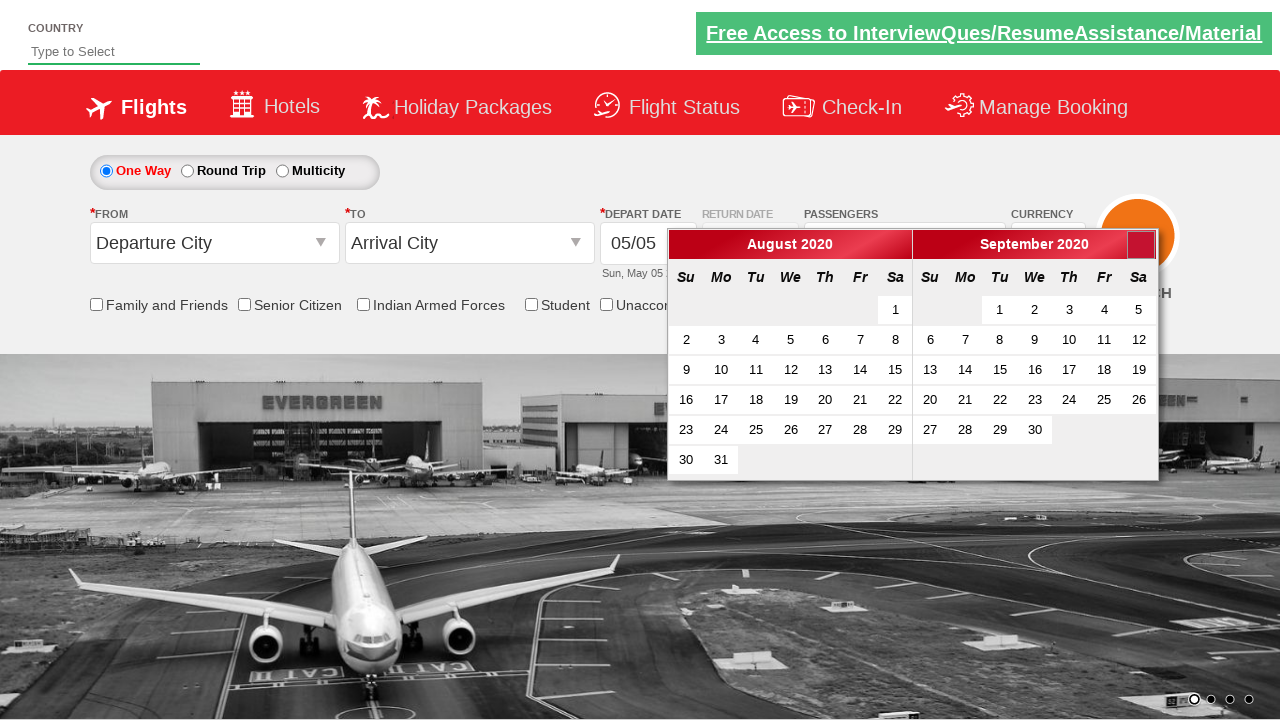

Clicked next button to navigate to next month at (1141, 245) on a[data-handler='next']
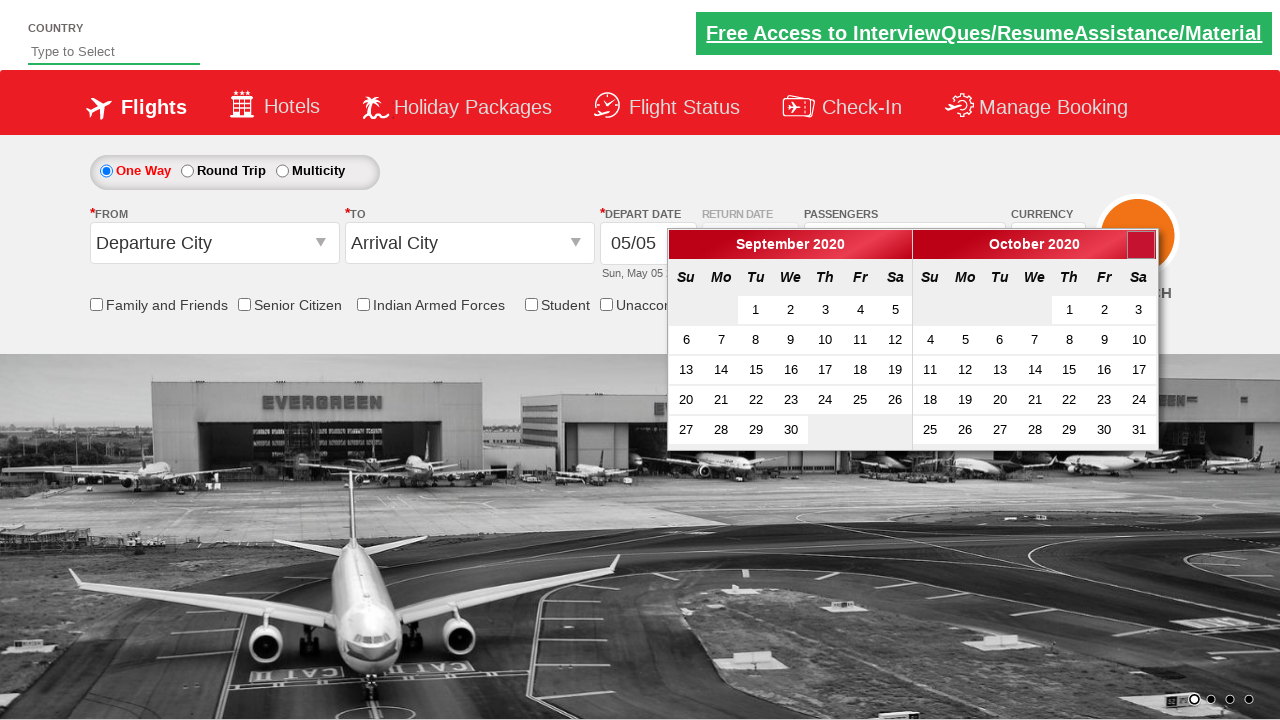

Retrieved current calendar month and year: October 2020
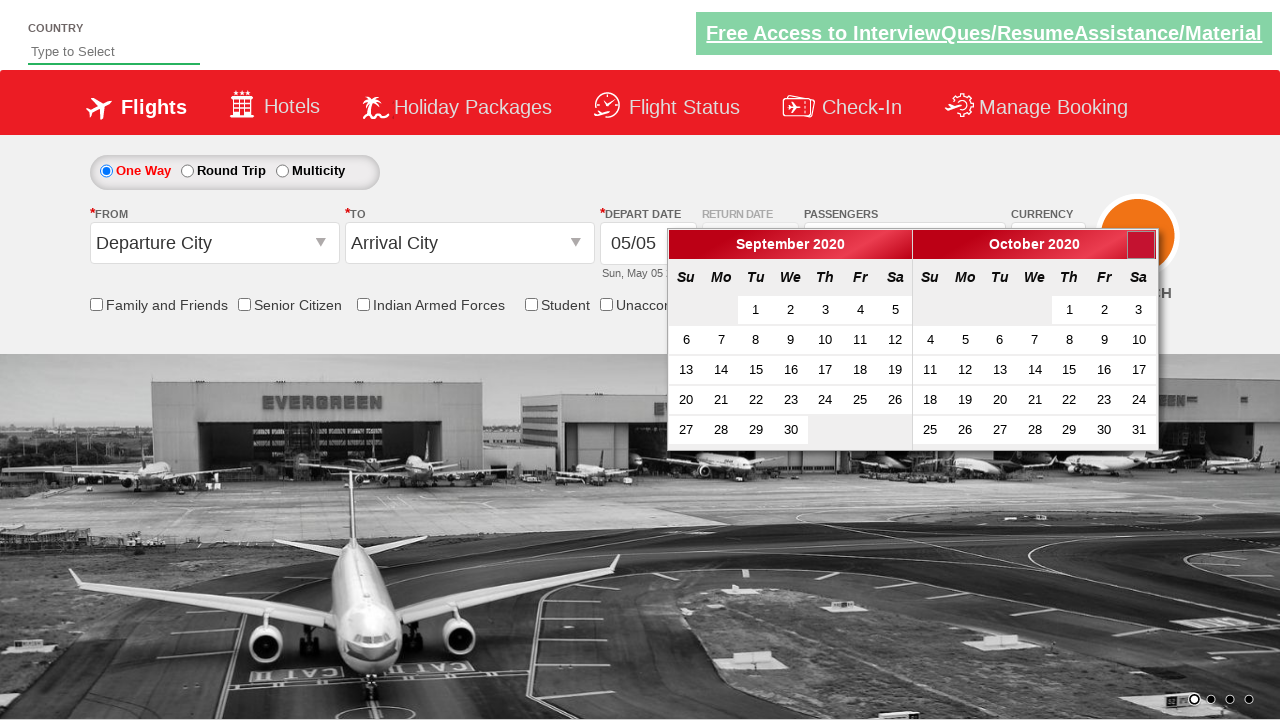

Clicked next button to navigate to next month at (1141, 245) on a[data-handler='next']
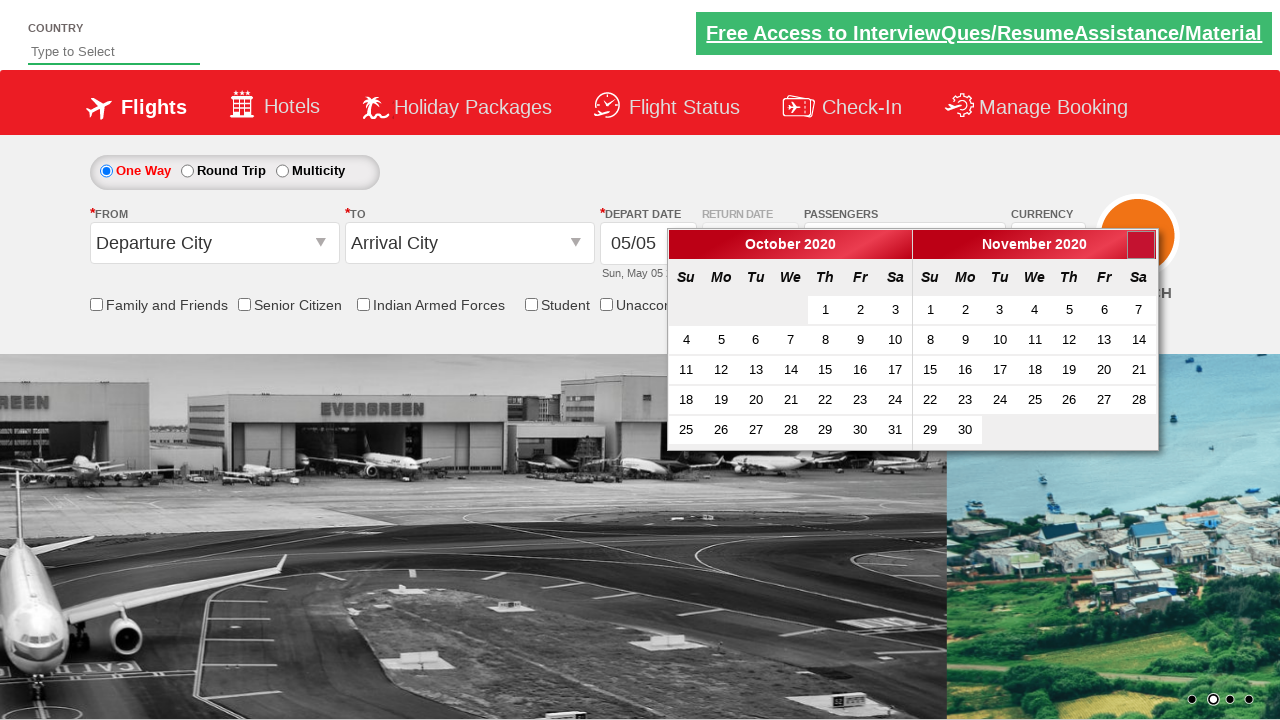

Retrieved current calendar month and year: November 2020
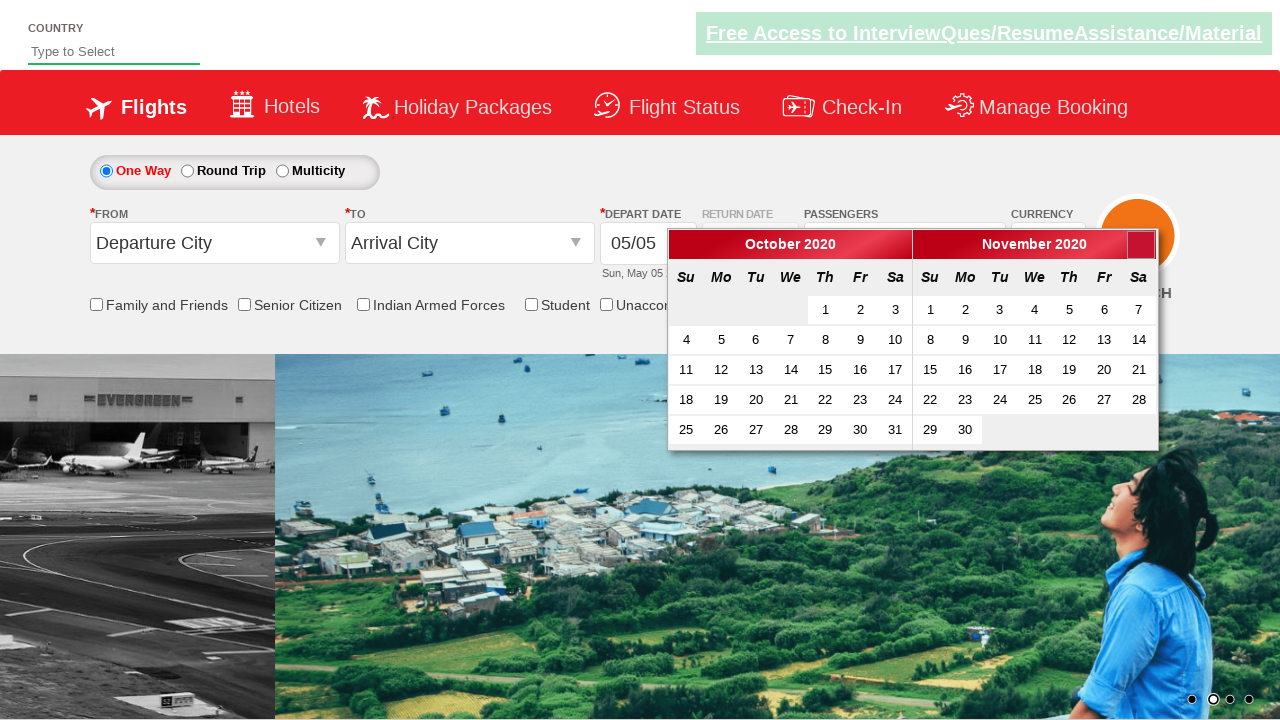

Clicked next button to navigate to next month at (1141, 245) on a[data-handler='next']
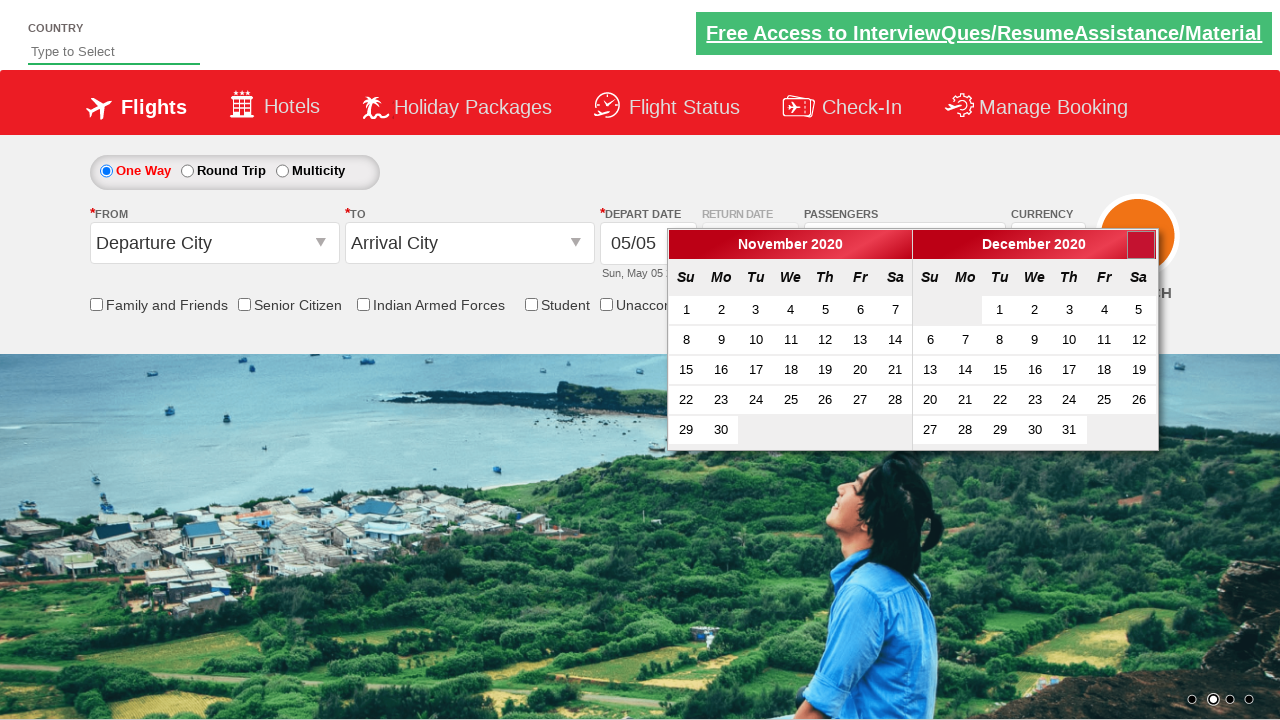

Retrieved current calendar month and year: December 2020
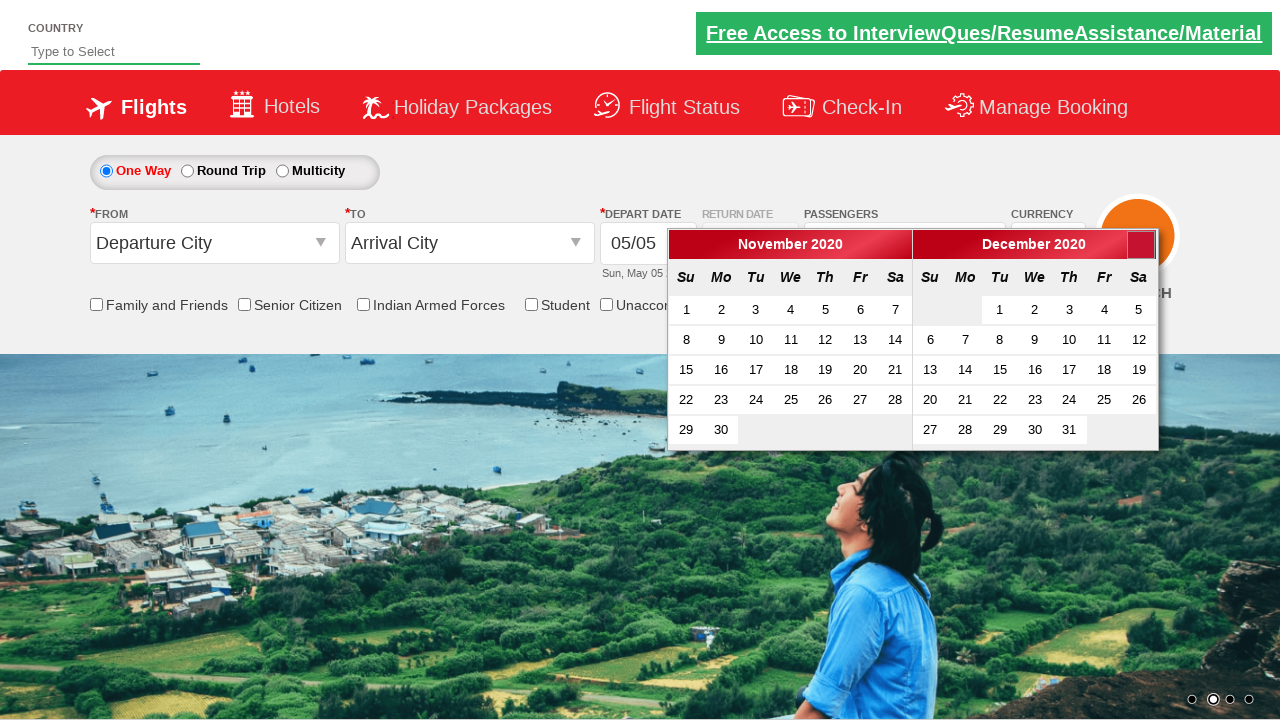

Clicked next button to navigate to next month at (1141, 245) on a[data-handler='next']
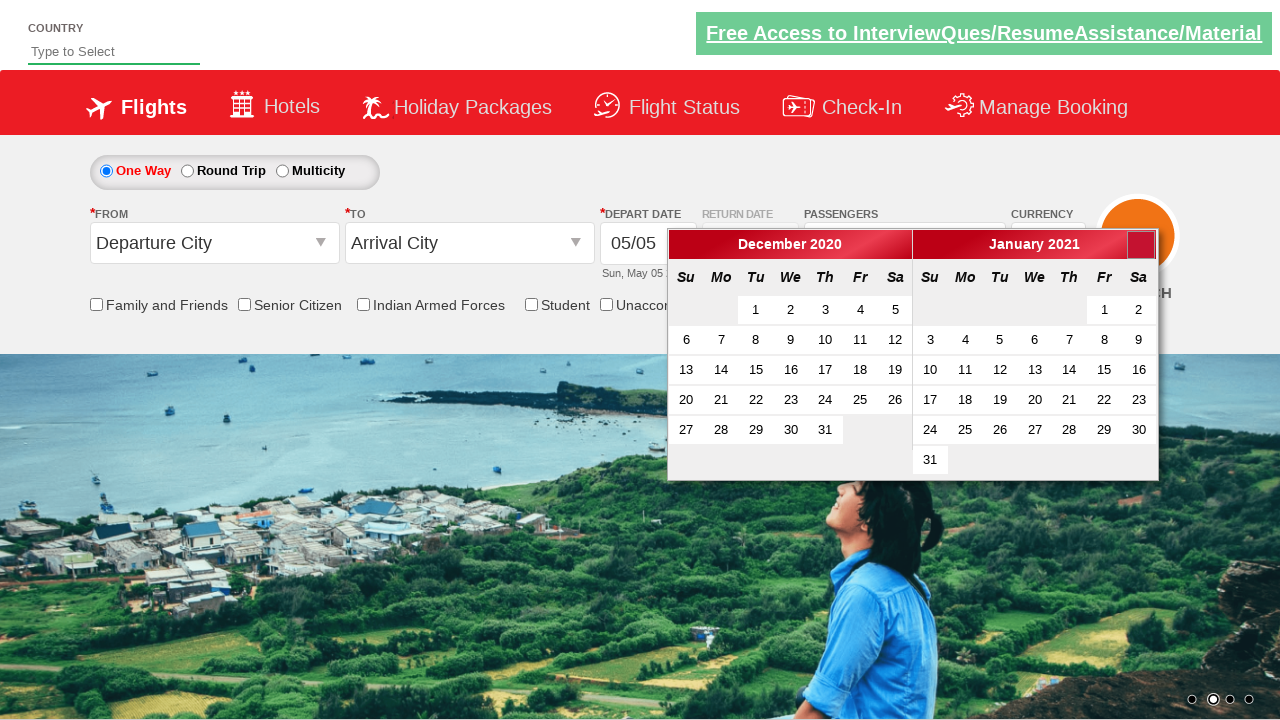

Retrieved current calendar month and year: January 2021
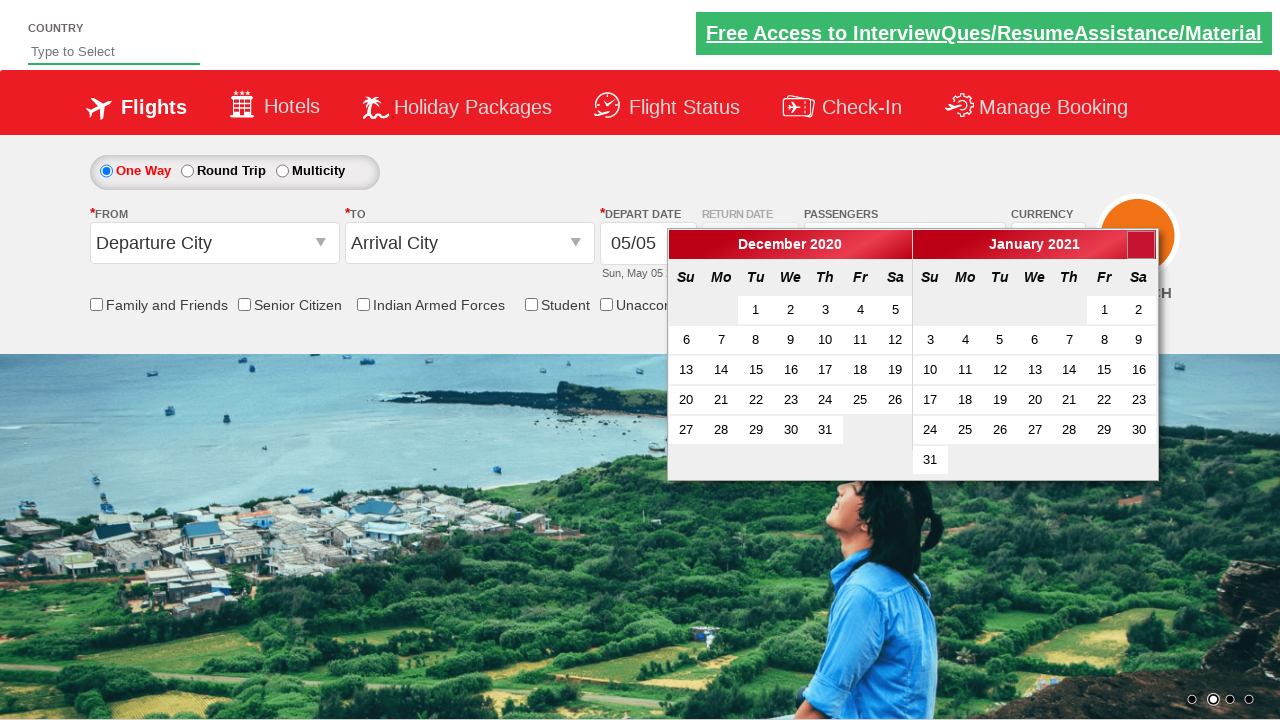

Clicked next button to navigate to next month at (1141, 245) on a[data-handler='next']
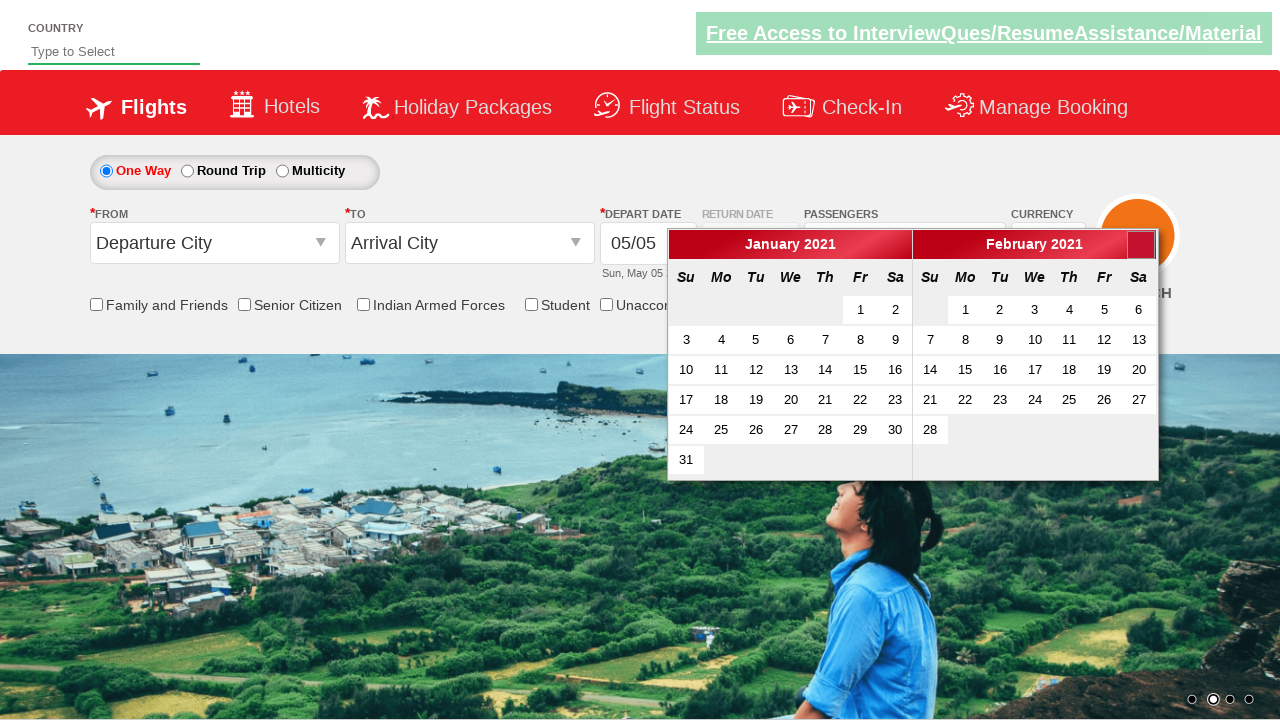

Retrieved current calendar month and year: February 2021
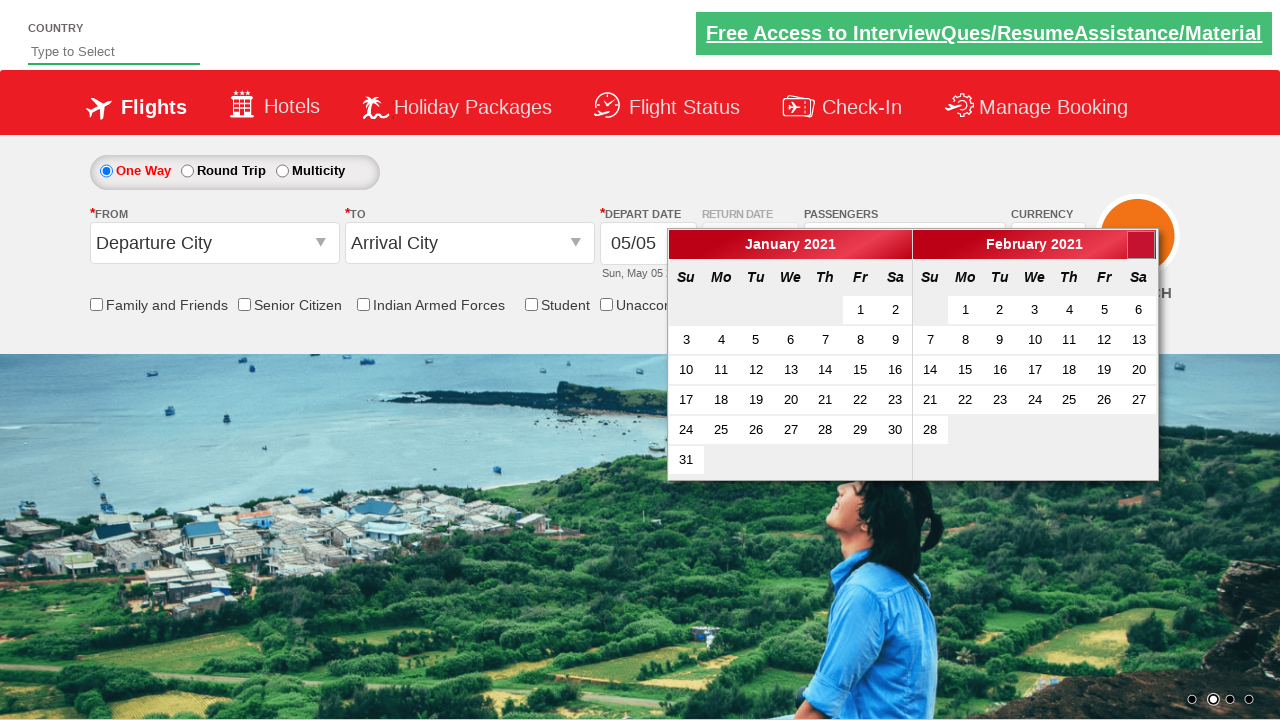

Clicked next button to navigate to next month at (1141, 245) on a[data-handler='next']
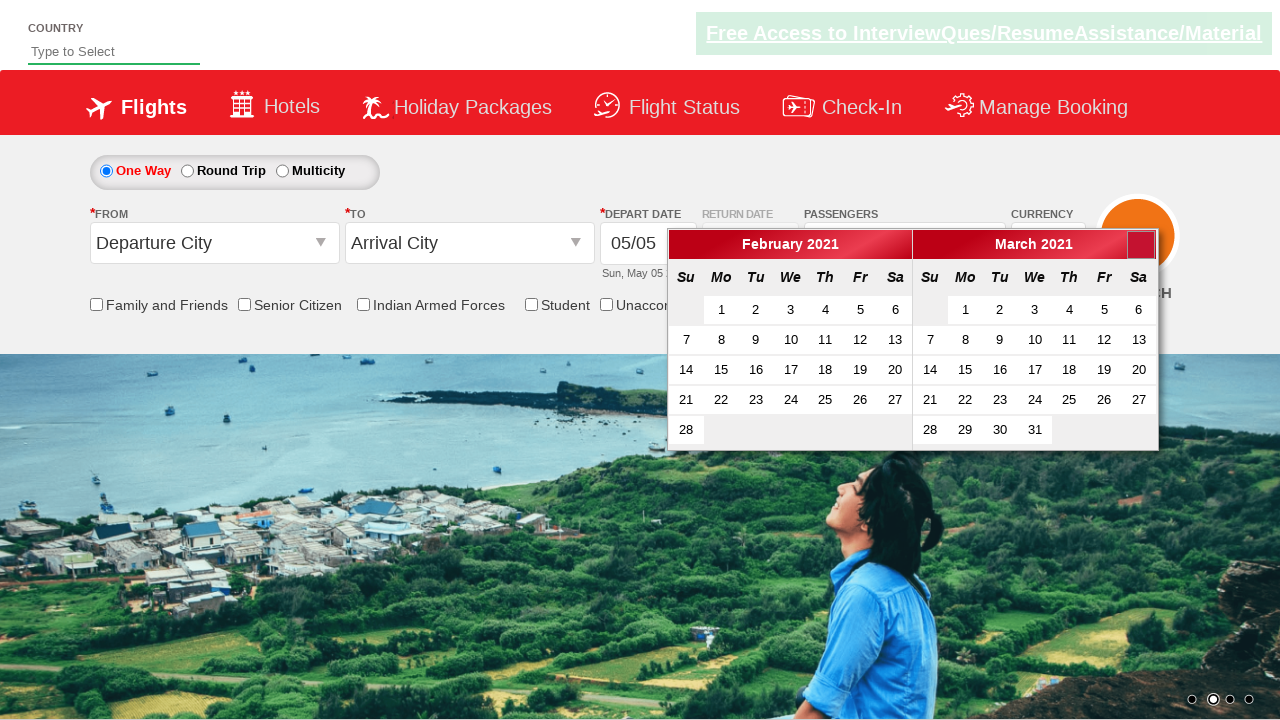

Retrieved current calendar month and year: March 2021
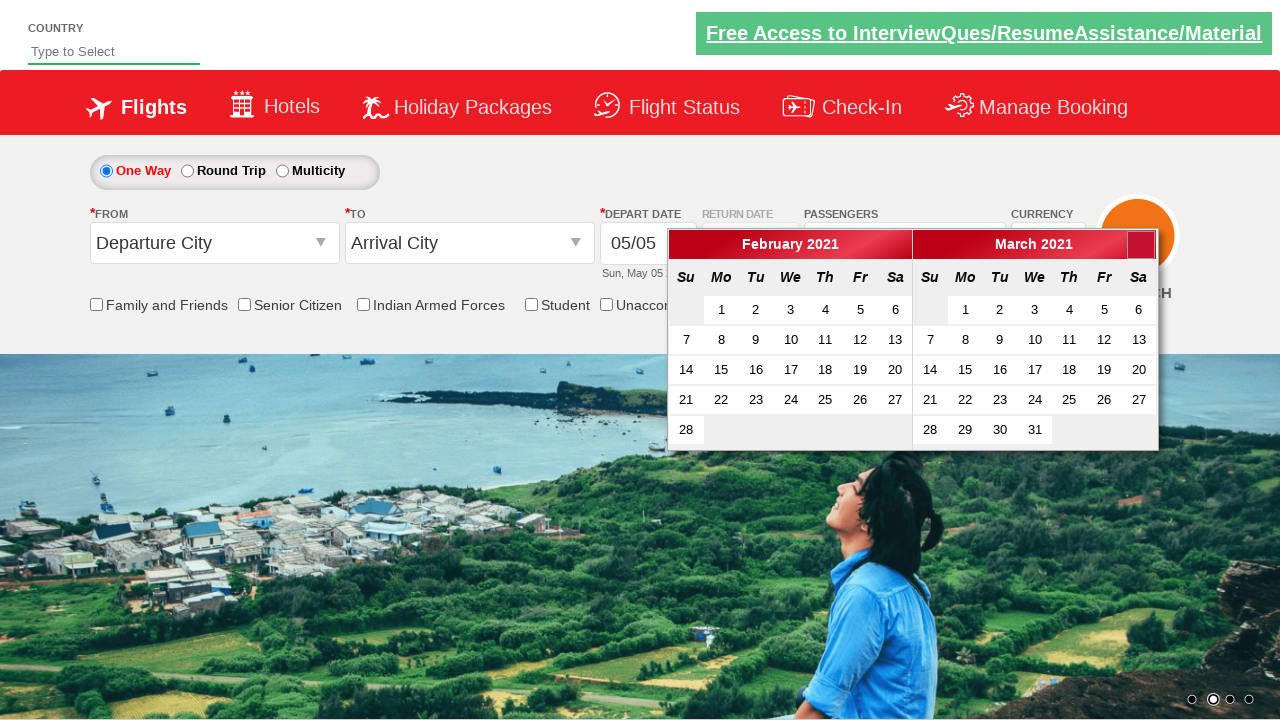

Clicked next button to navigate to next month at (1141, 245) on a[data-handler='next']
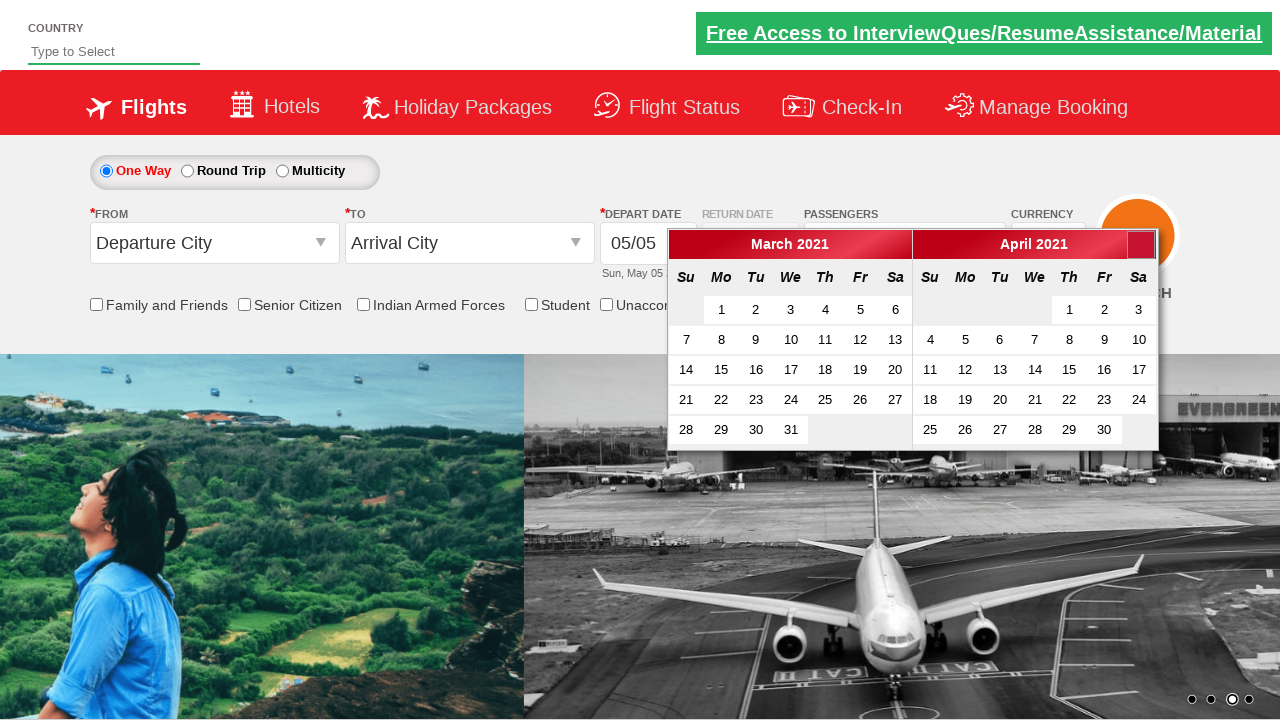

Retrieved current calendar month and year: April 2021
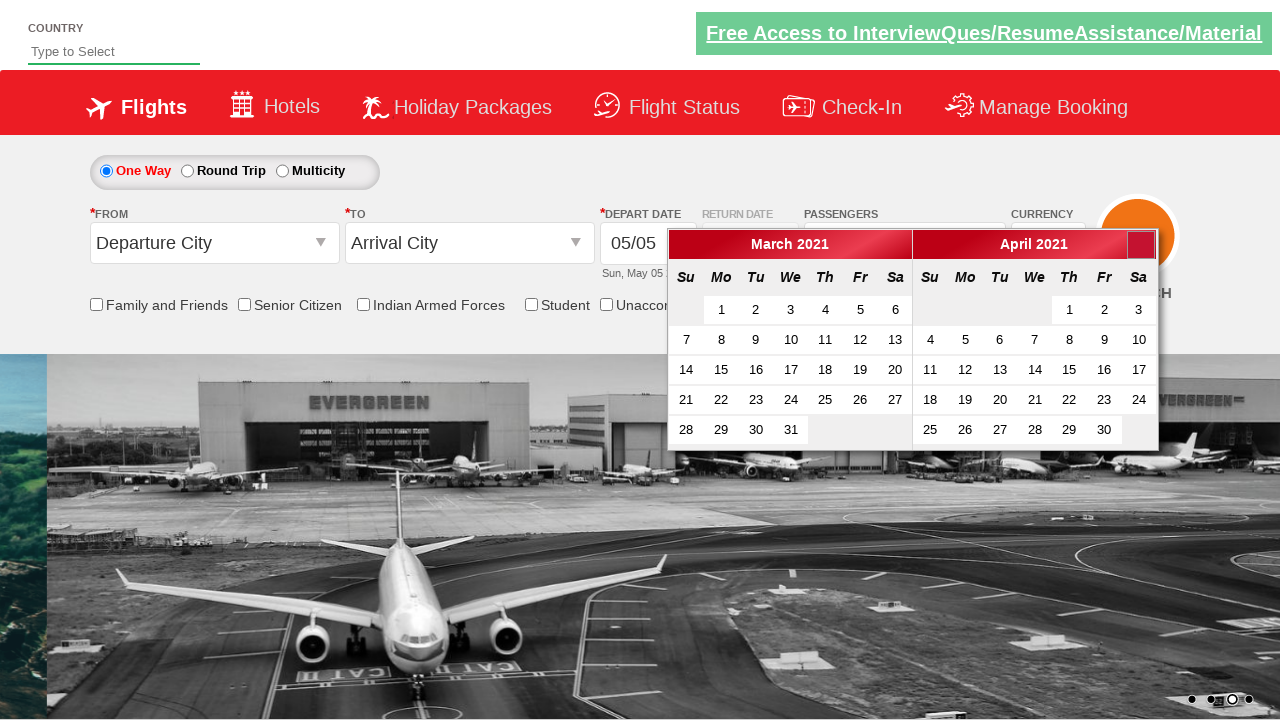

Clicked next button to navigate to next month at (1141, 245) on a[data-handler='next']
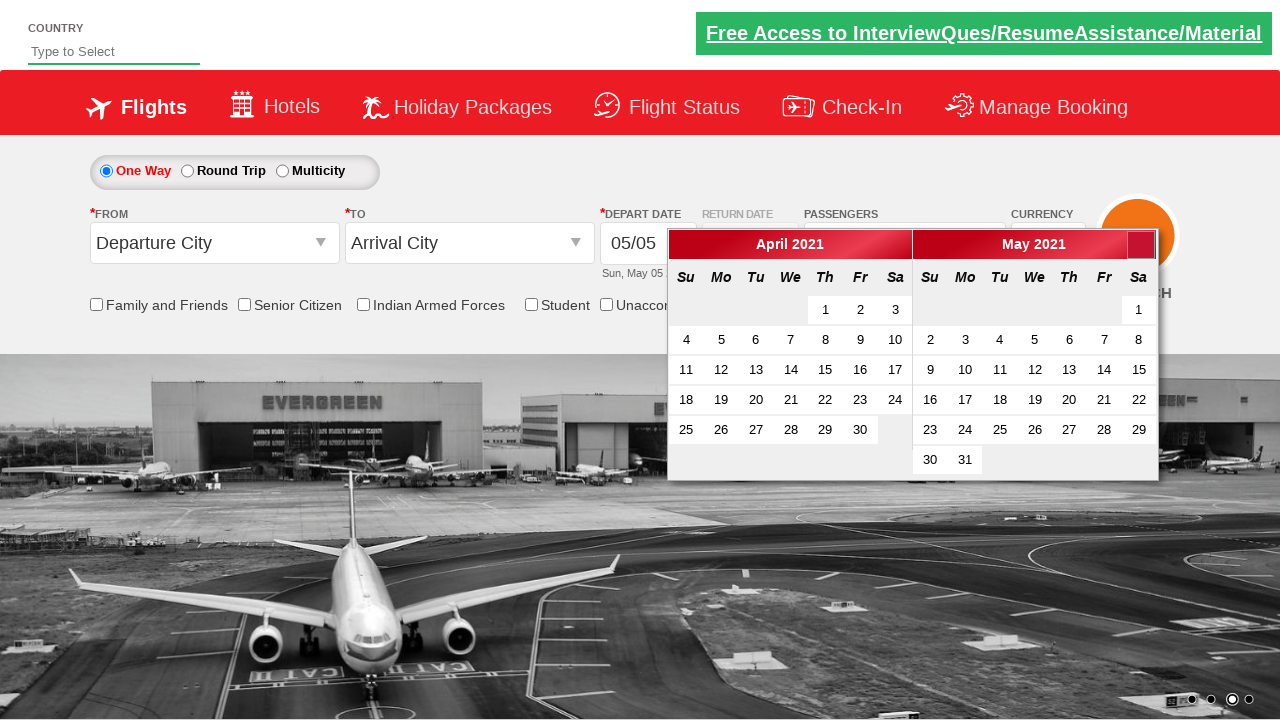

Retrieved current calendar month and year: May 2021
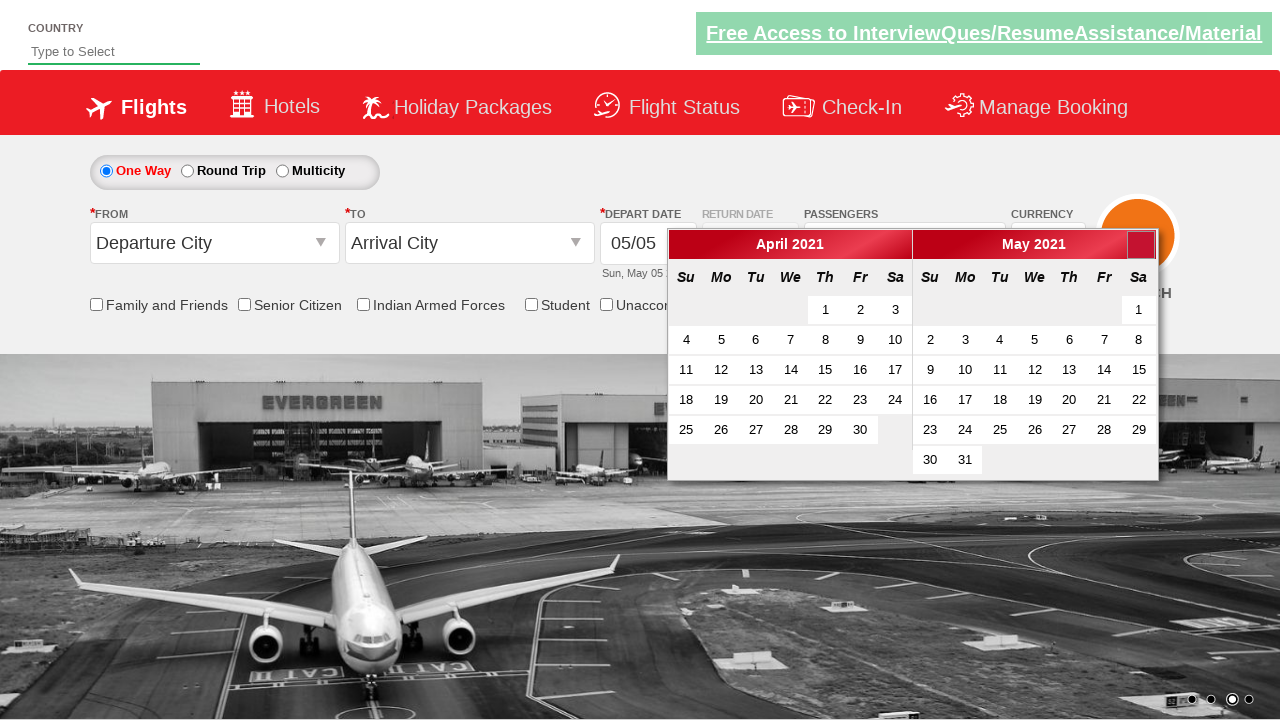

Clicked next button to navigate to next month at (1141, 245) on a[data-handler='next']
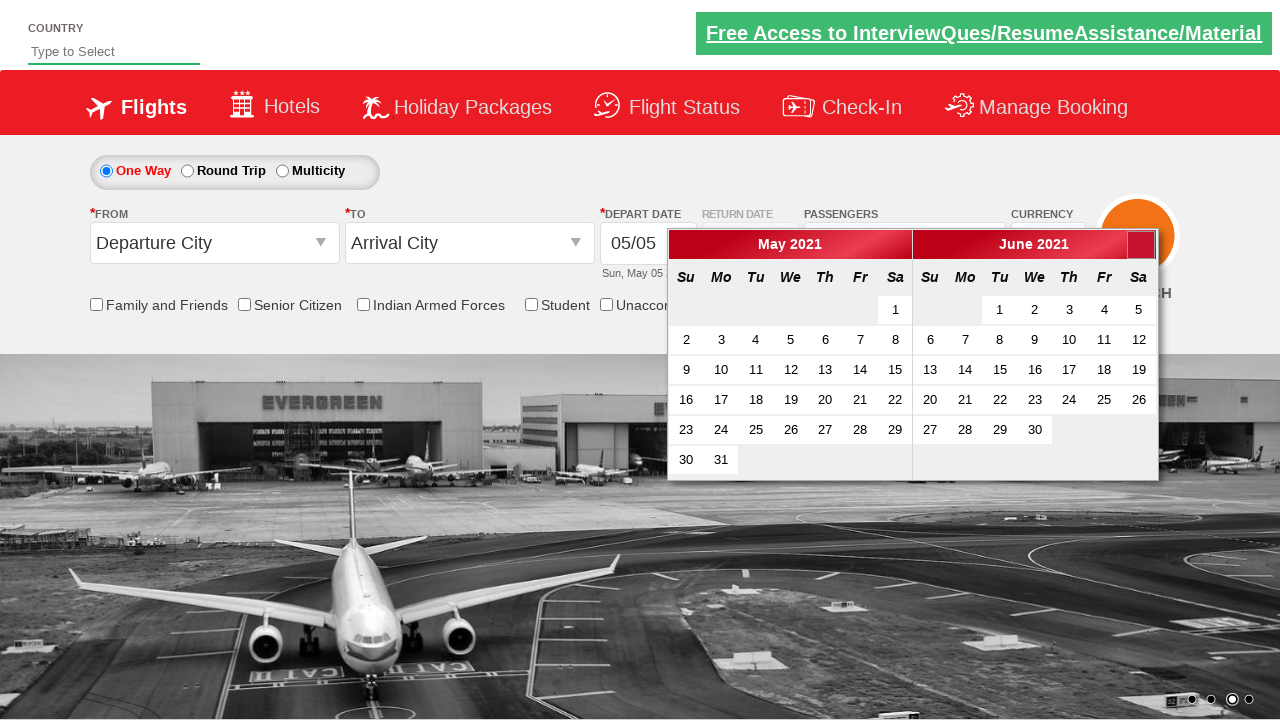

Retrieved current calendar month and year: June 2021
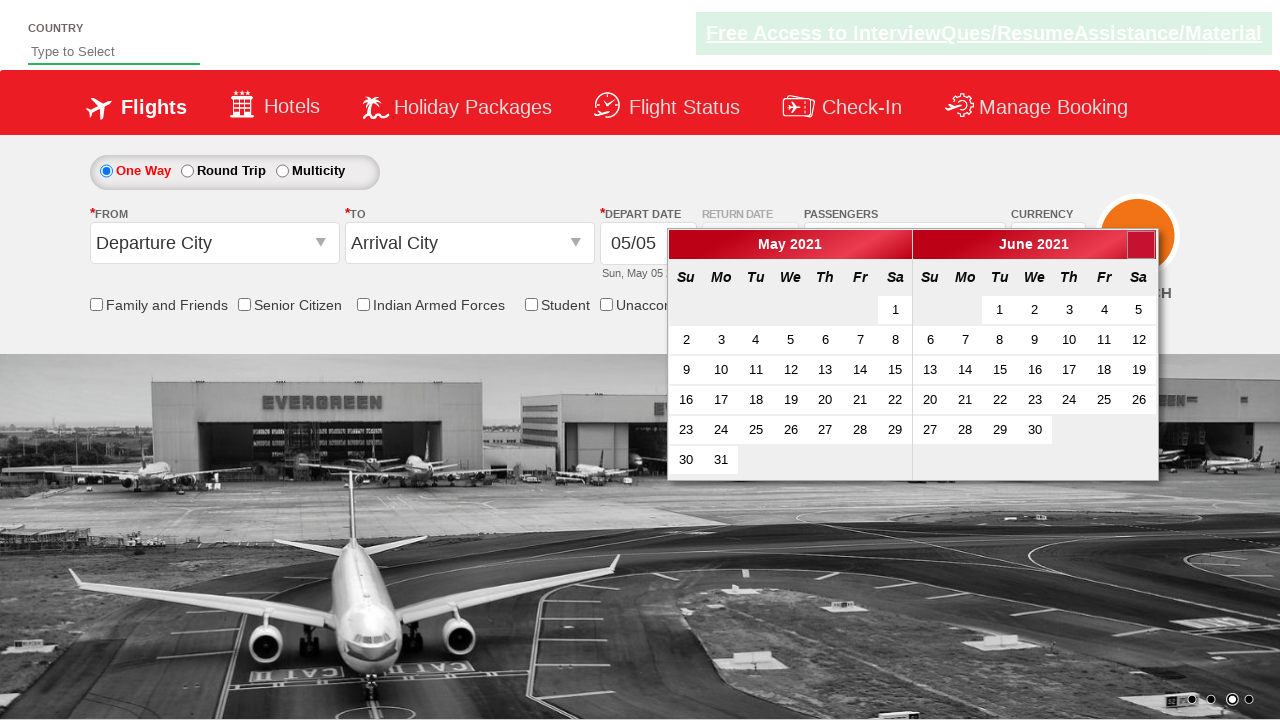

Clicked next button to navigate to next month at (1141, 245) on a[data-handler='next']
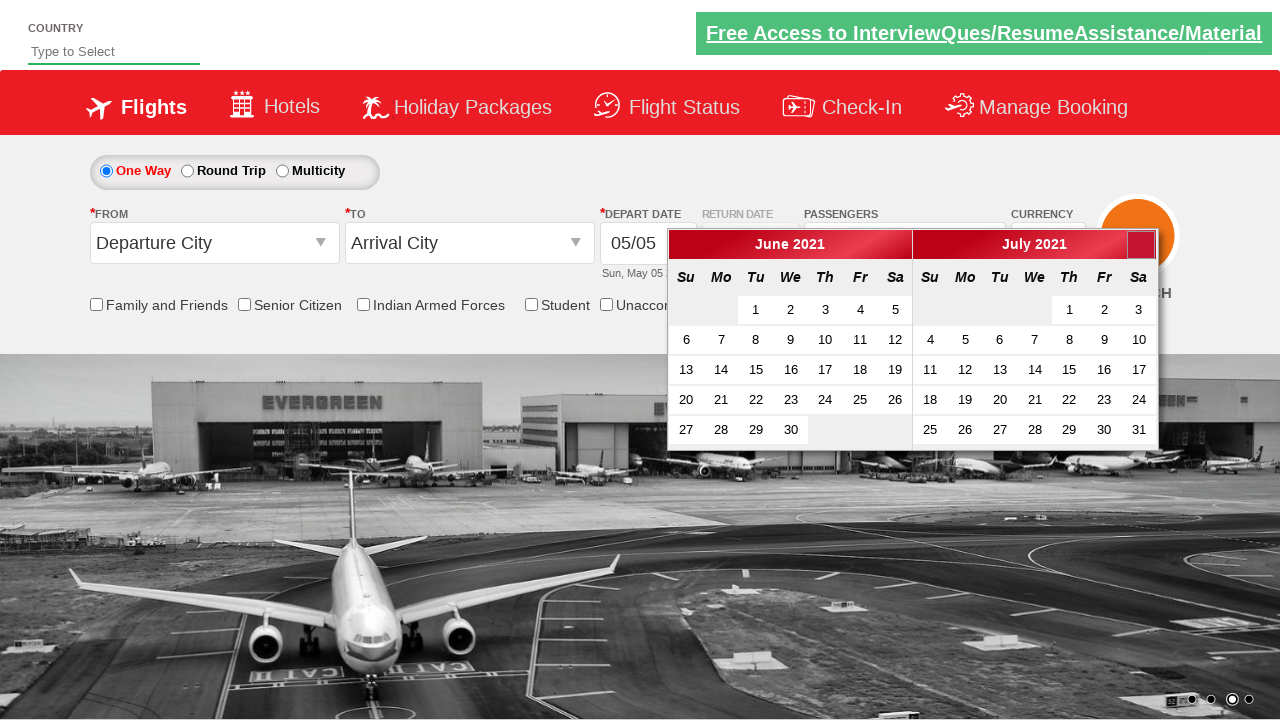

Retrieved current calendar month and year: July 2021
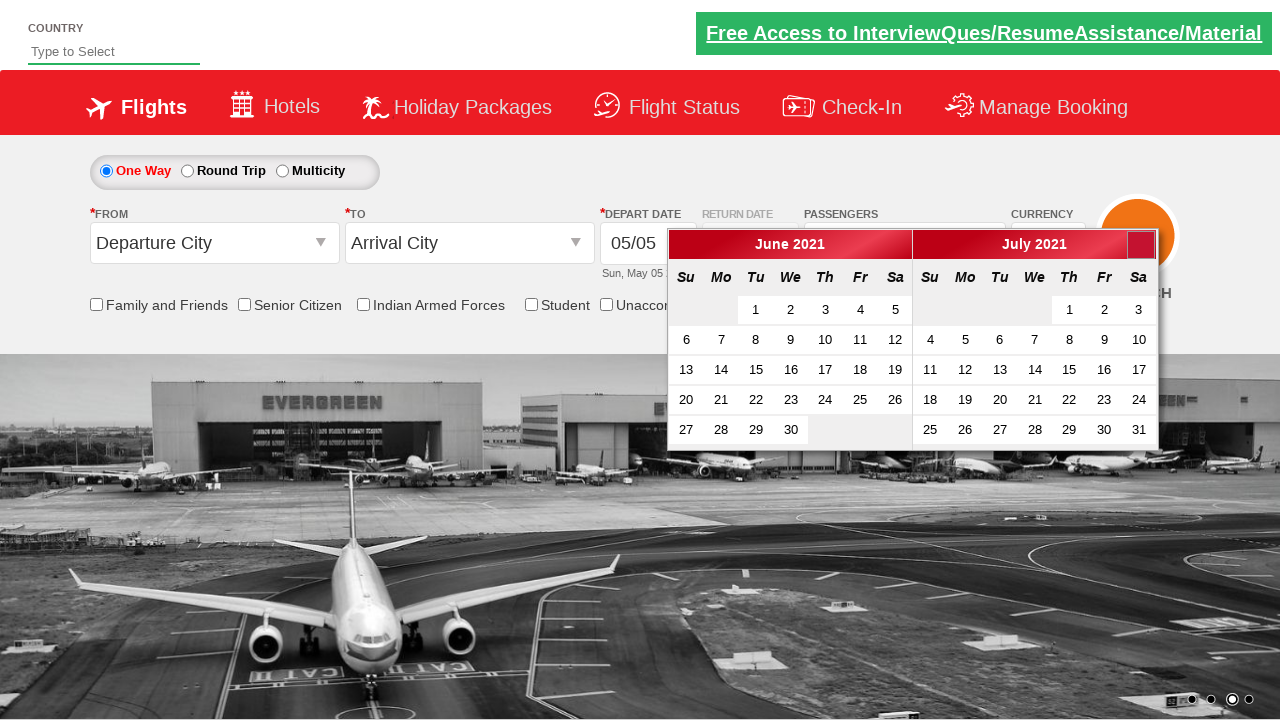

Clicked next button to navigate to next month at (1141, 245) on a[data-handler='next']
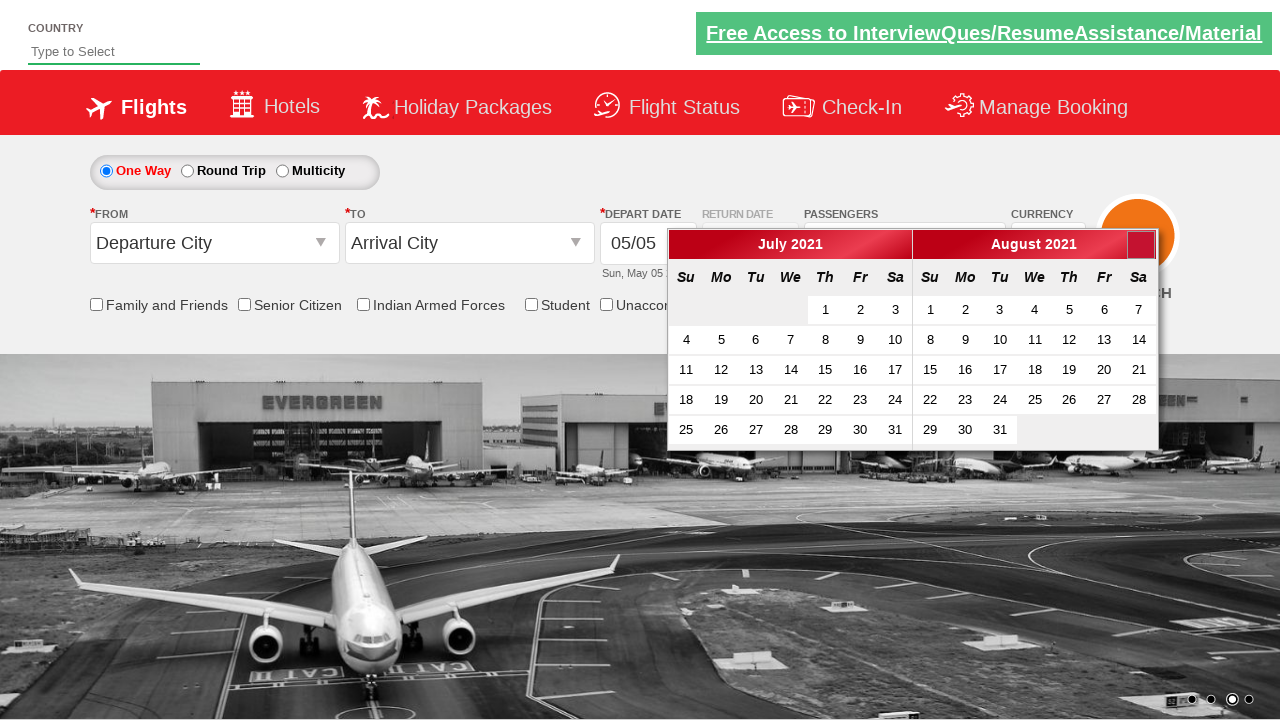

Retrieved current calendar month and year: August 2021
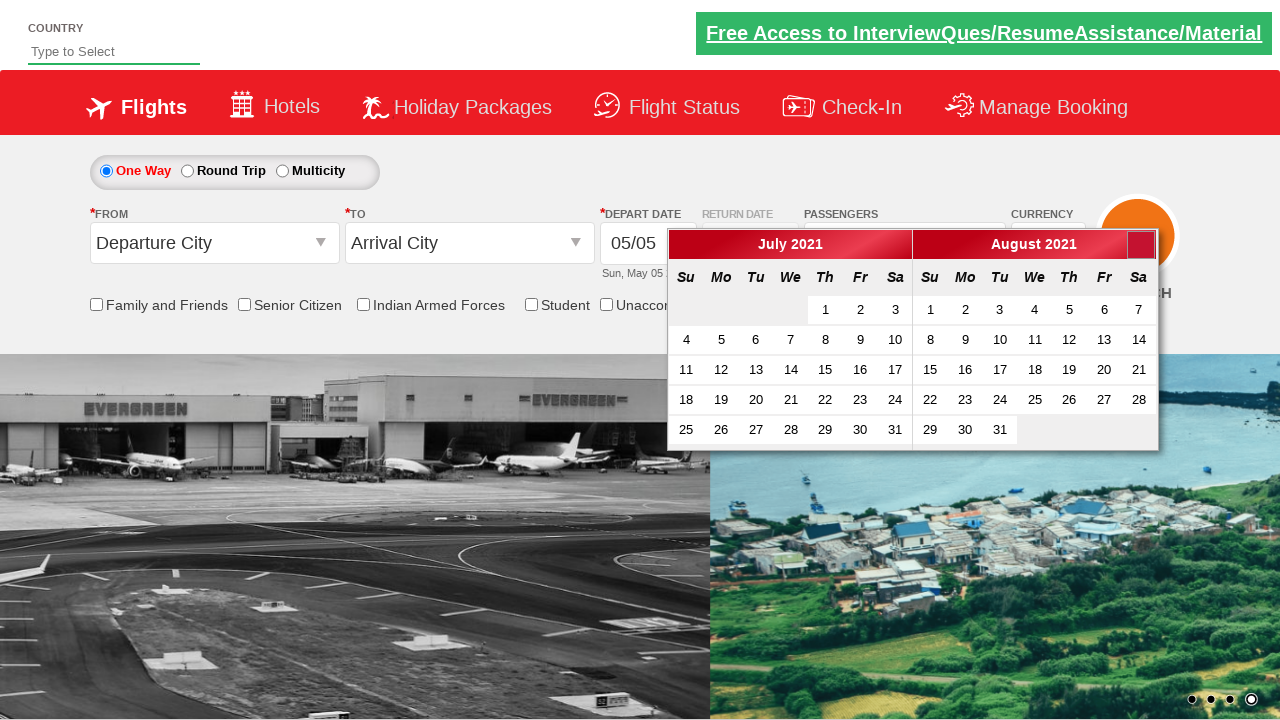

Clicked next button to navigate to next month at (1141, 245) on a[data-handler='next']
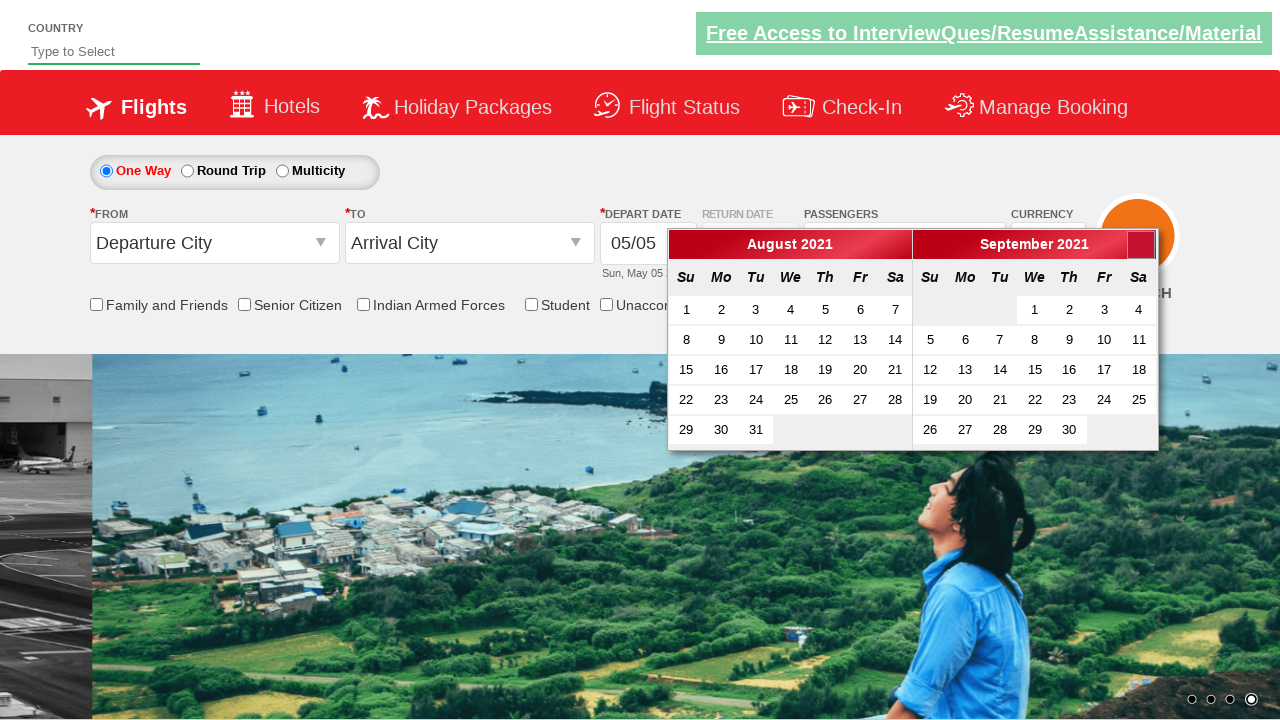

Retrieved current calendar month and year: September 2021
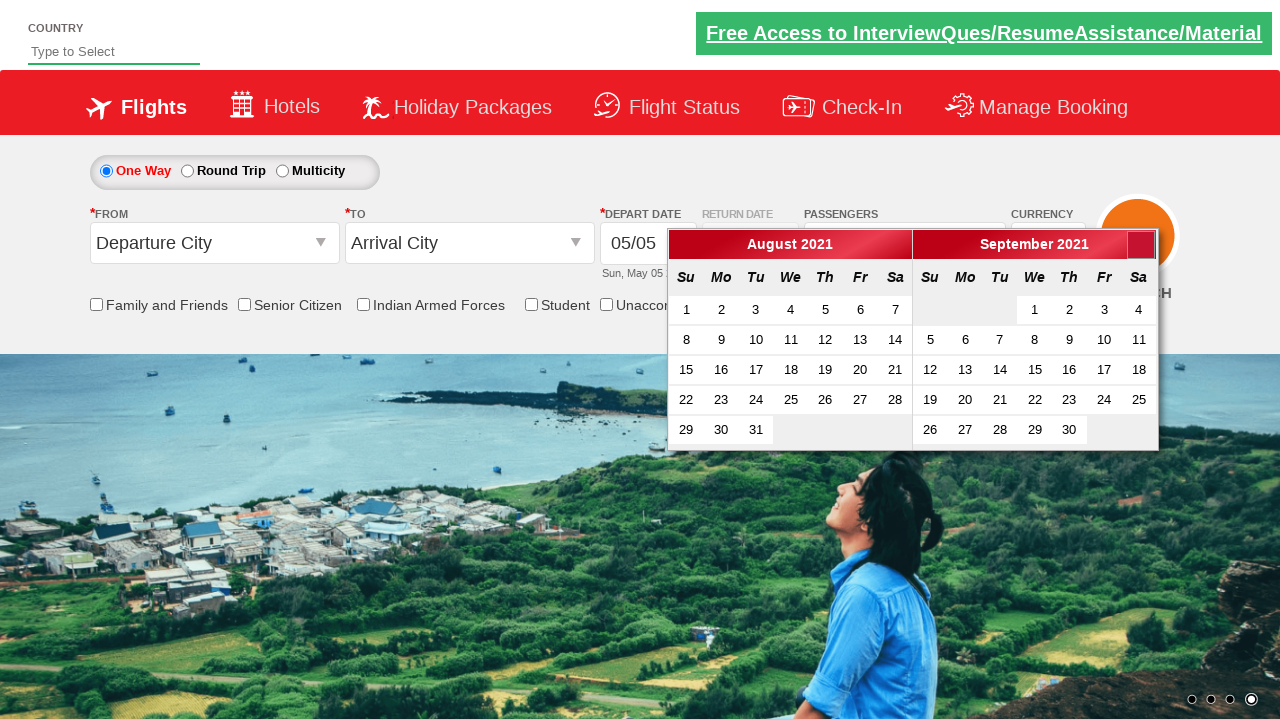

Clicked next button to navigate to next month at (1141, 245) on a[data-handler='next']
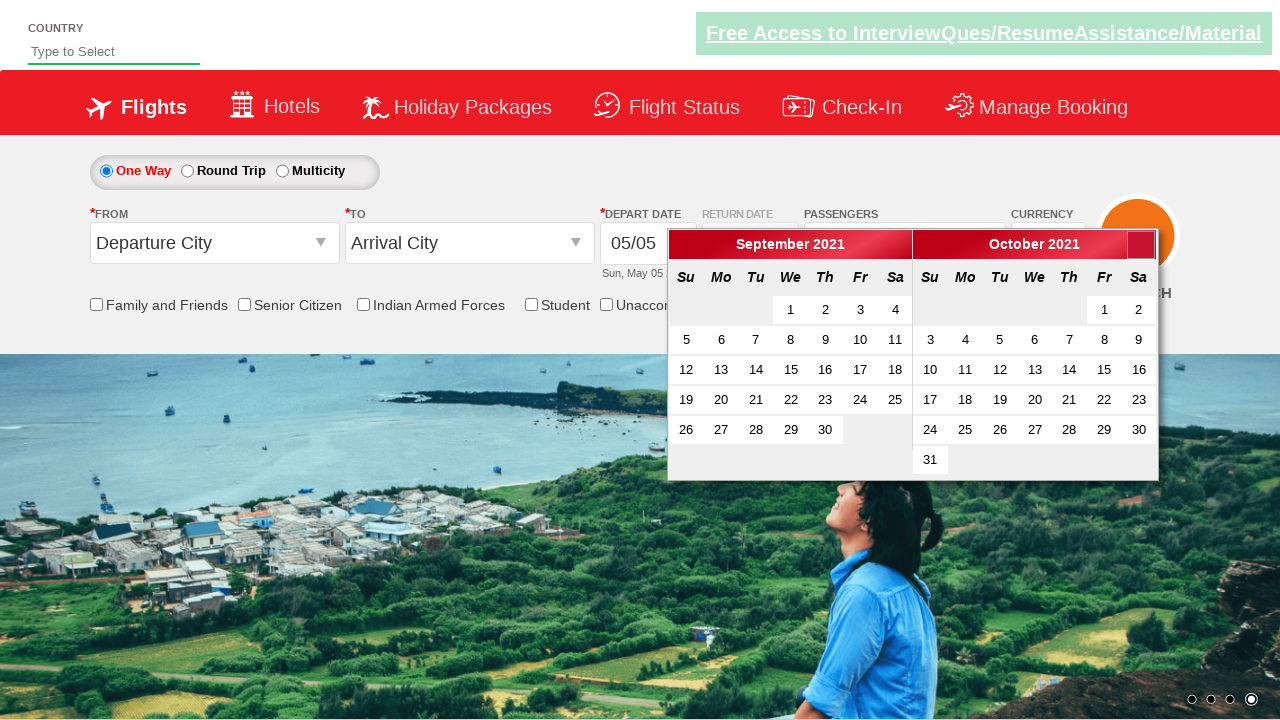

Retrieved current calendar month and year: October 2021
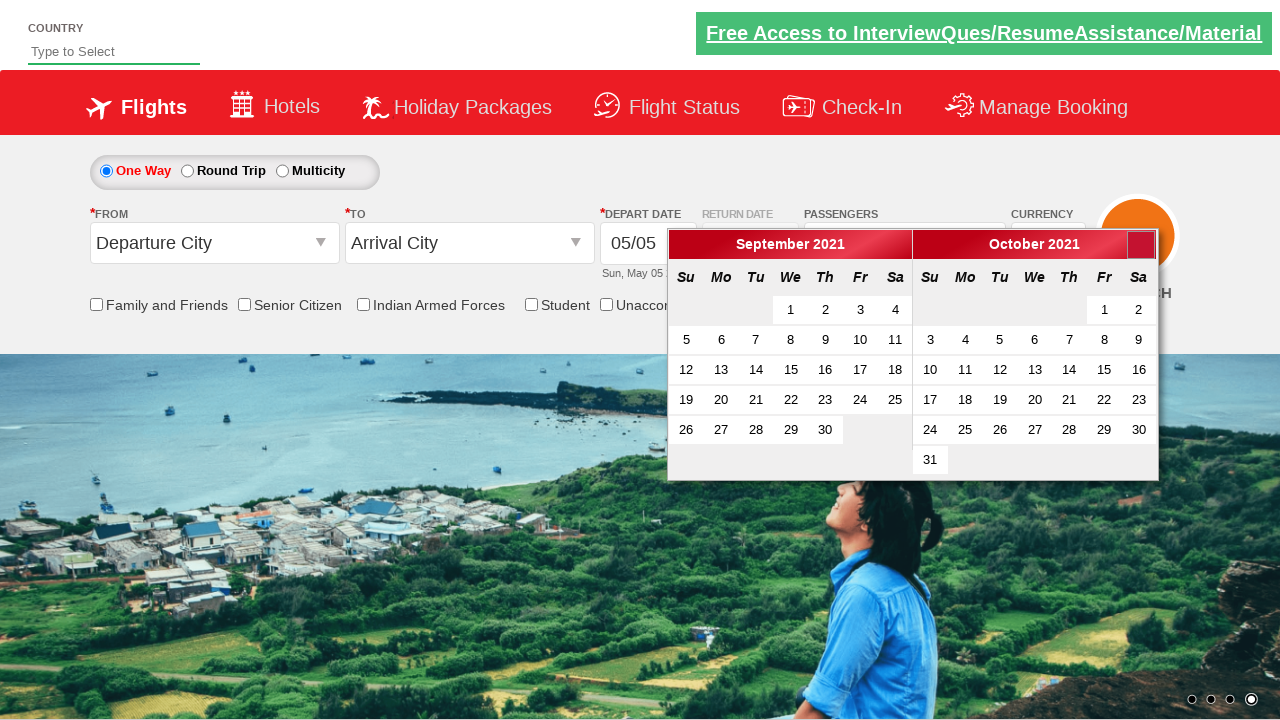

Clicked next button to navigate to next month at (1141, 245) on a[data-handler='next']
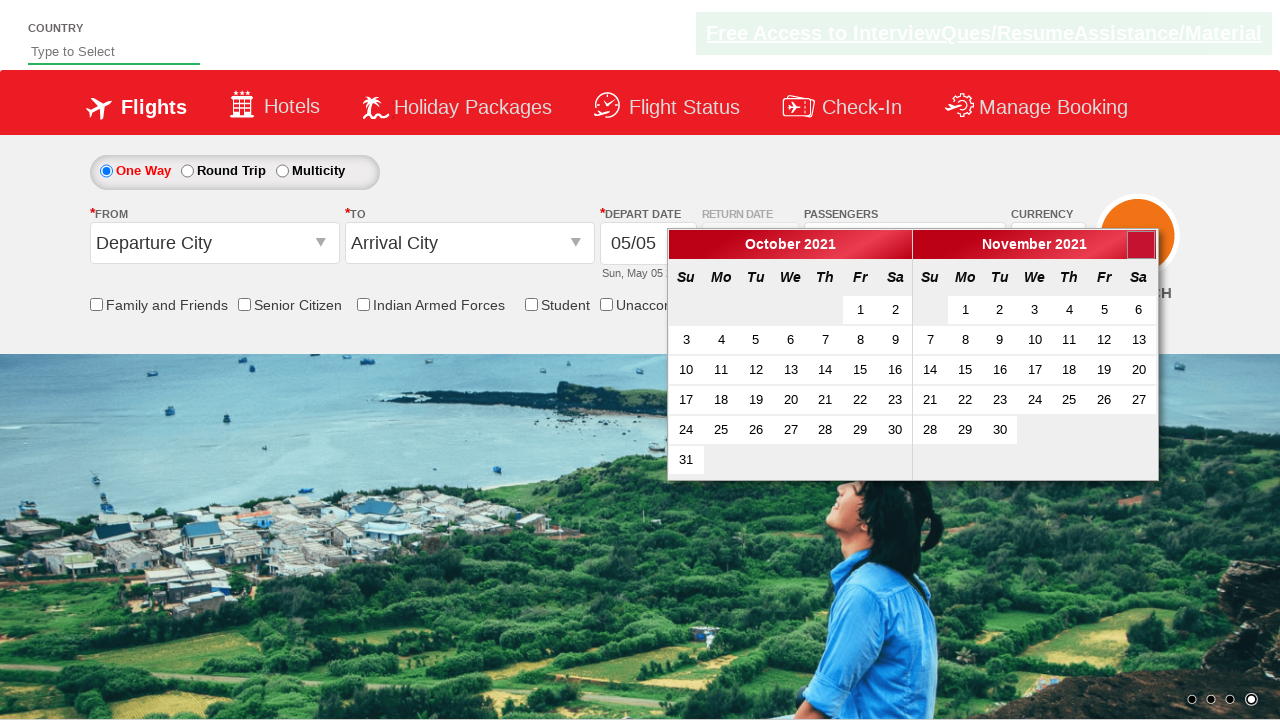

Retrieved current calendar month and year: November 2021
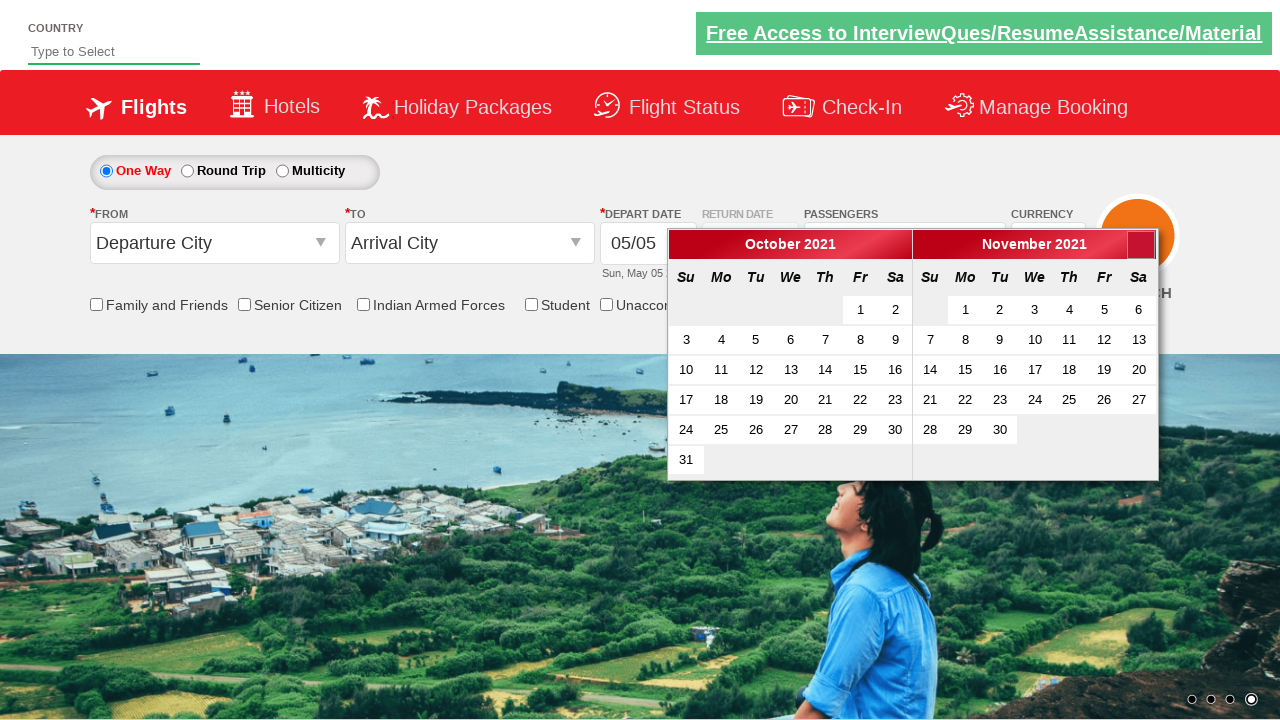

Clicked next button to navigate to next month at (1141, 245) on a[data-handler='next']
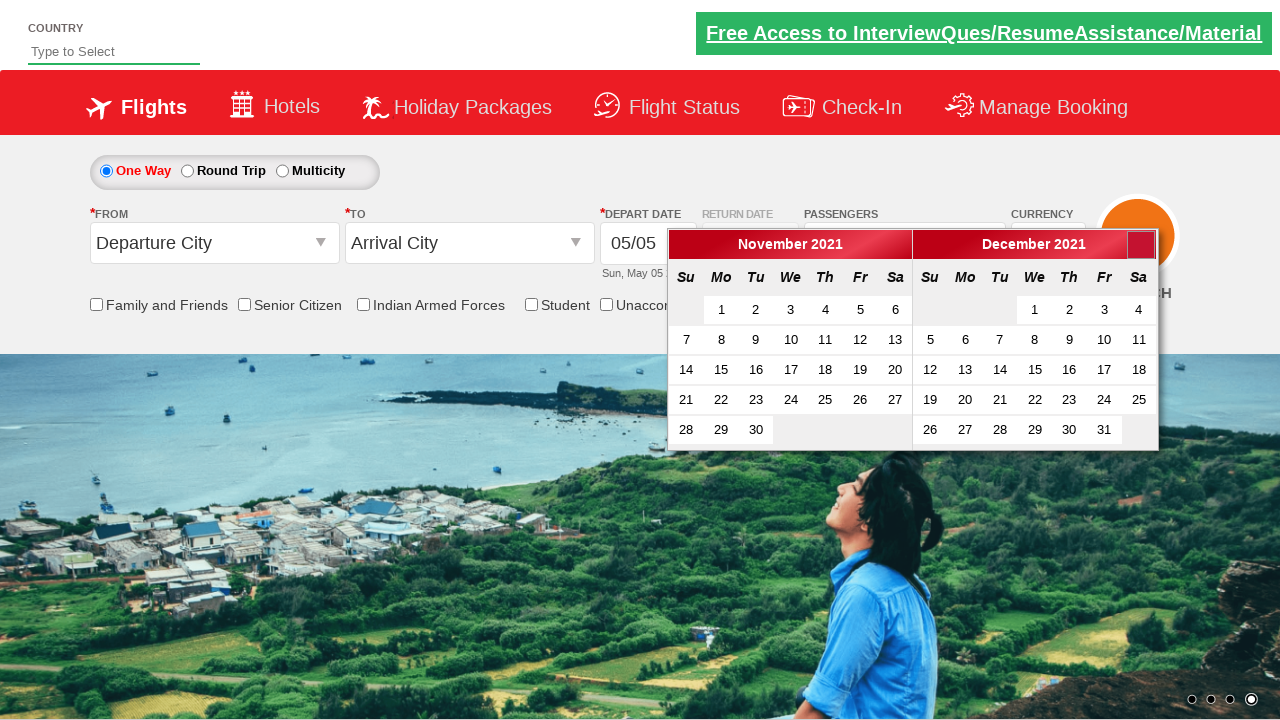

Retrieved current calendar month and year: December 2021
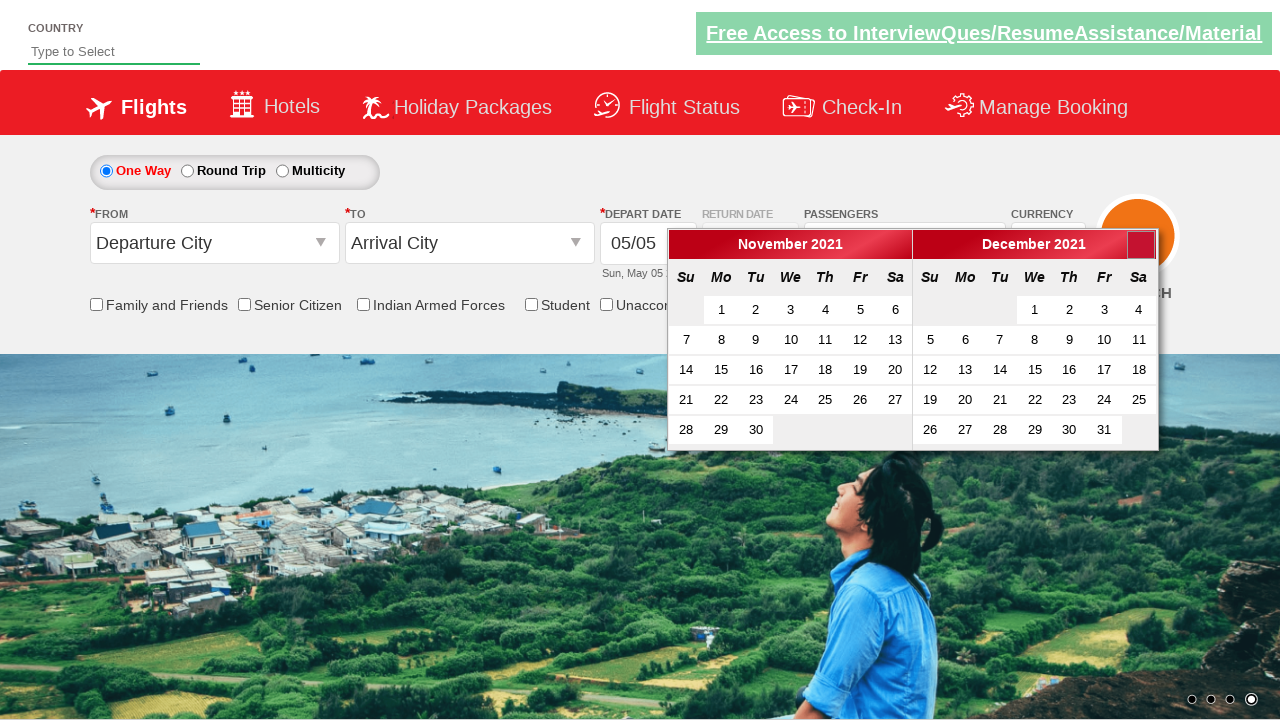

Clicked next button to navigate to next month at (1141, 245) on a[data-handler='next']
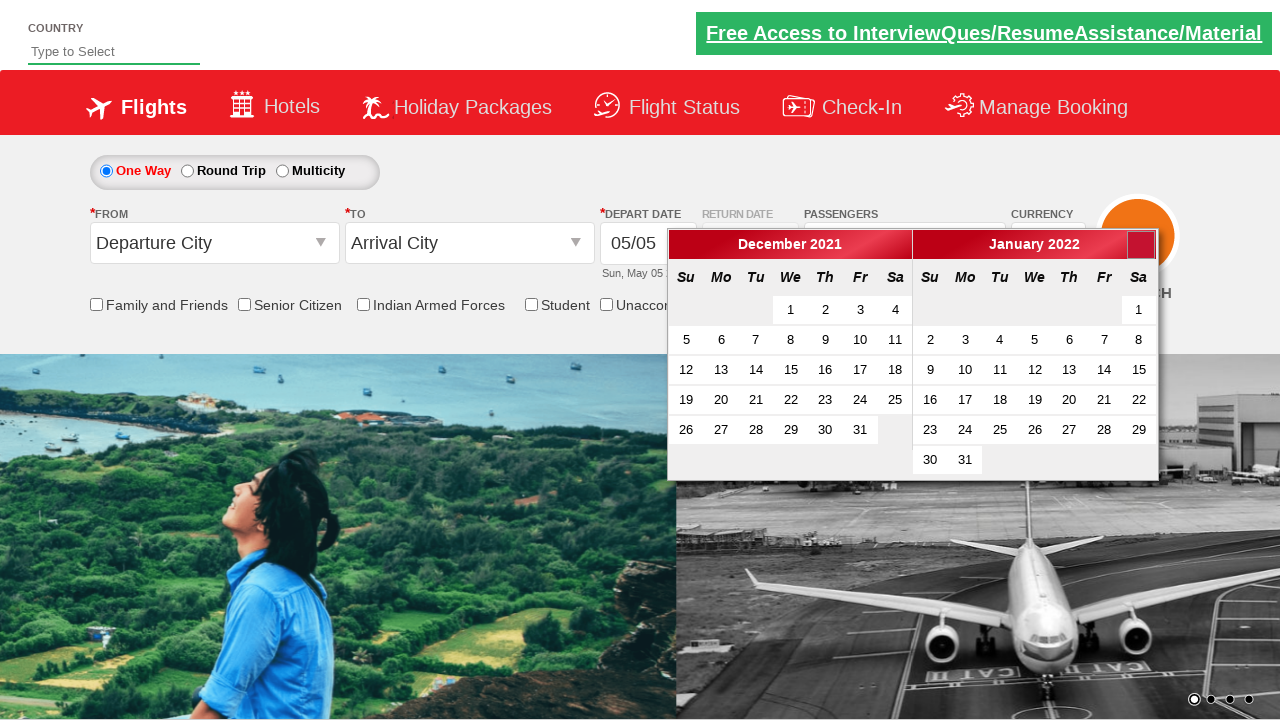

Retrieved current calendar month and year: January 2022
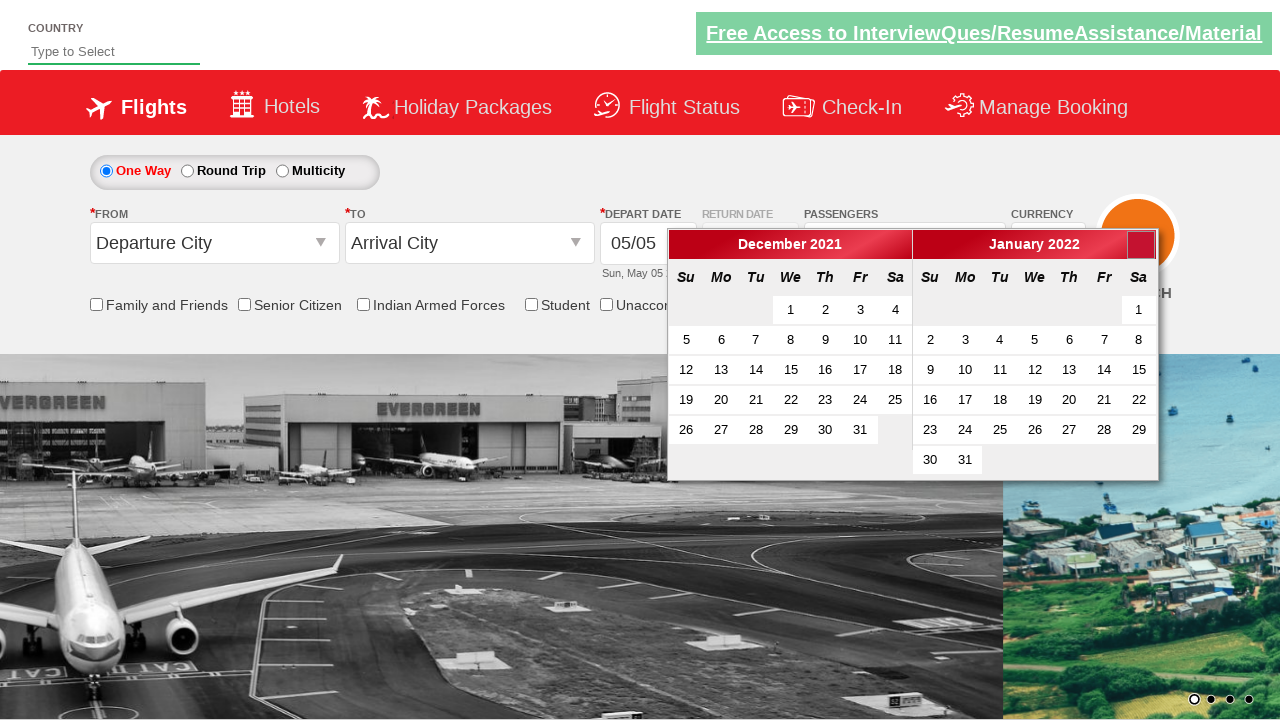

Clicked next button to navigate to next month at (1141, 245) on a[data-handler='next']
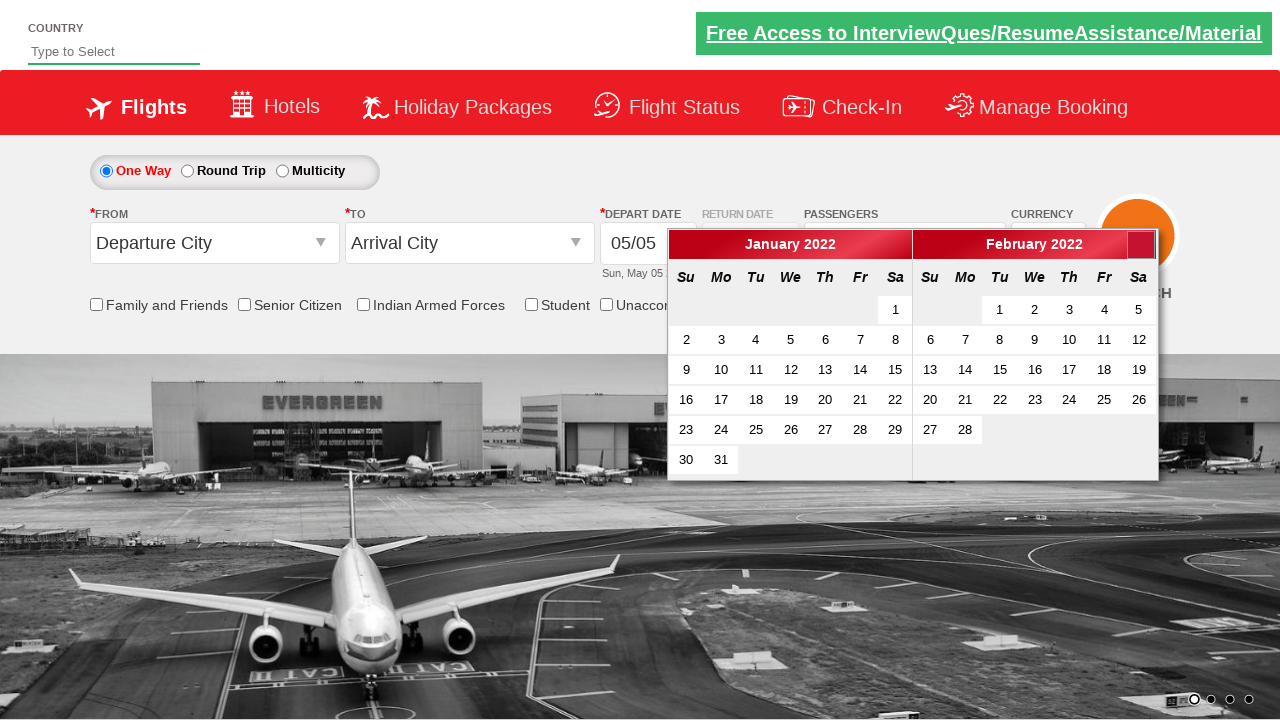

Retrieved current calendar month and year: February 2022
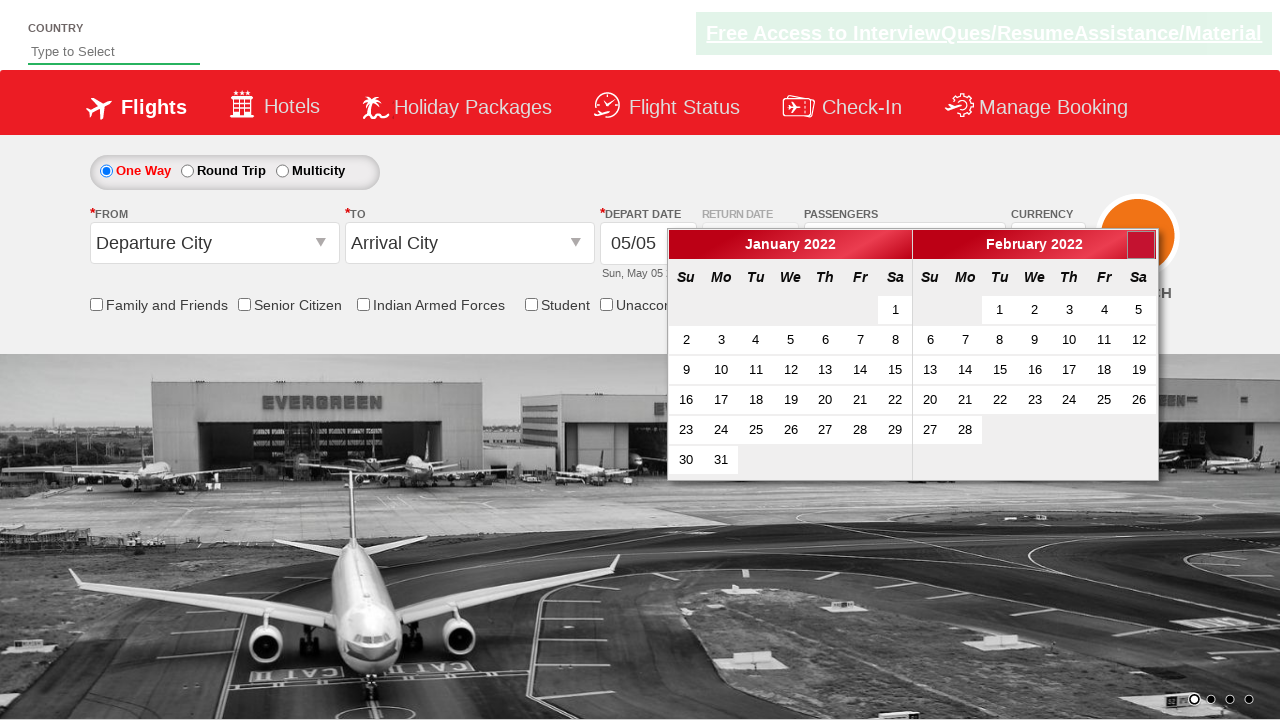

Clicked next button to navigate to next month at (1141, 245) on a[data-handler='next']
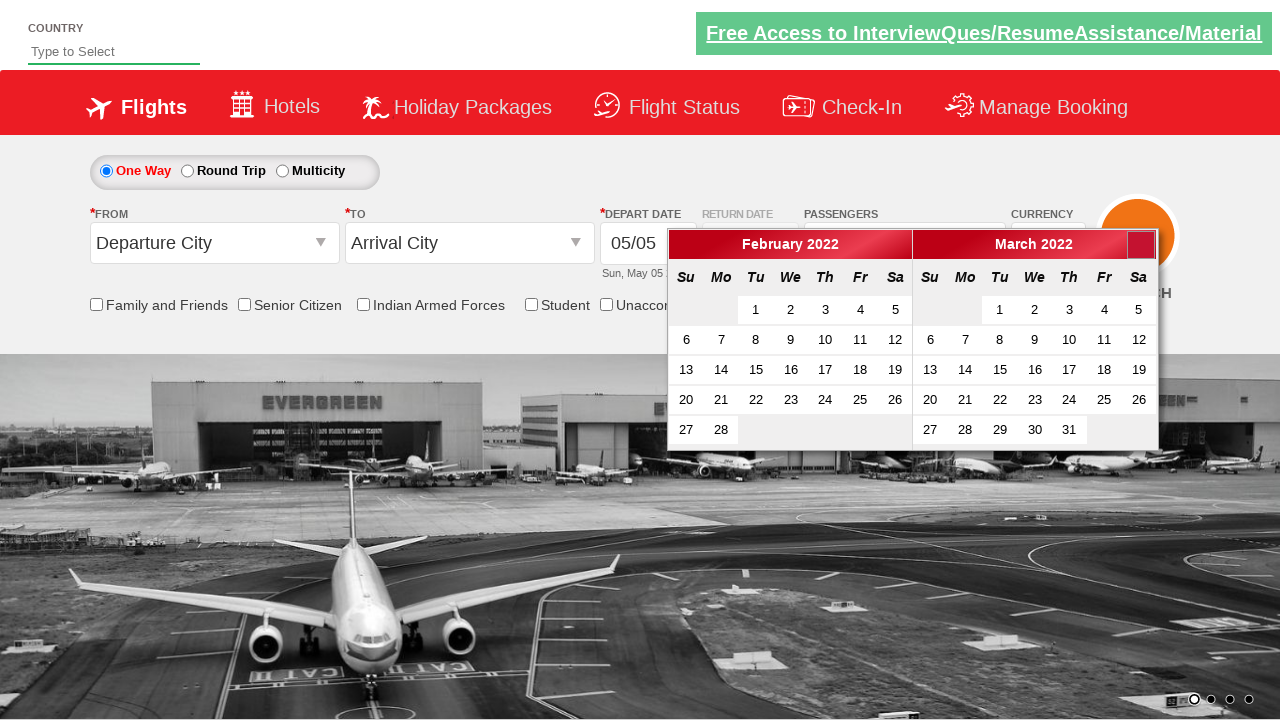

Retrieved current calendar month and year: March 2022
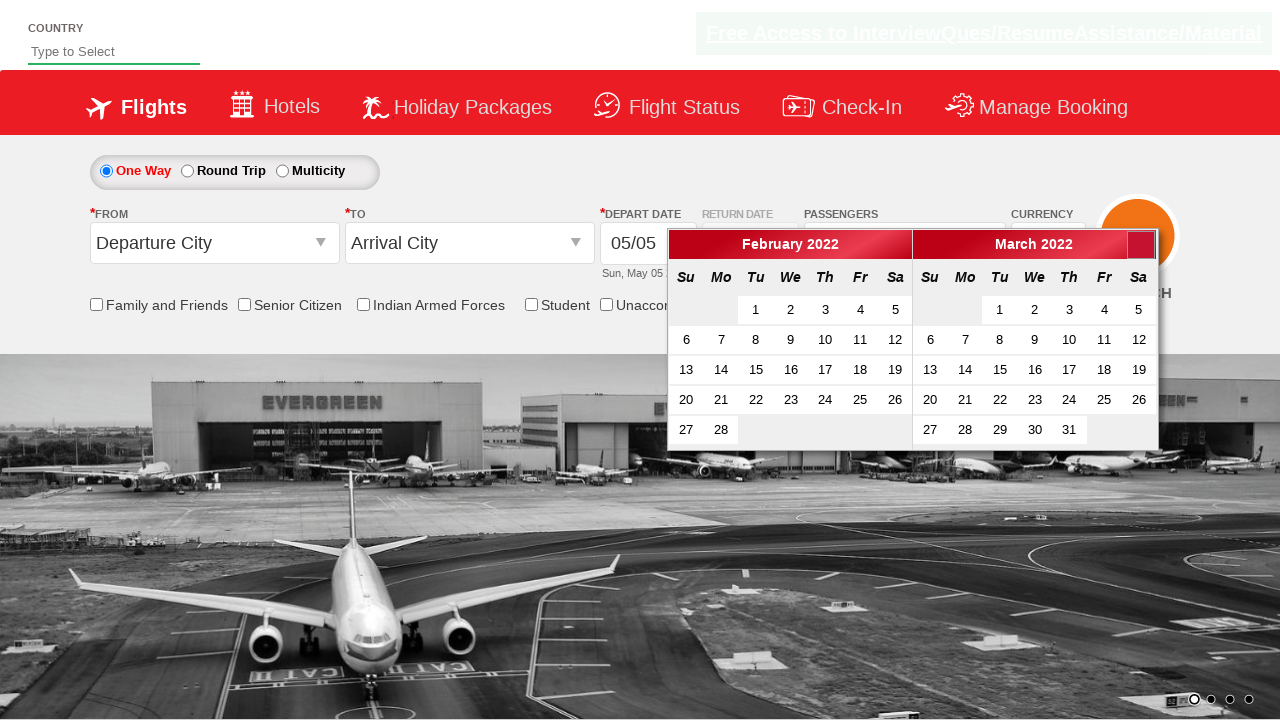

Clicked next button to navigate to next month at (1141, 245) on a[data-handler='next']
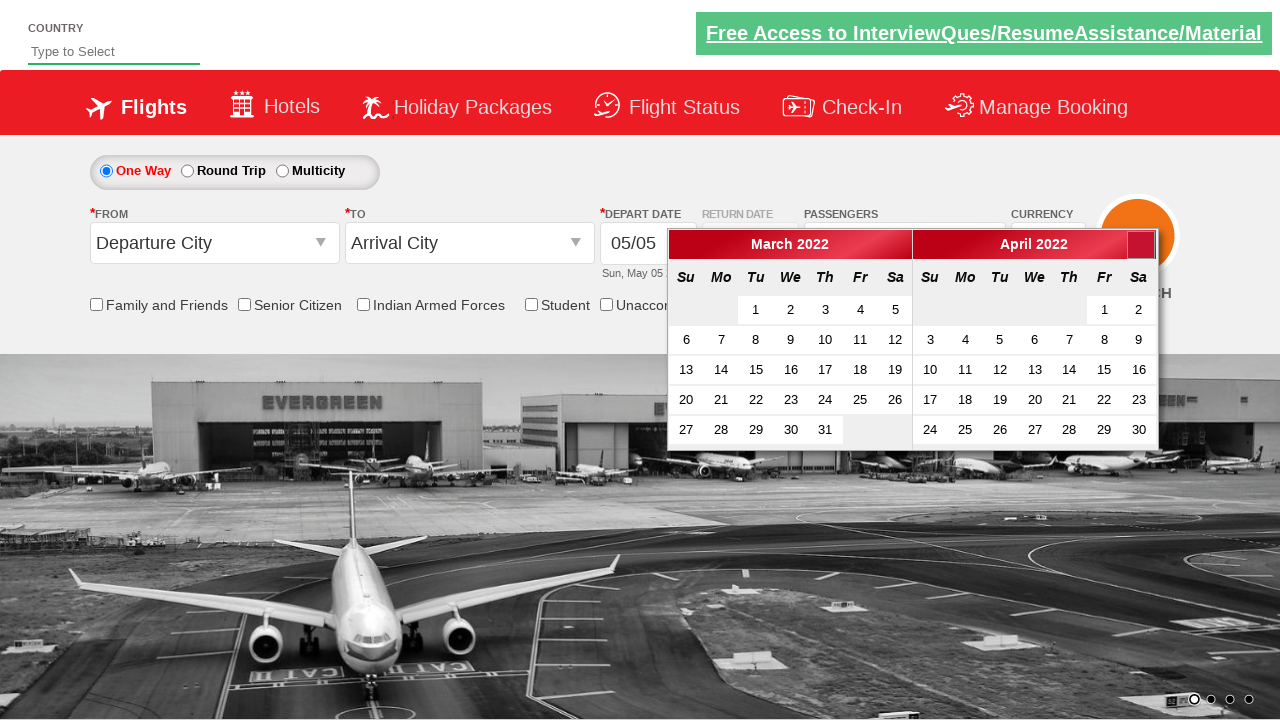

Retrieved current calendar month and year: April 2022
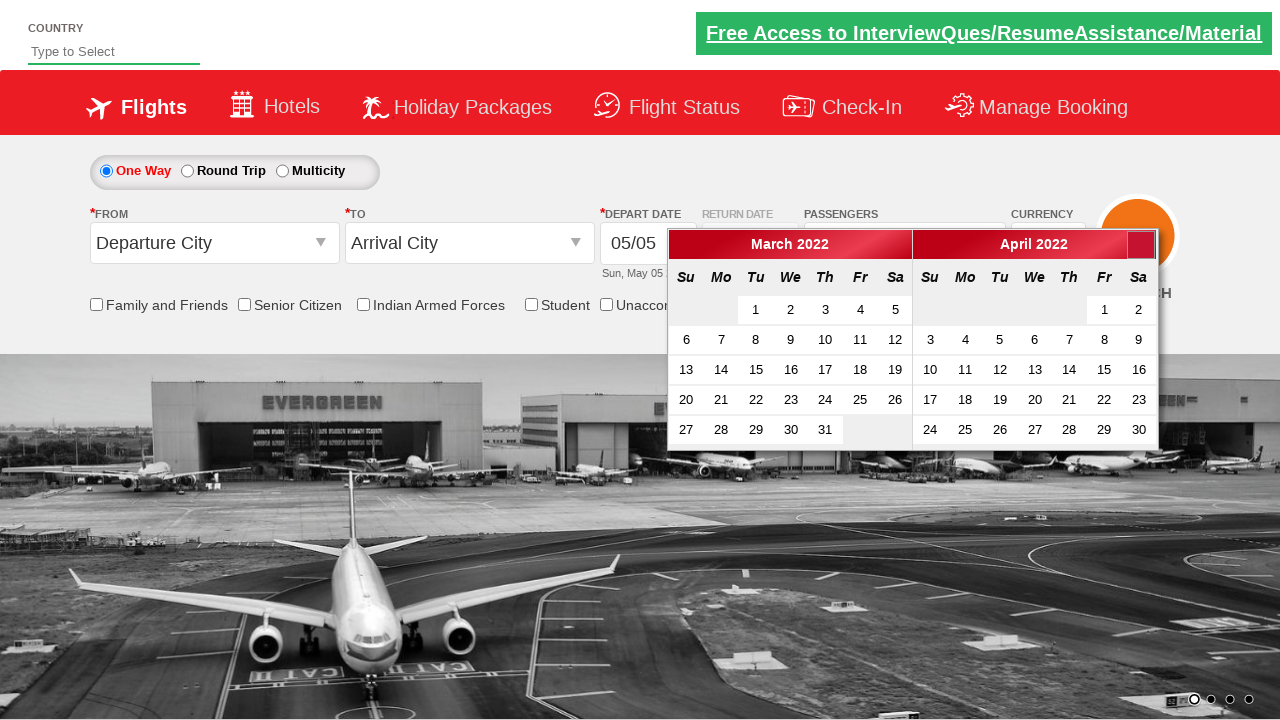

Clicked next button to navigate to next month at (1141, 245) on a[data-handler='next']
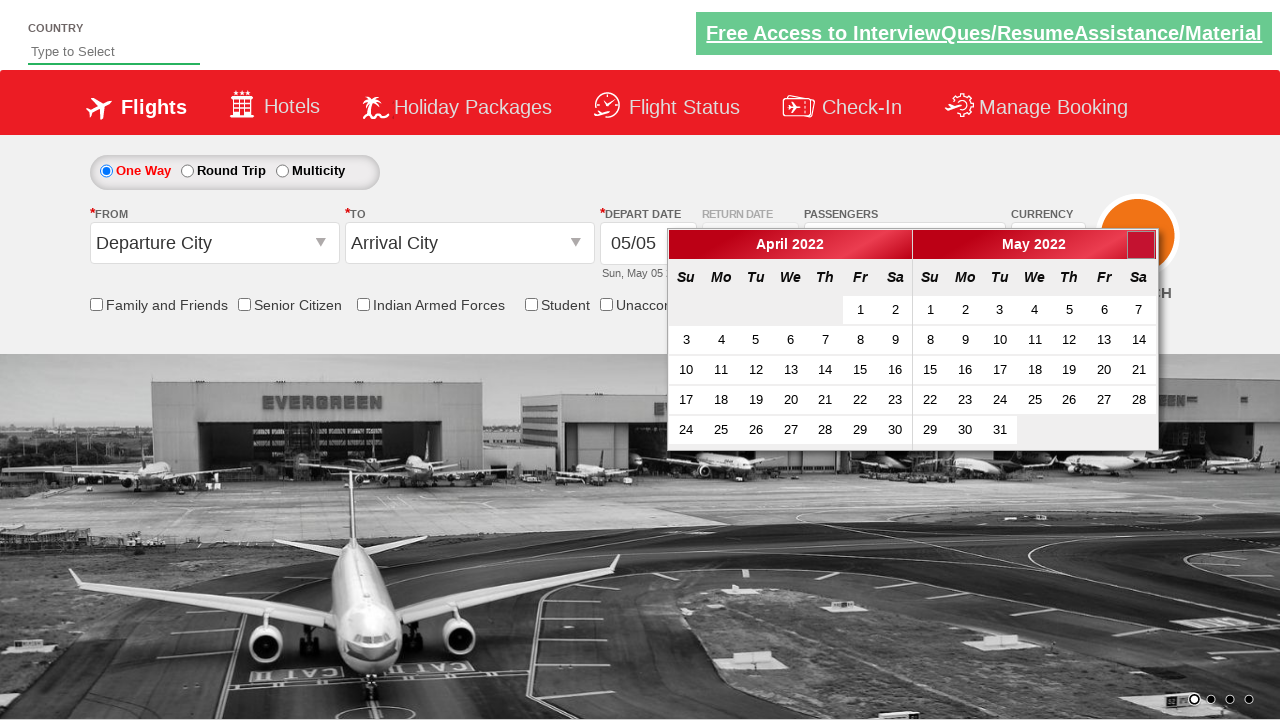

Retrieved current calendar month and year: May 2022
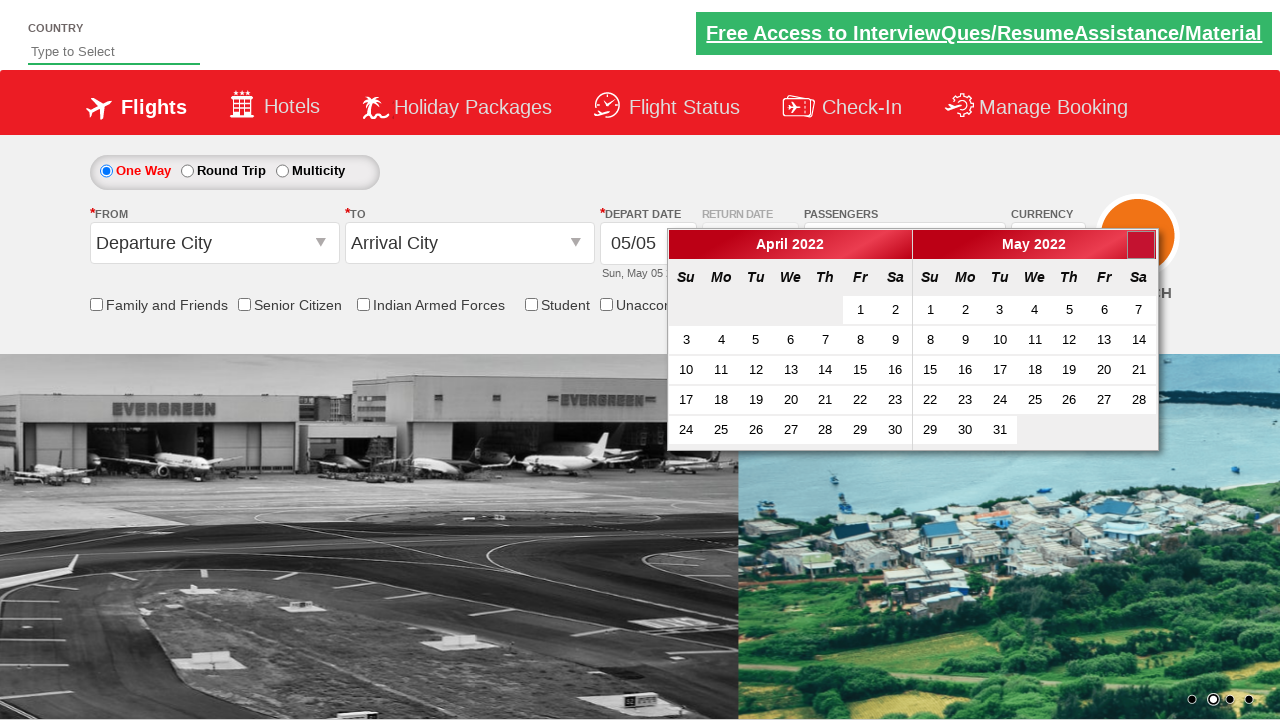

Clicked next button to navigate to next month at (1141, 245) on a[data-handler='next']
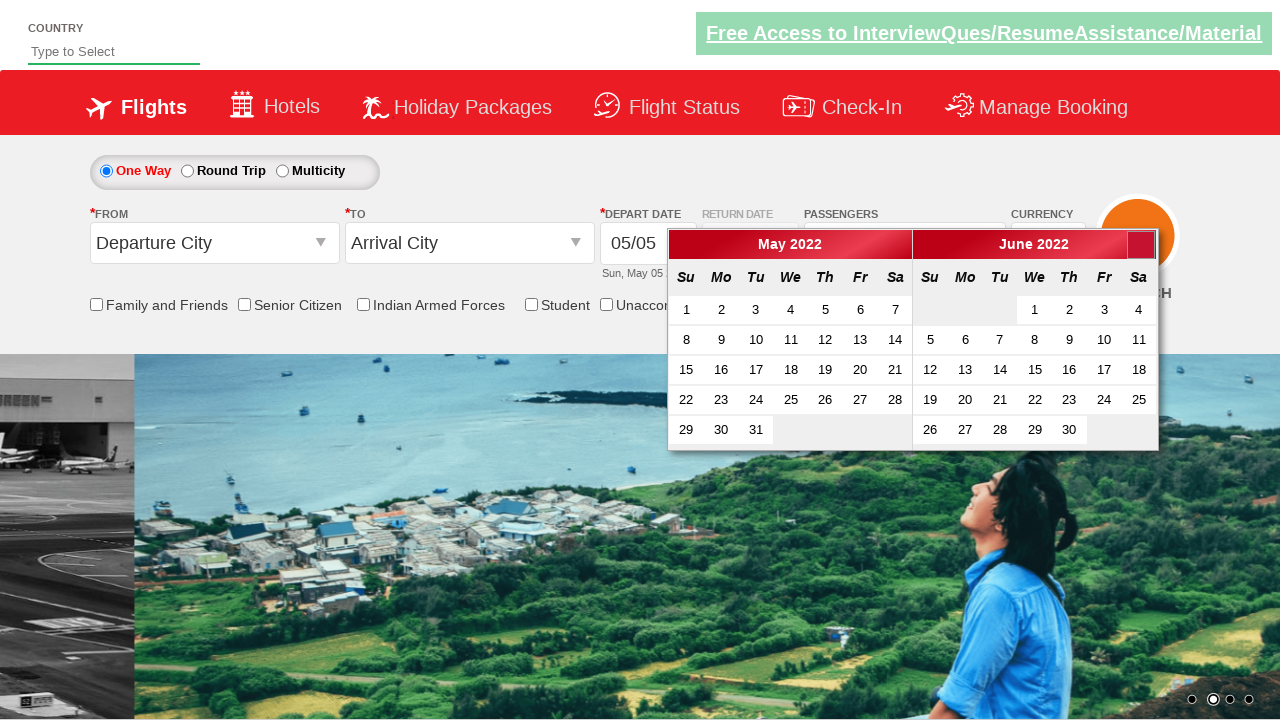

Retrieved current calendar month and year: June 2022
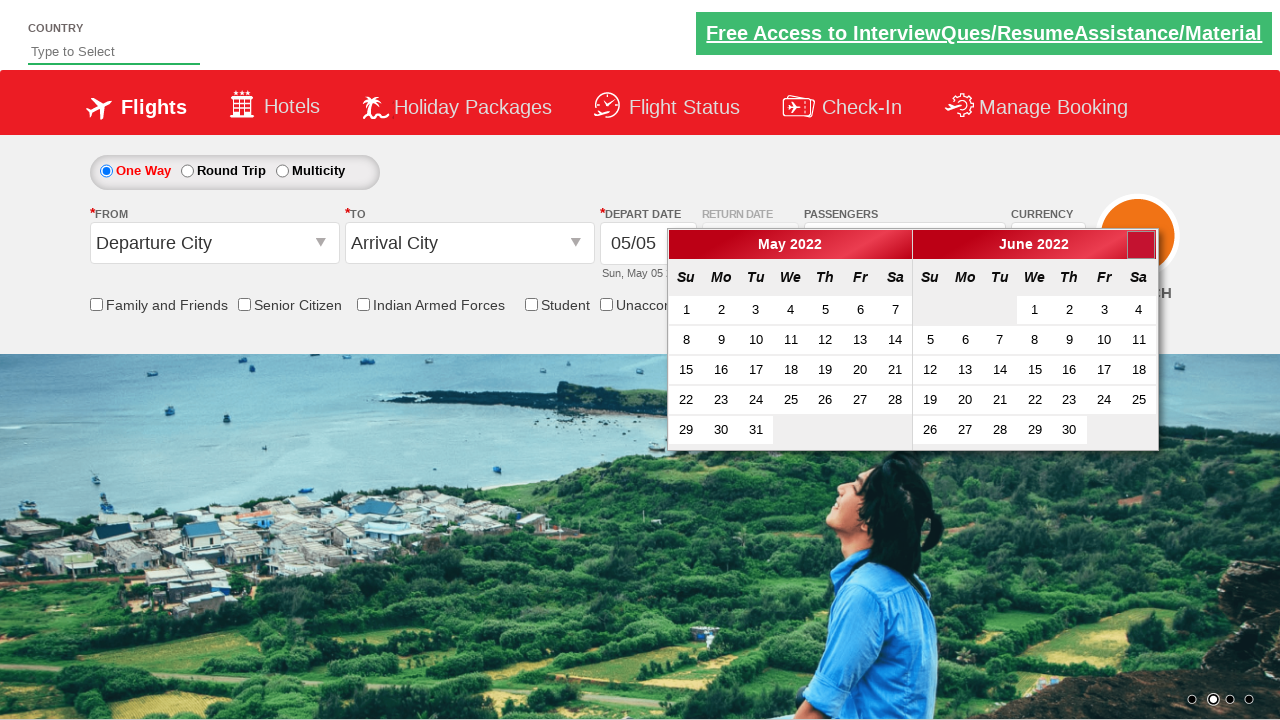

Clicked next button to navigate to next month at (1141, 245) on a[data-handler='next']
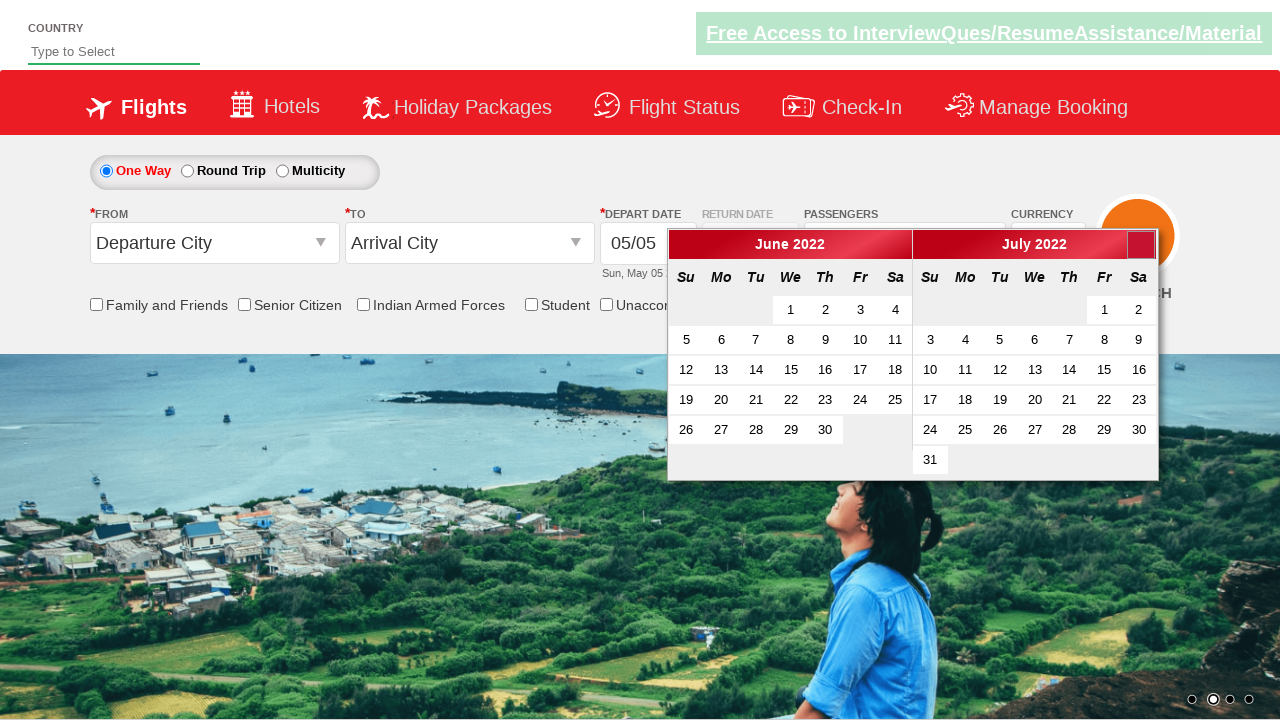

Retrieved current calendar month and year: July 2022
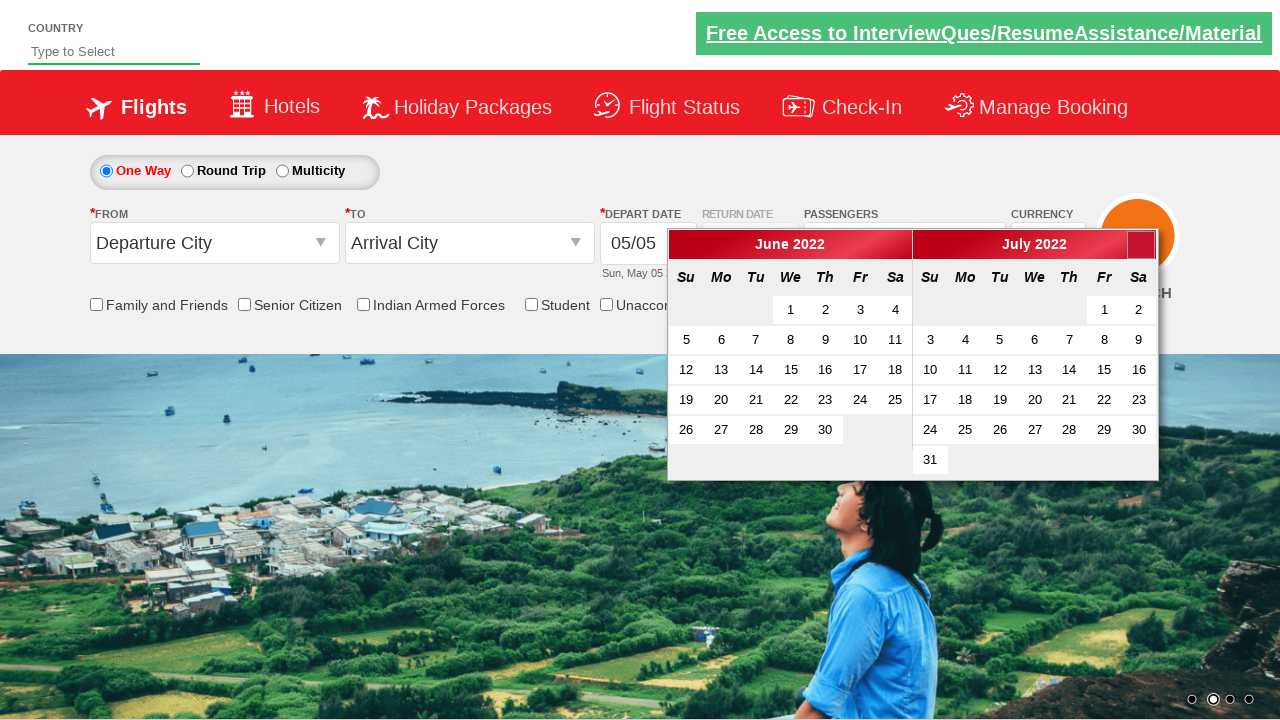

Clicked next button to navigate to next month at (1141, 245) on a[data-handler='next']
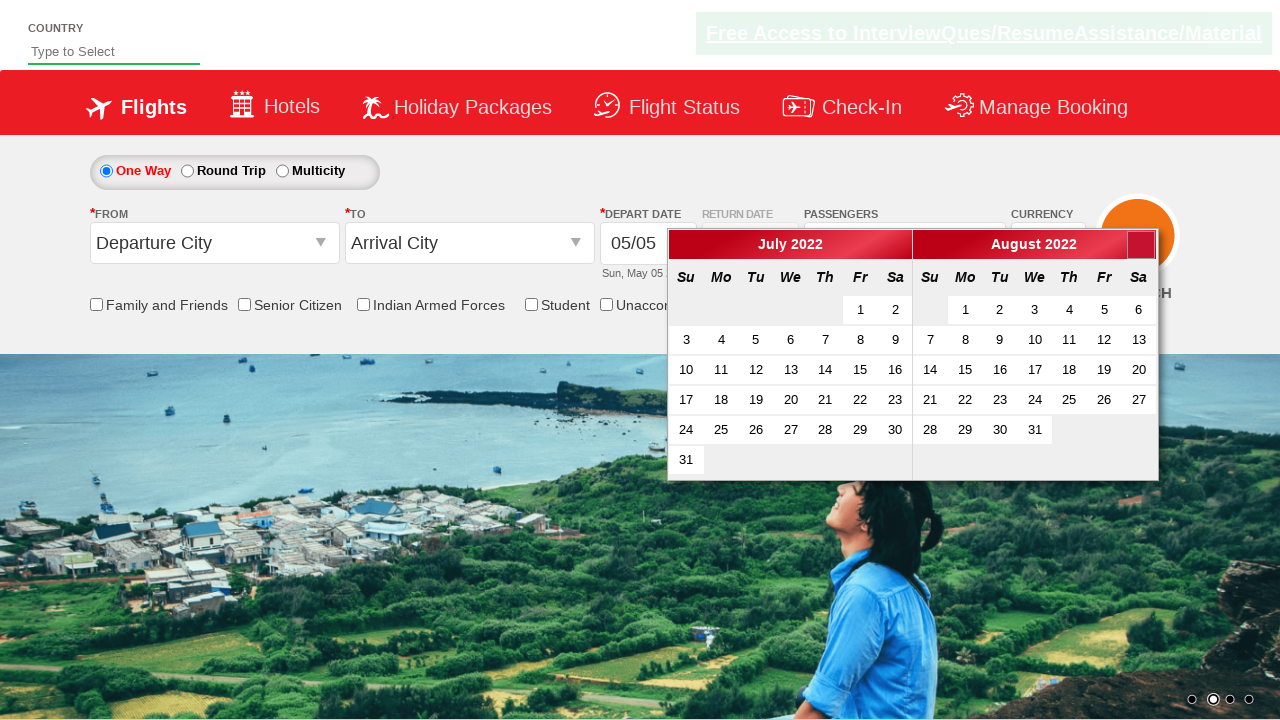

Retrieved current calendar month and year: August 2022
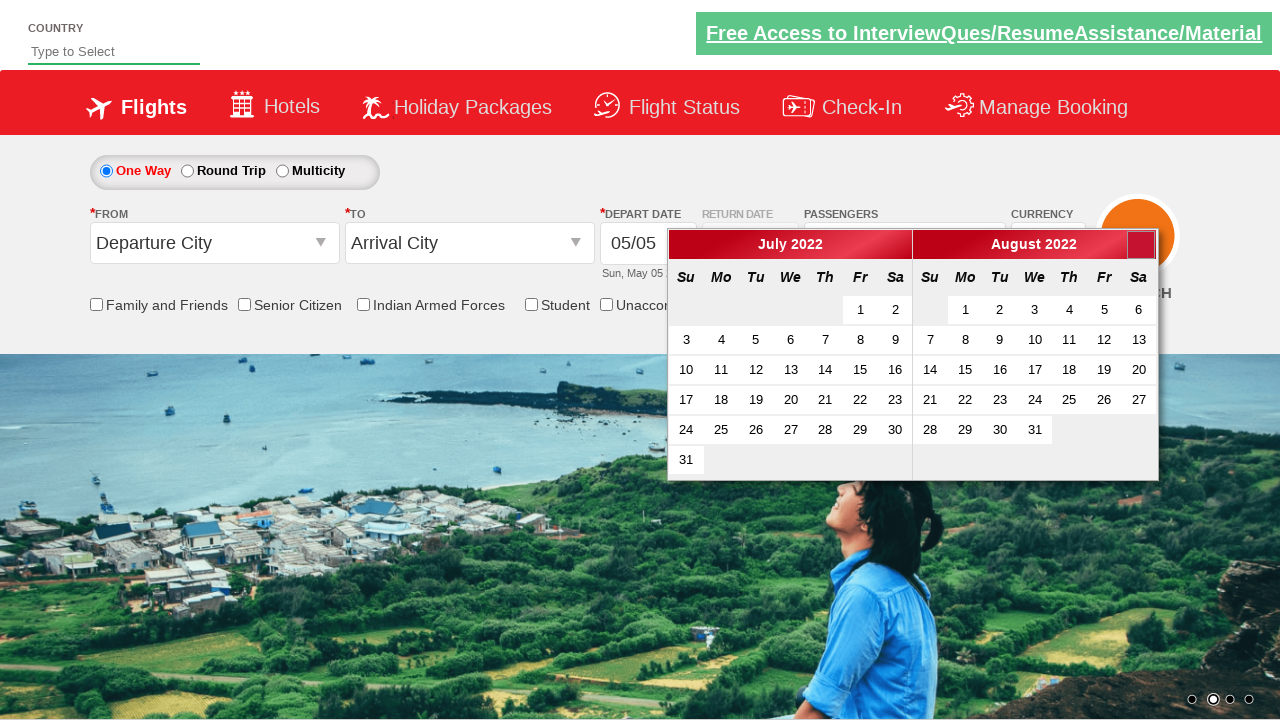

Clicked next button to navigate to next month at (1141, 245) on a[data-handler='next']
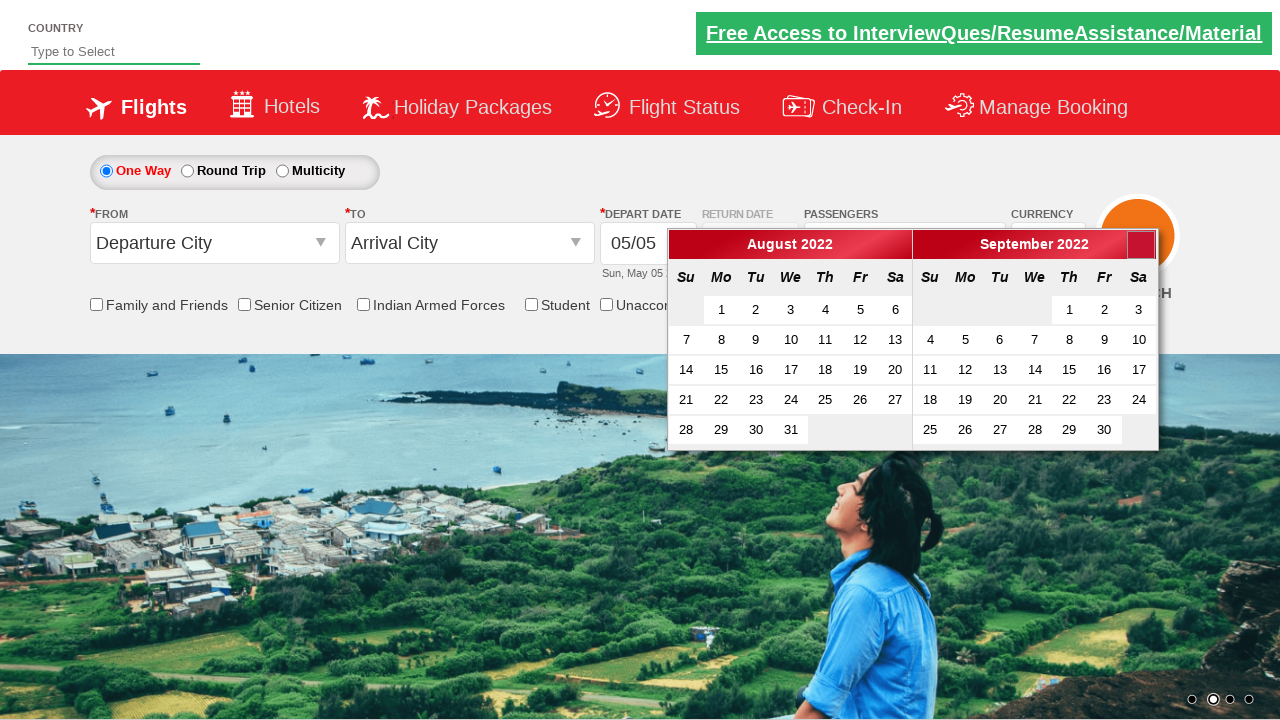

Retrieved current calendar month and year: September 2022
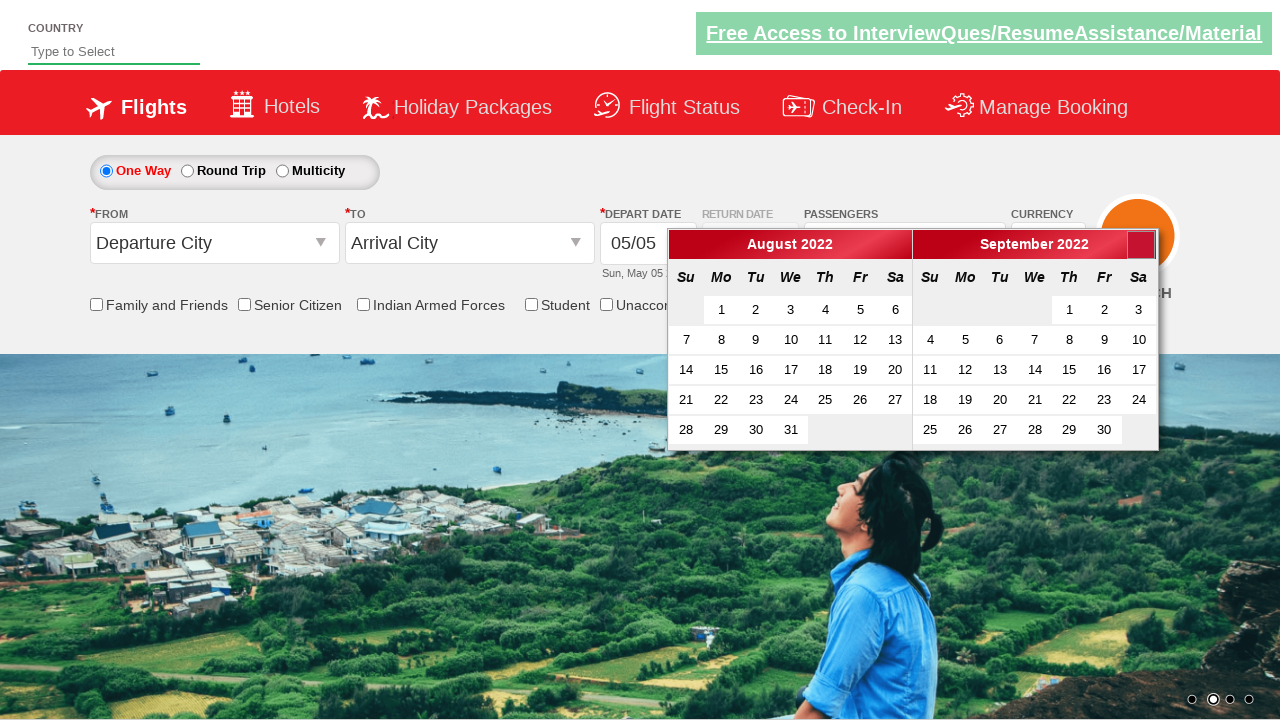

Clicked next button to navigate to next month at (1141, 245) on a[data-handler='next']
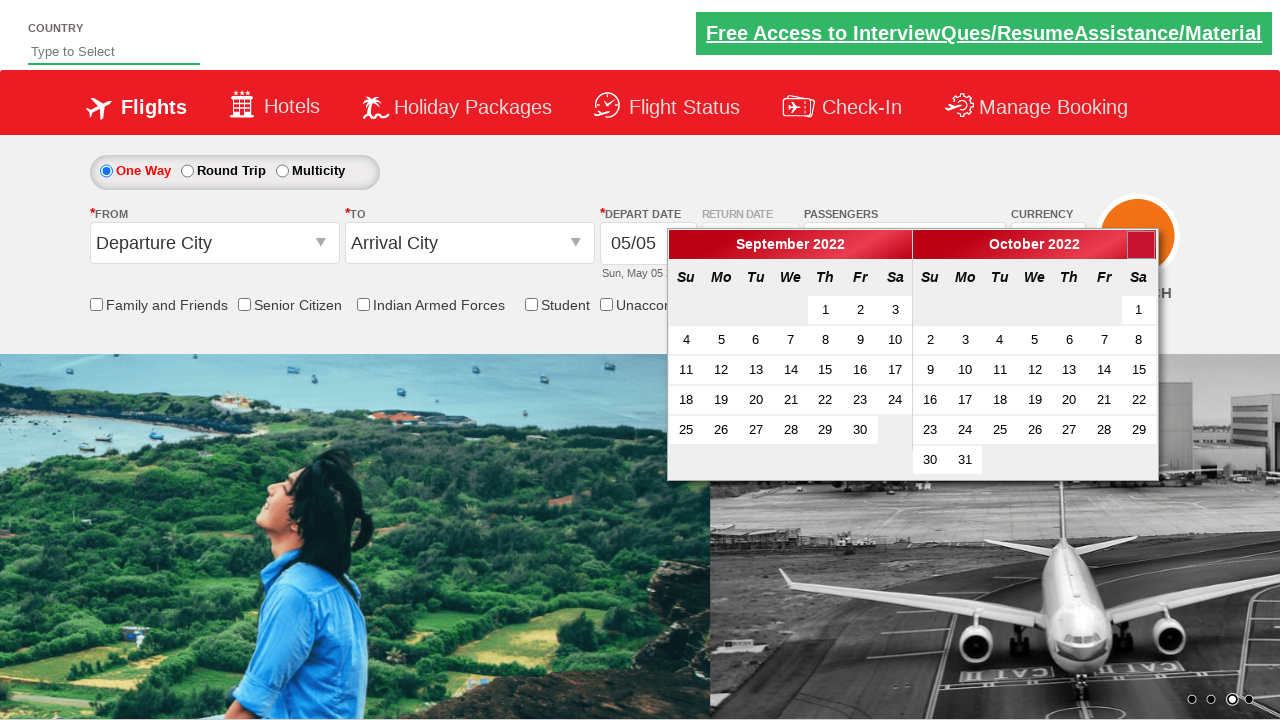

Retrieved current calendar month and year: October 2022
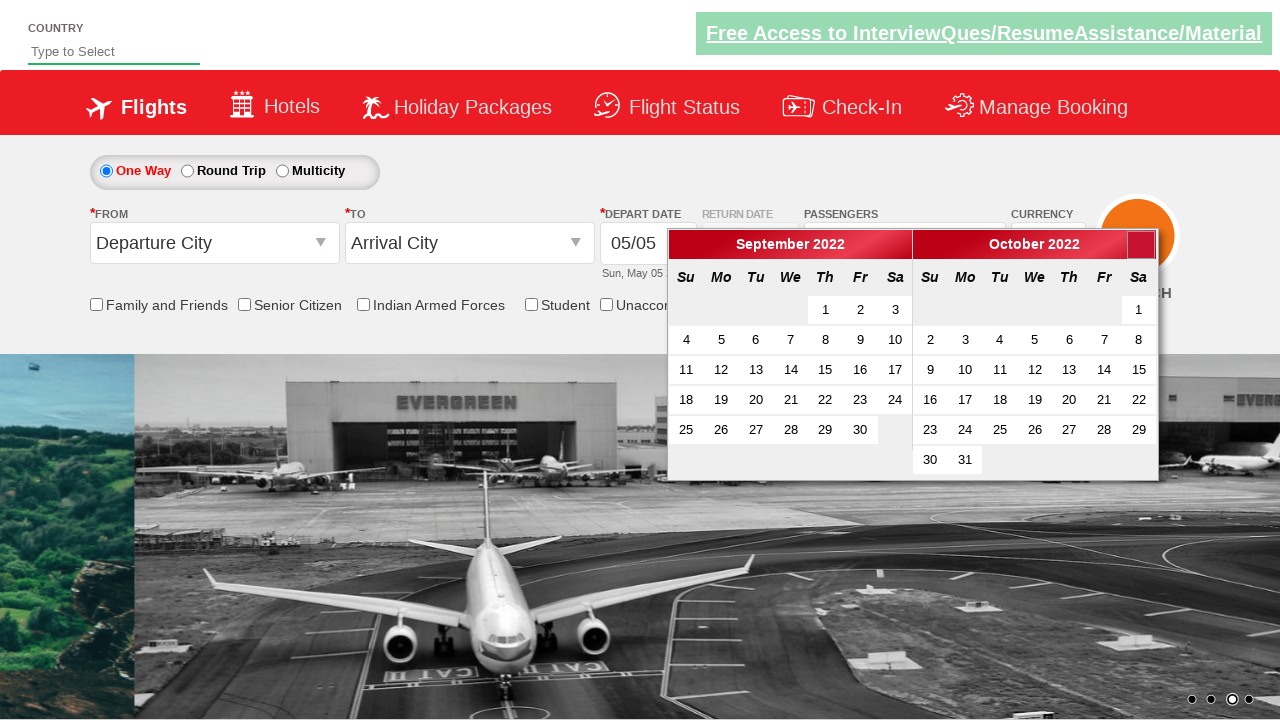

Clicked next button to navigate to next month at (1141, 245) on a[data-handler='next']
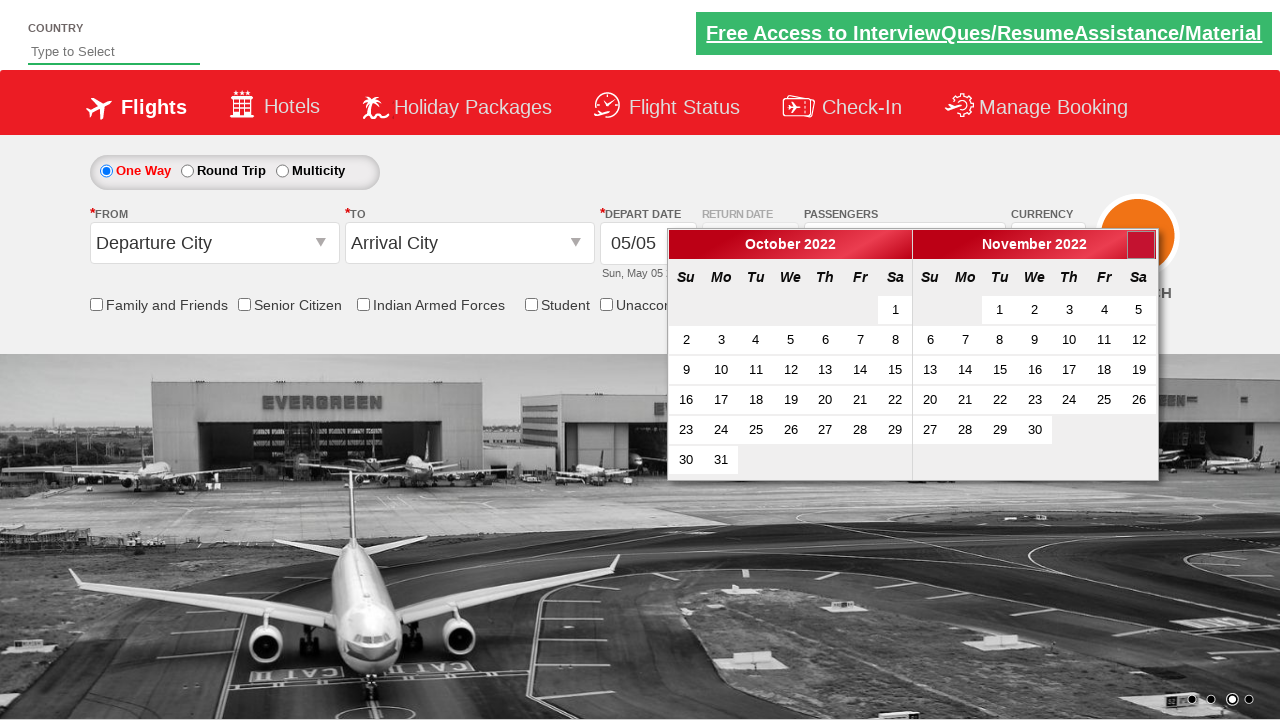

Retrieved current calendar month and year: November 2022
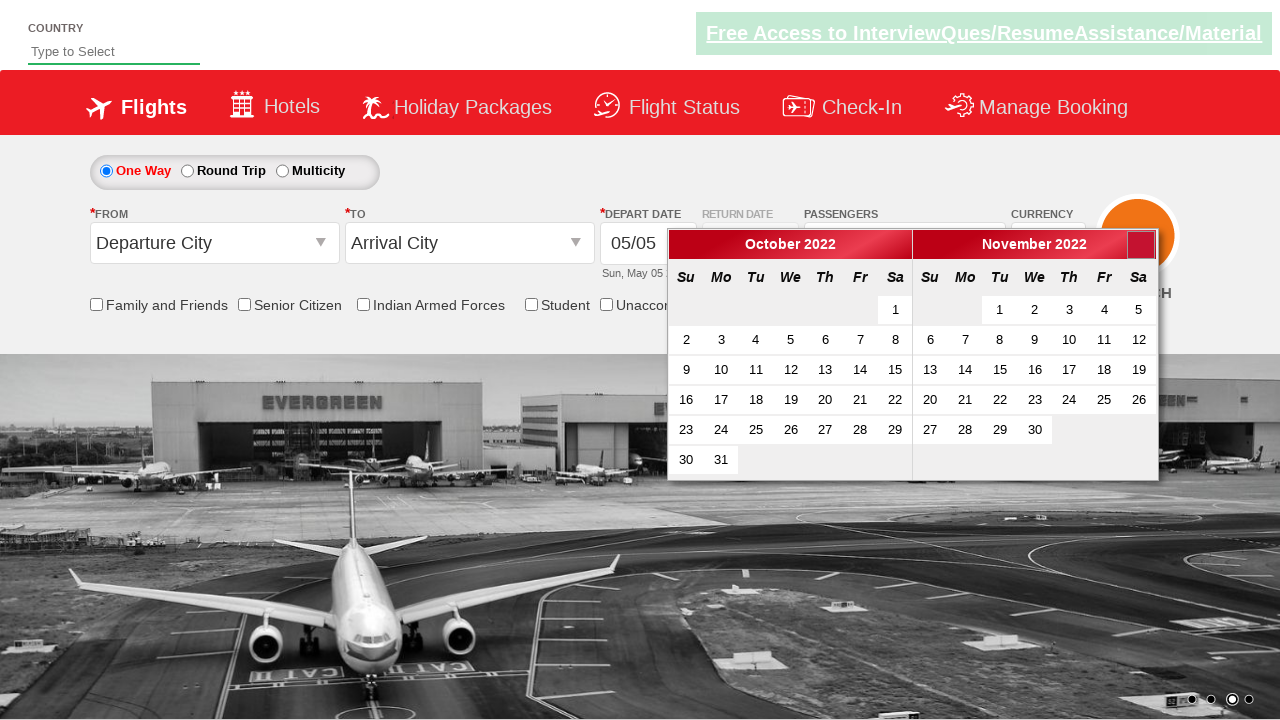

Clicked next button to navigate to next month at (1141, 245) on a[data-handler='next']
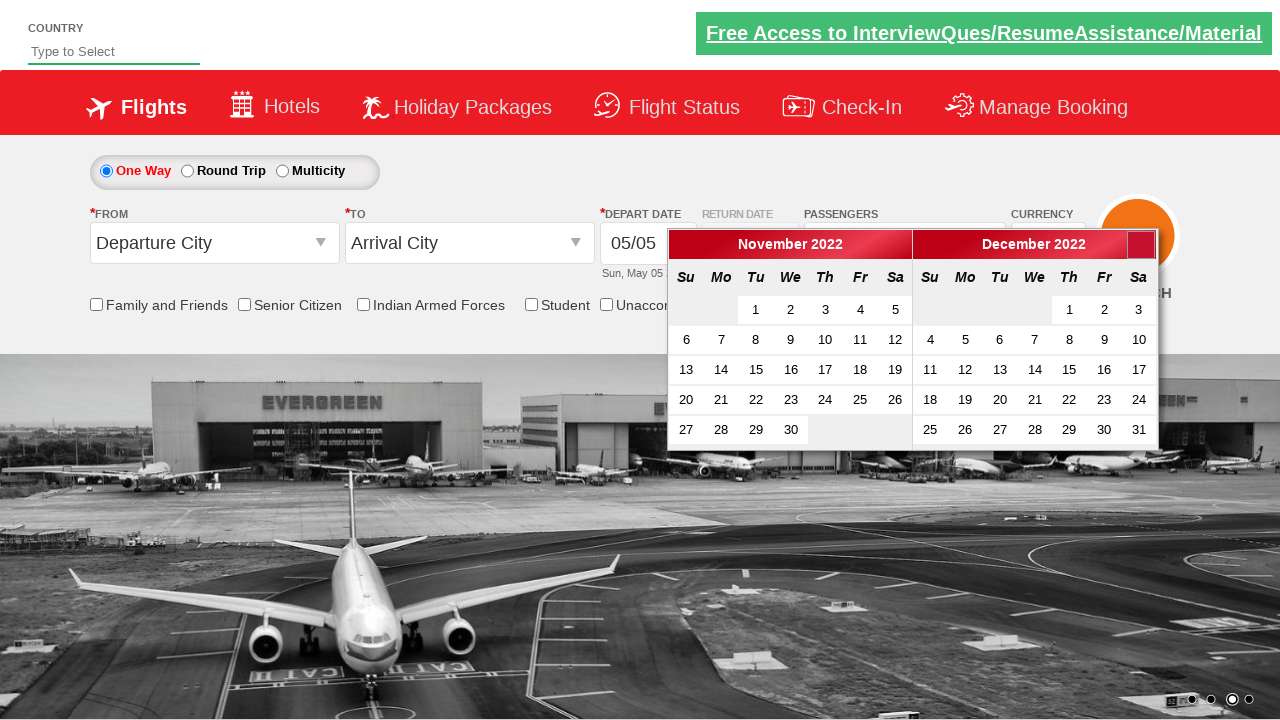

Retrieved current calendar month and year: December 2022
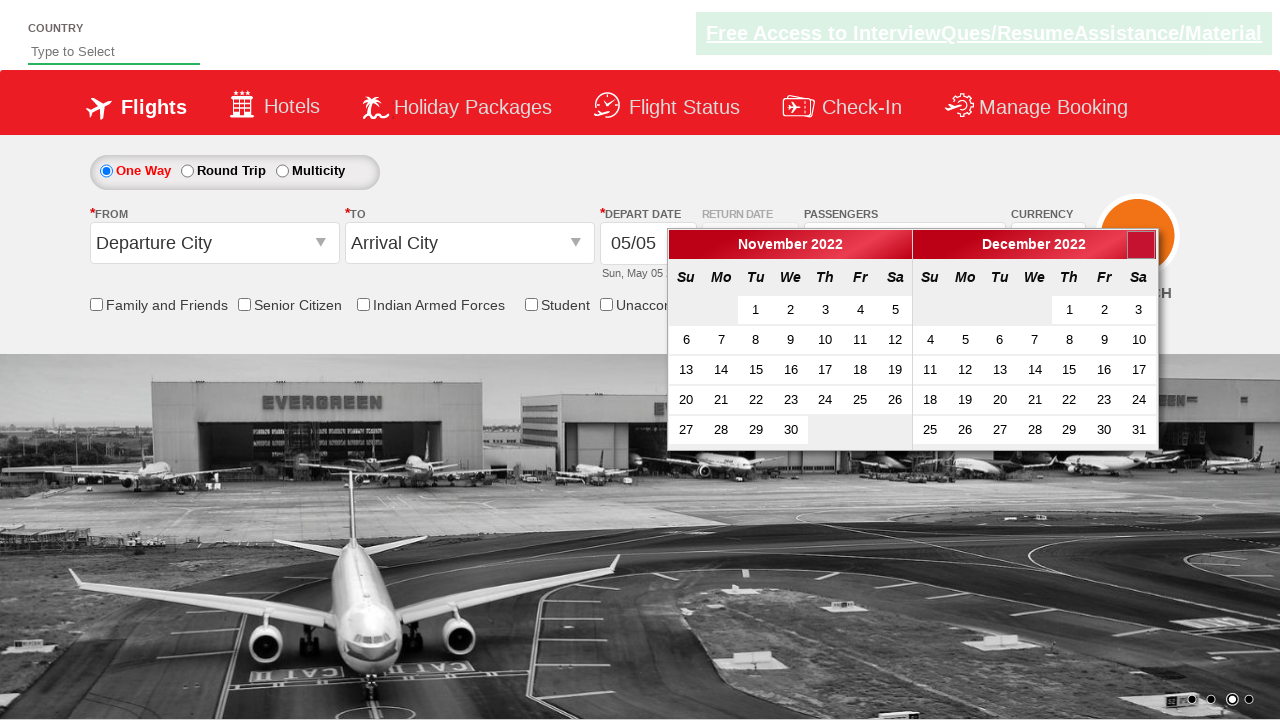

Clicked next button to navigate to next month at (1141, 245) on a[data-handler='next']
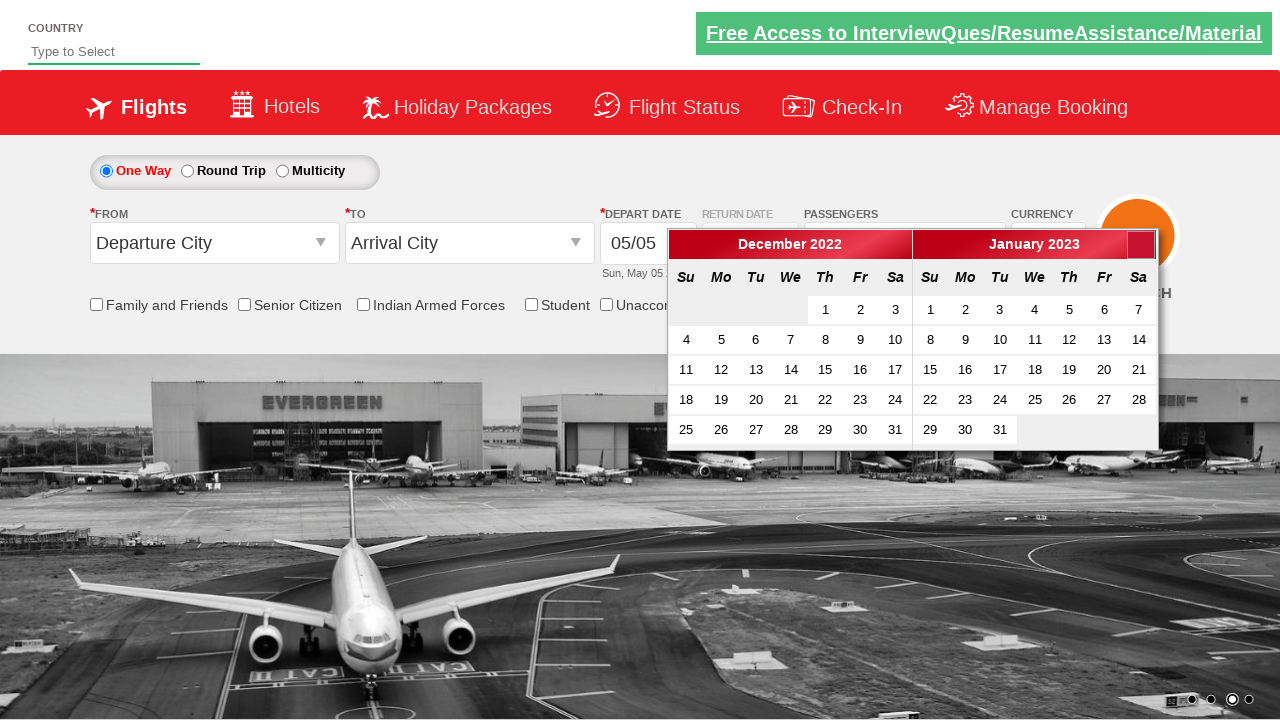

Retrieved current calendar month and year: January 2023
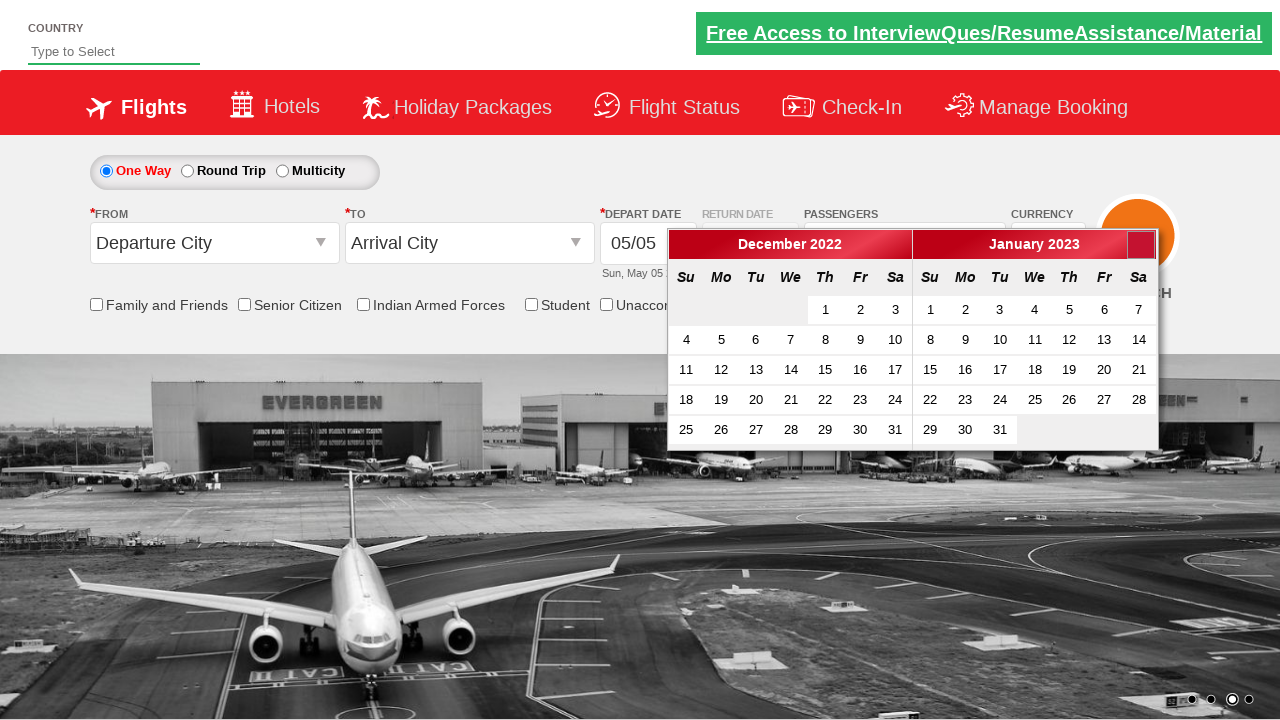

Clicked next button to navigate to next month at (1141, 245) on a[data-handler='next']
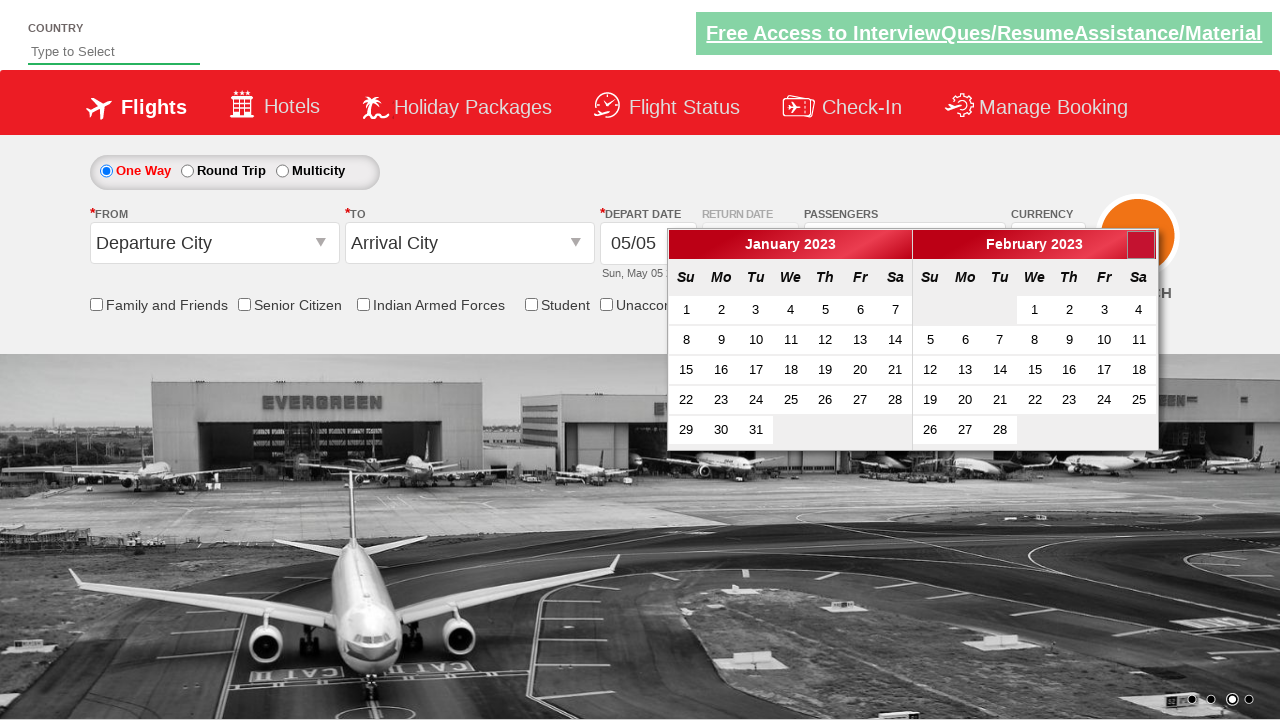

Retrieved current calendar month and year: February 2023
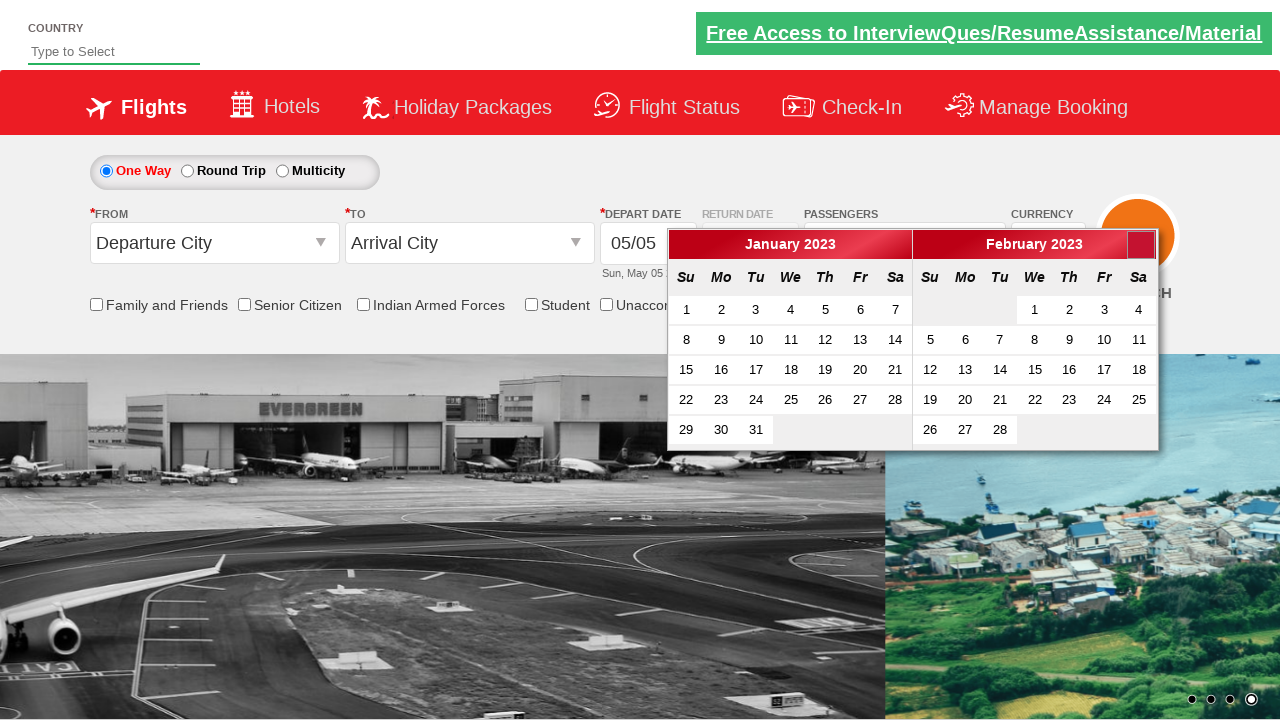

Clicked next button to navigate to next month at (1141, 245) on a[data-handler='next']
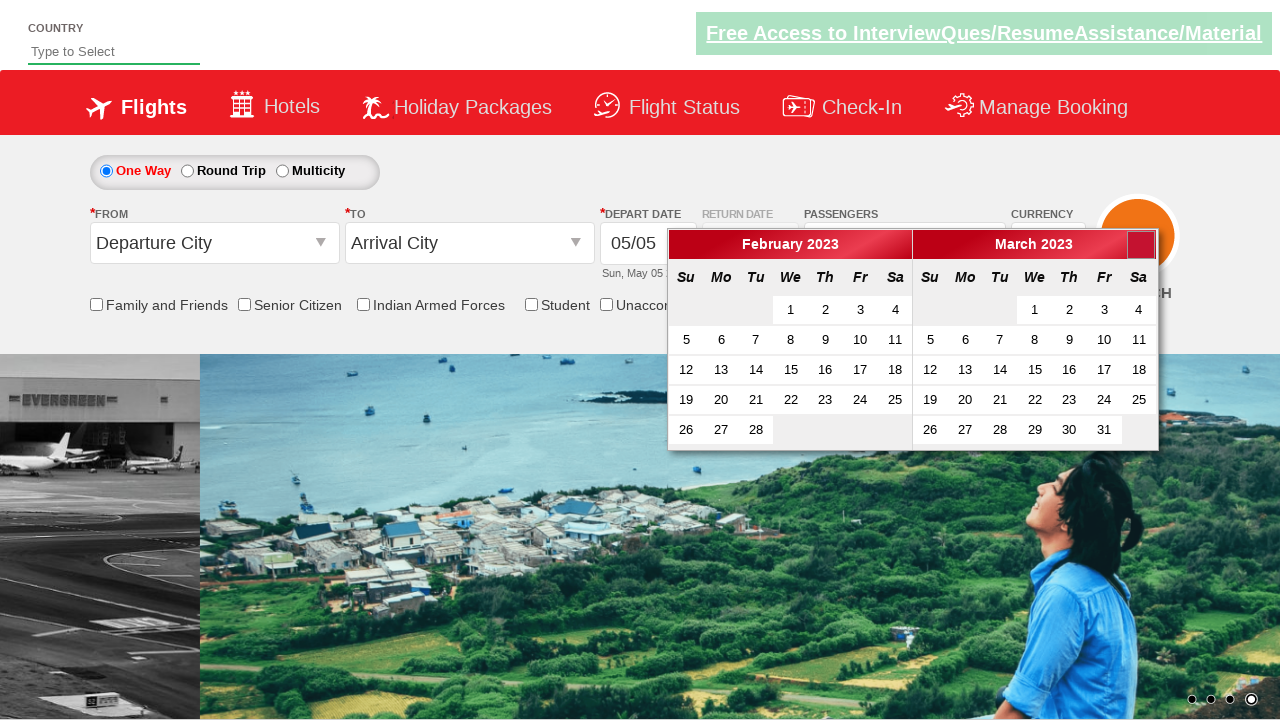

Retrieved current calendar month and year: March 2023
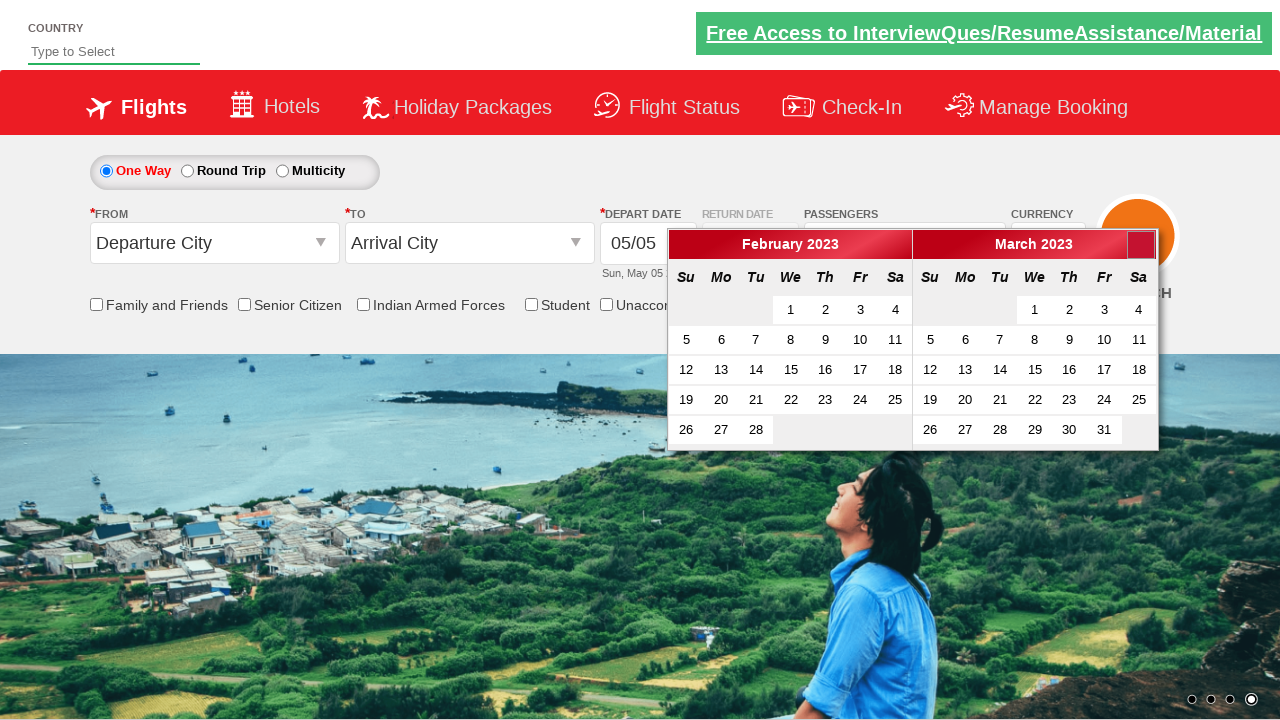

Clicked next button to navigate to next month at (1141, 245) on a[data-handler='next']
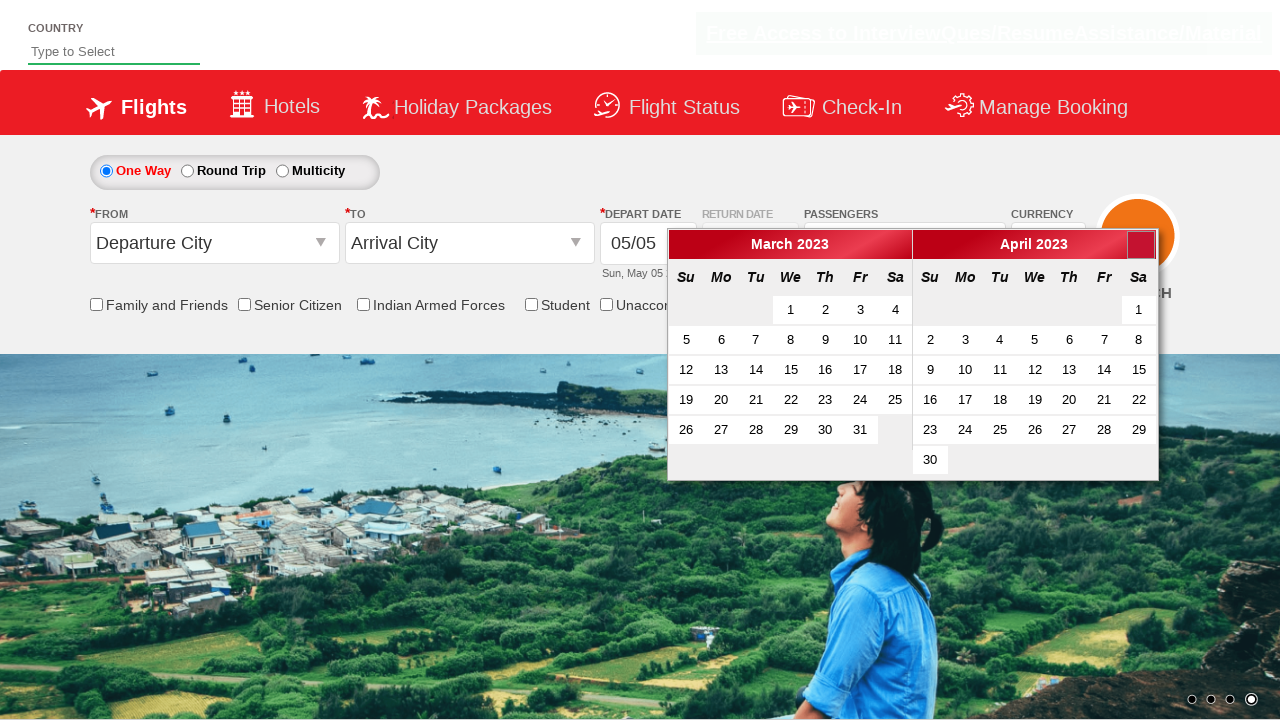

Retrieved current calendar month and year: April 2023
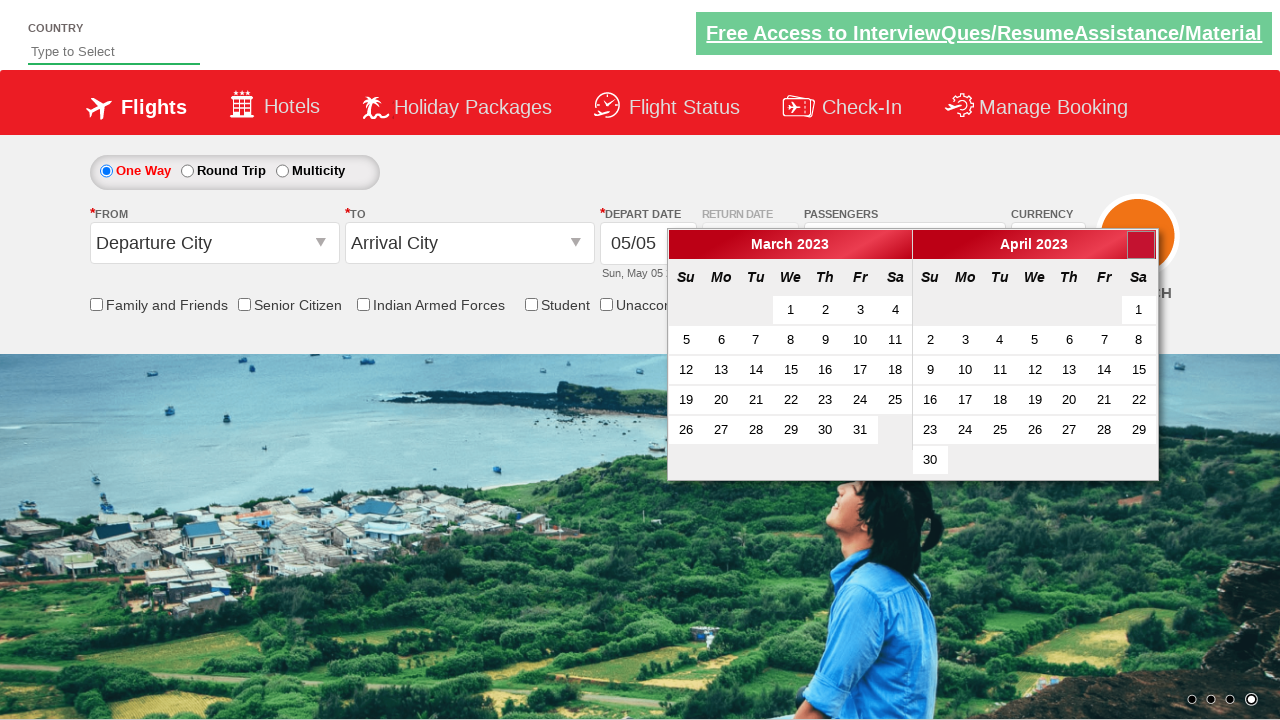

Clicked next button to navigate to next month at (1141, 245) on a[data-handler='next']
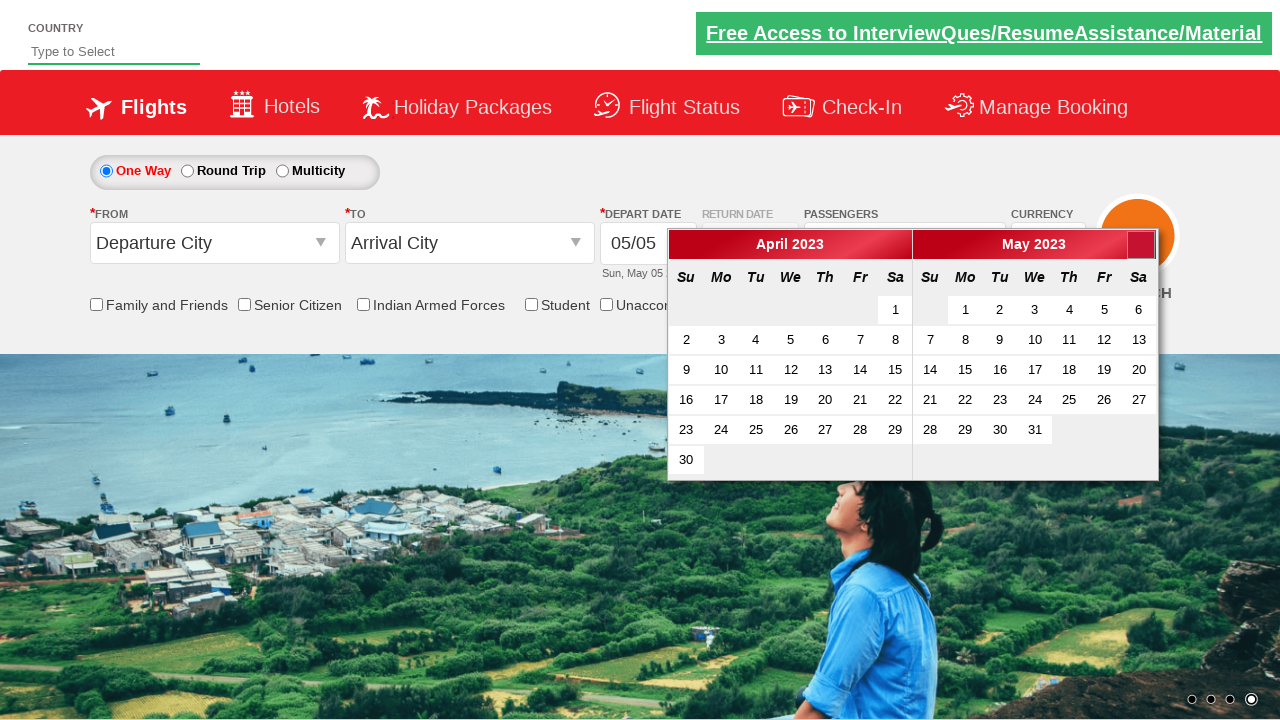

Retrieved current calendar month and year: May 2023
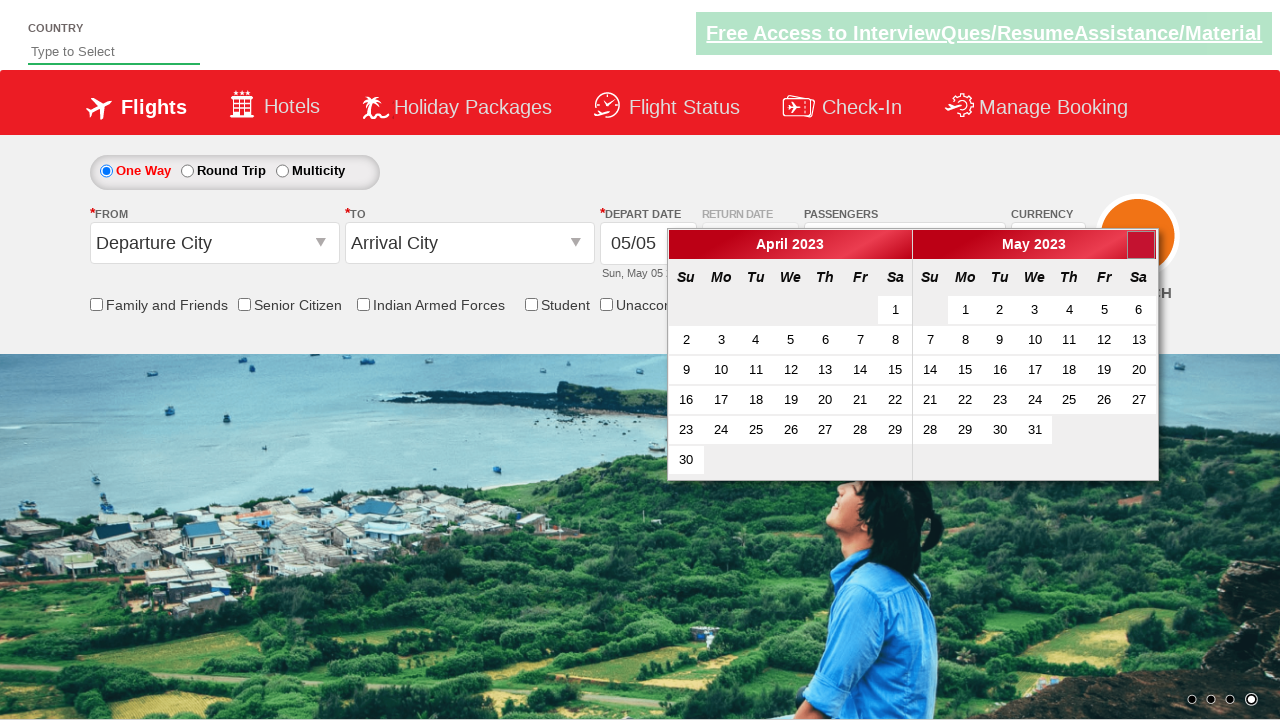

Clicked next button to navigate to next month at (1141, 245) on a[data-handler='next']
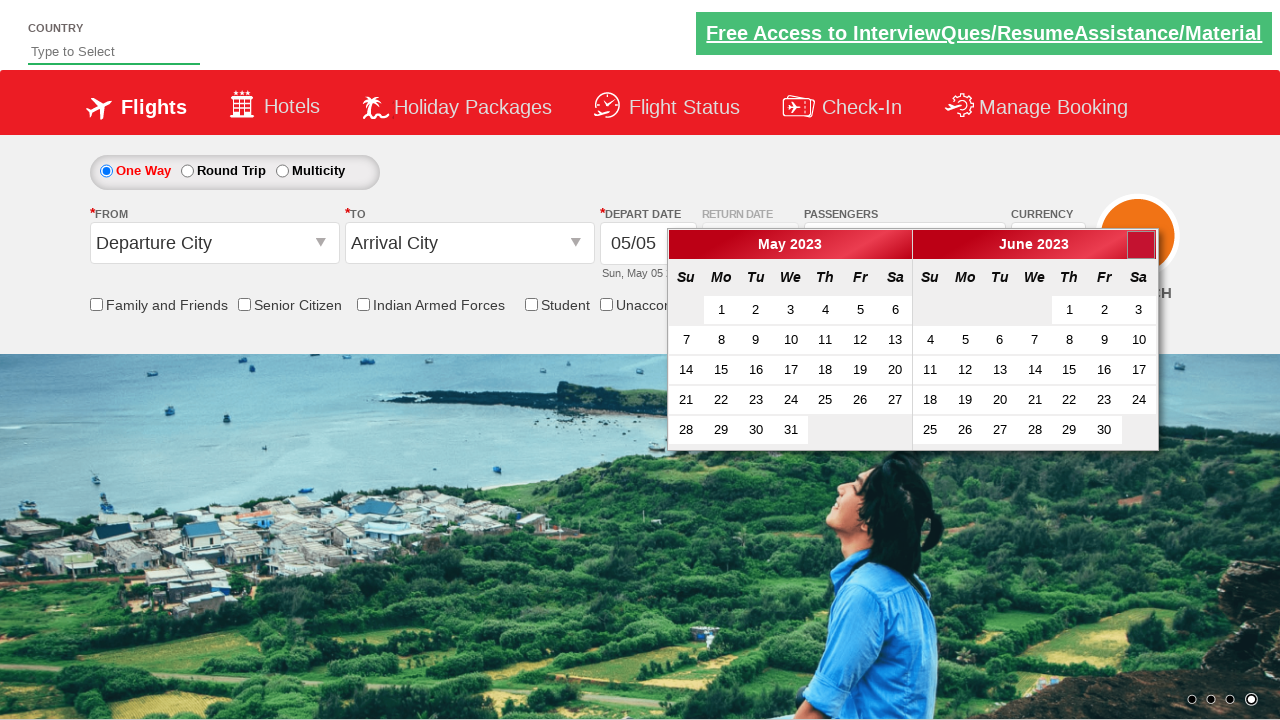

Retrieved current calendar month and year: June 2023
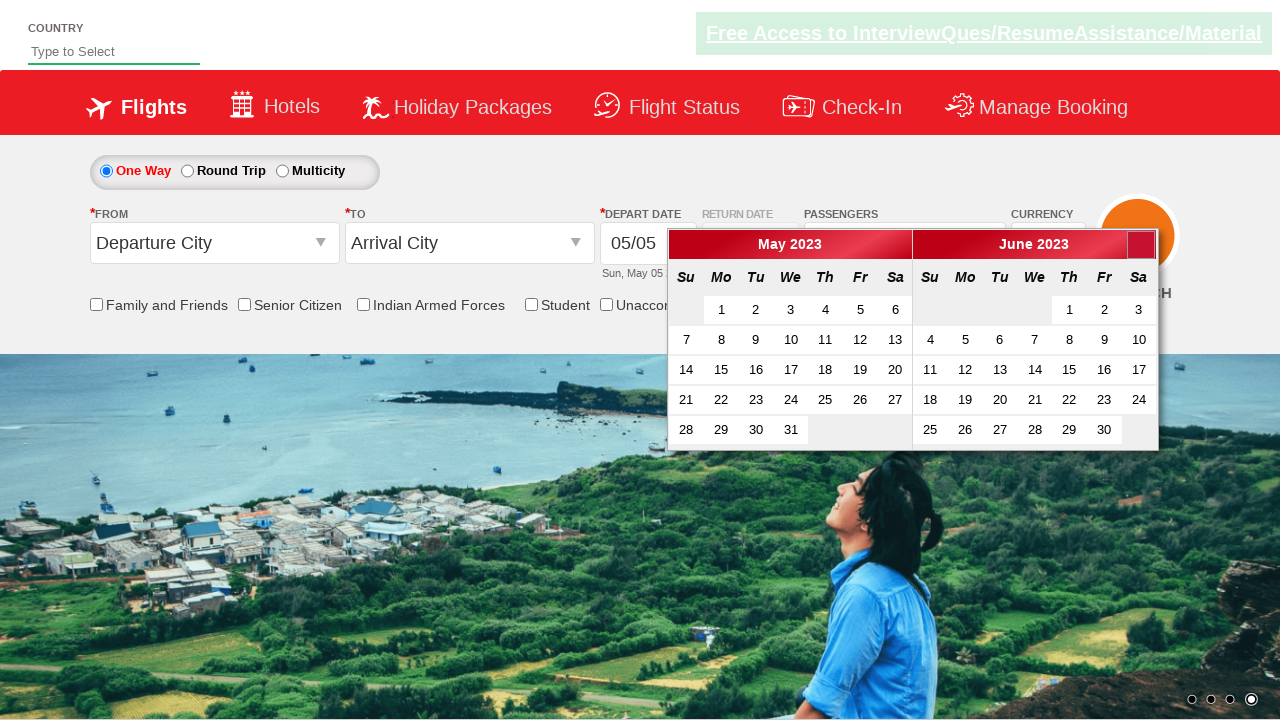

Clicked next button to navigate to next month at (1141, 245) on a[data-handler='next']
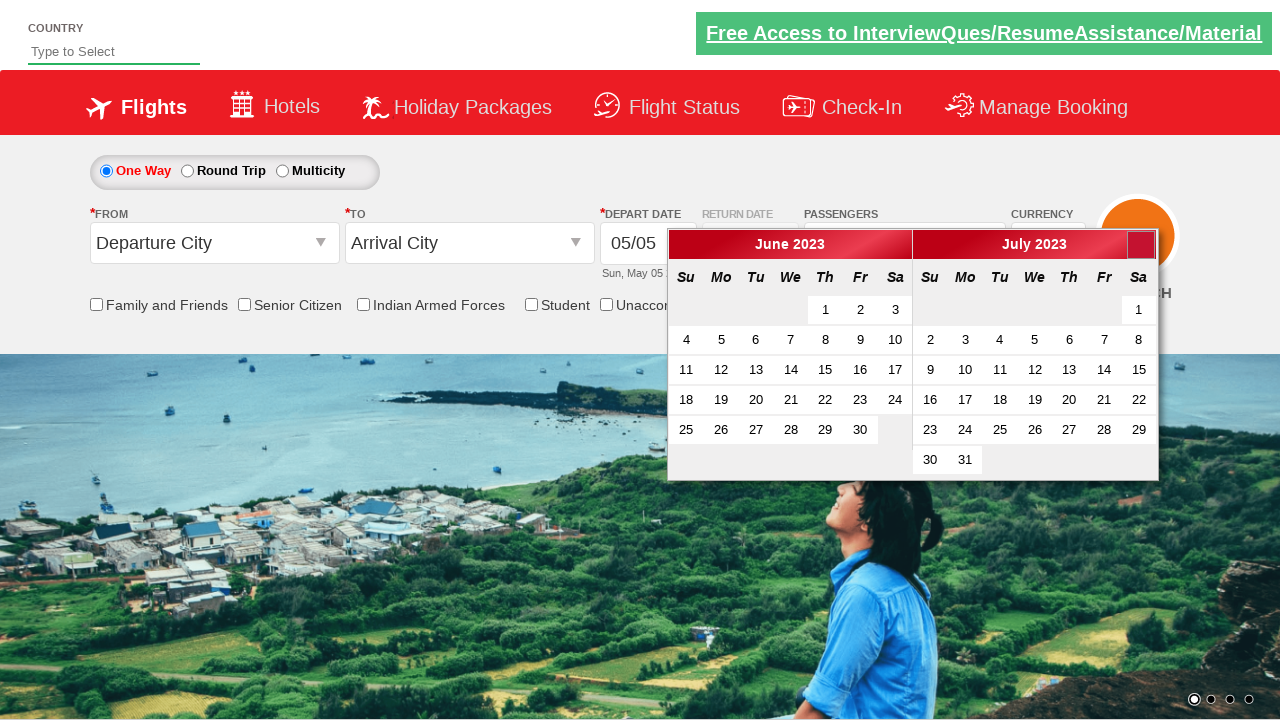

Retrieved current calendar month and year: July 2023
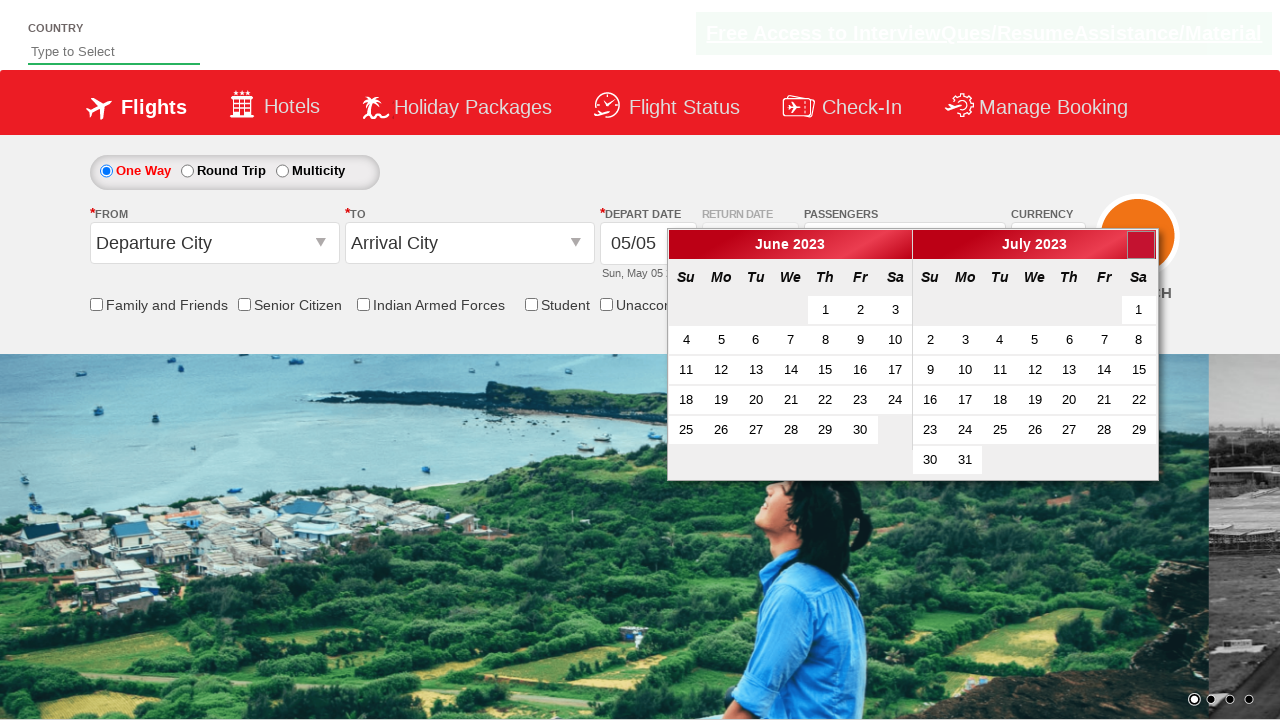

Clicked next button to navigate to next month at (1141, 245) on a[data-handler='next']
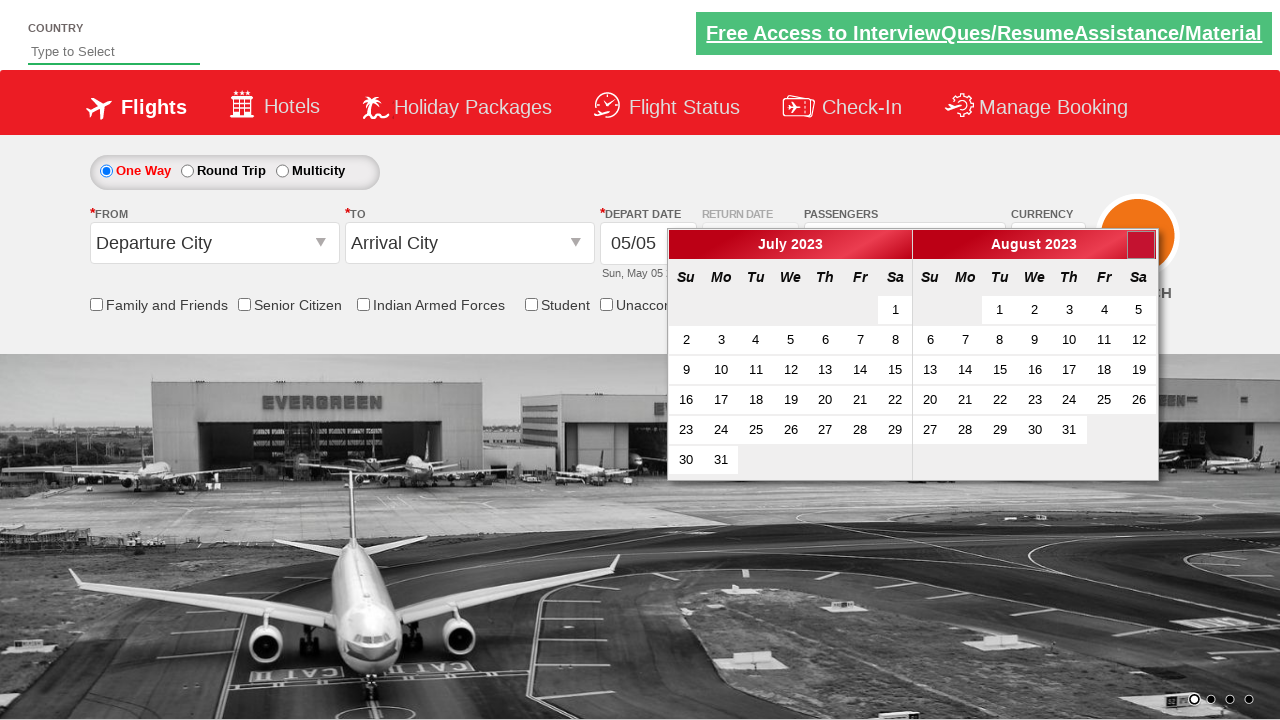

Retrieved current calendar month and year: August 2023
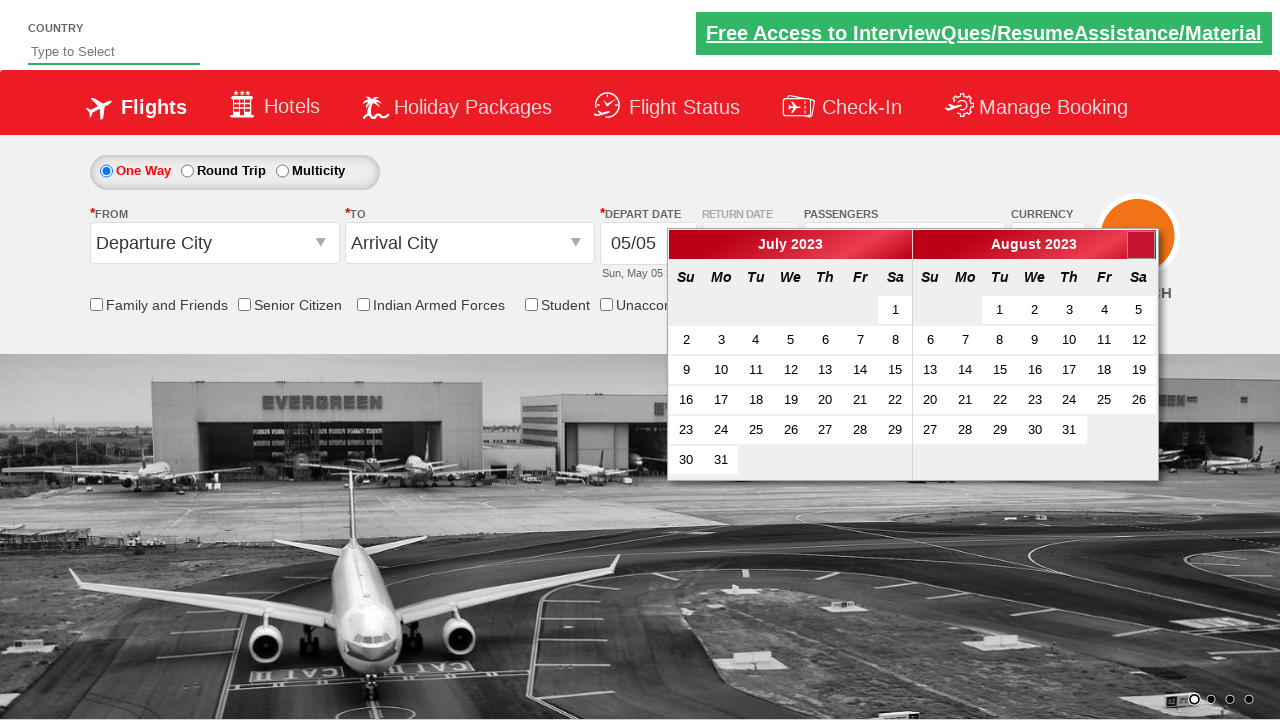

Clicked next button to navigate to next month at (1141, 245) on a[data-handler='next']
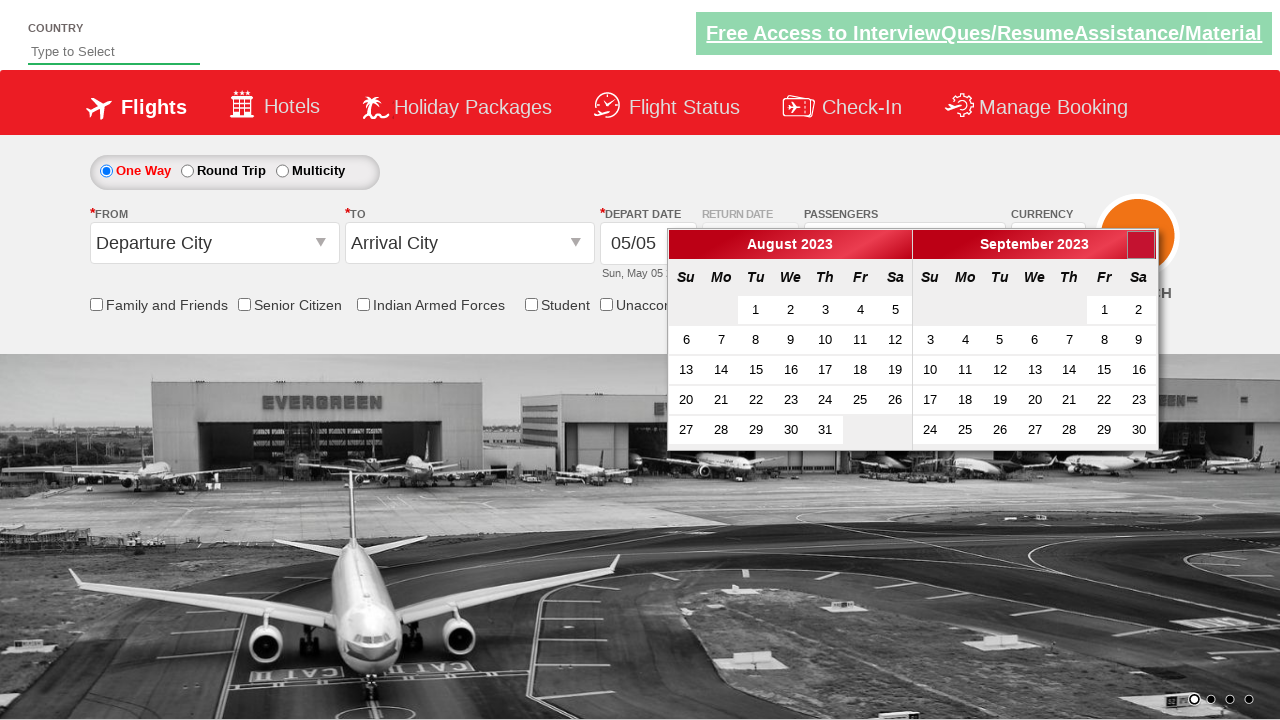

Retrieved current calendar month and year: September 2023
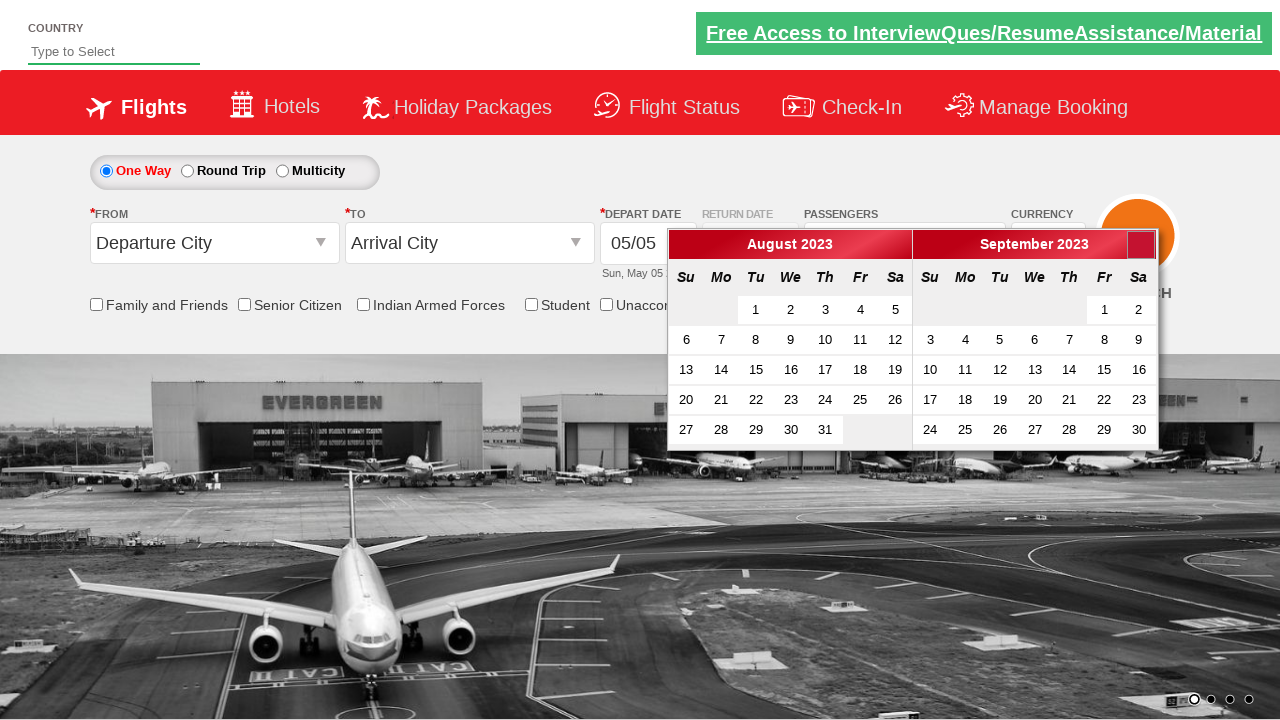

Clicked next button to navigate to next month at (1141, 245) on a[data-handler='next']
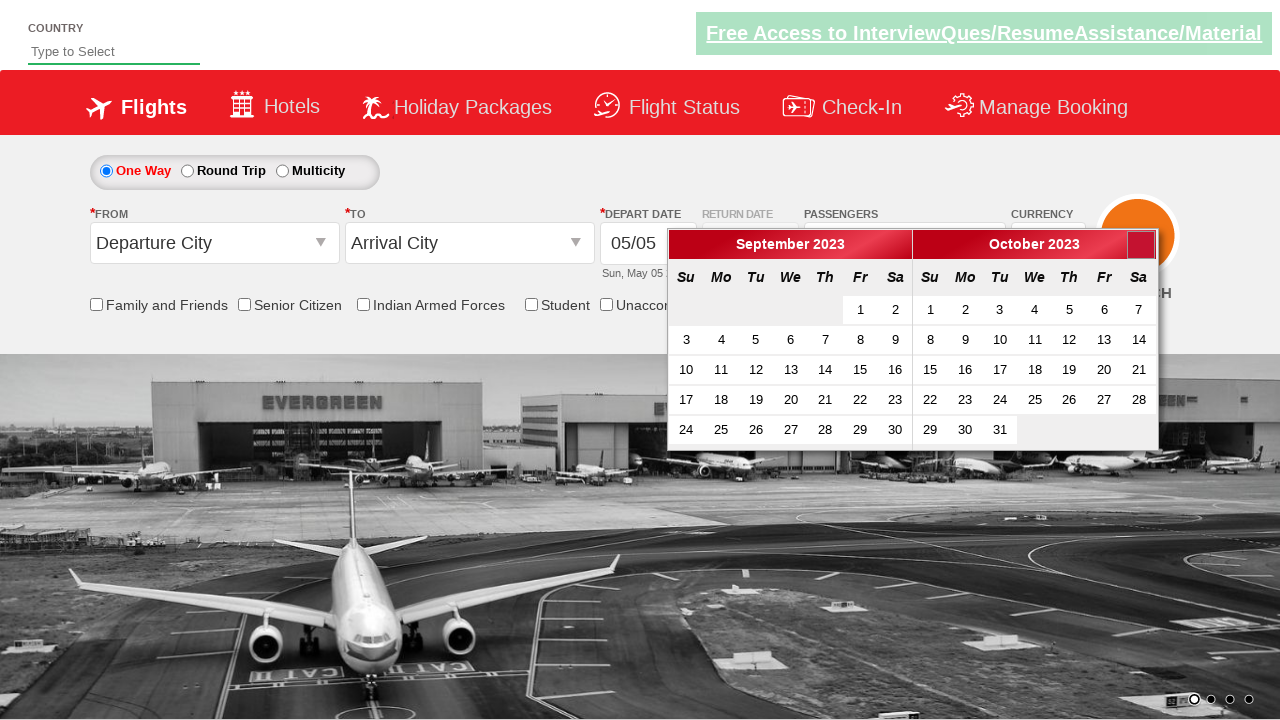

Retrieved current calendar month and year: October 2023
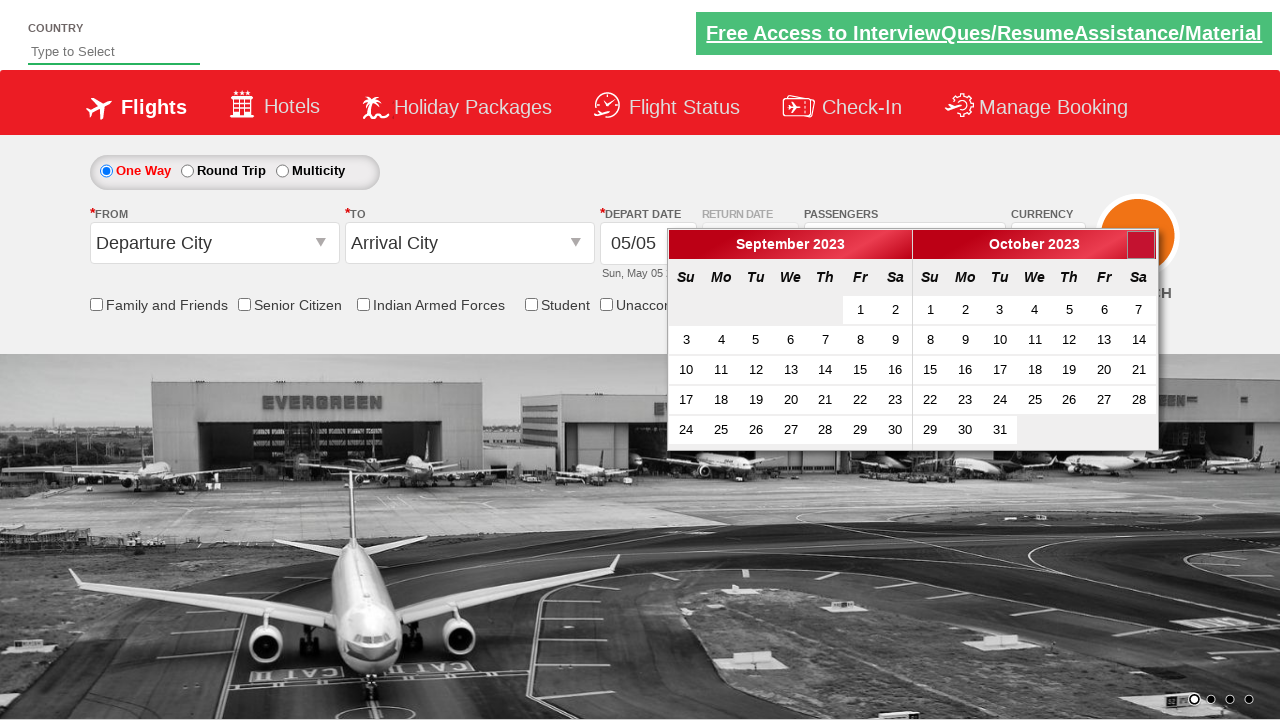

Clicked next button to navigate to next month at (1141, 245) on a[data-handler='next']
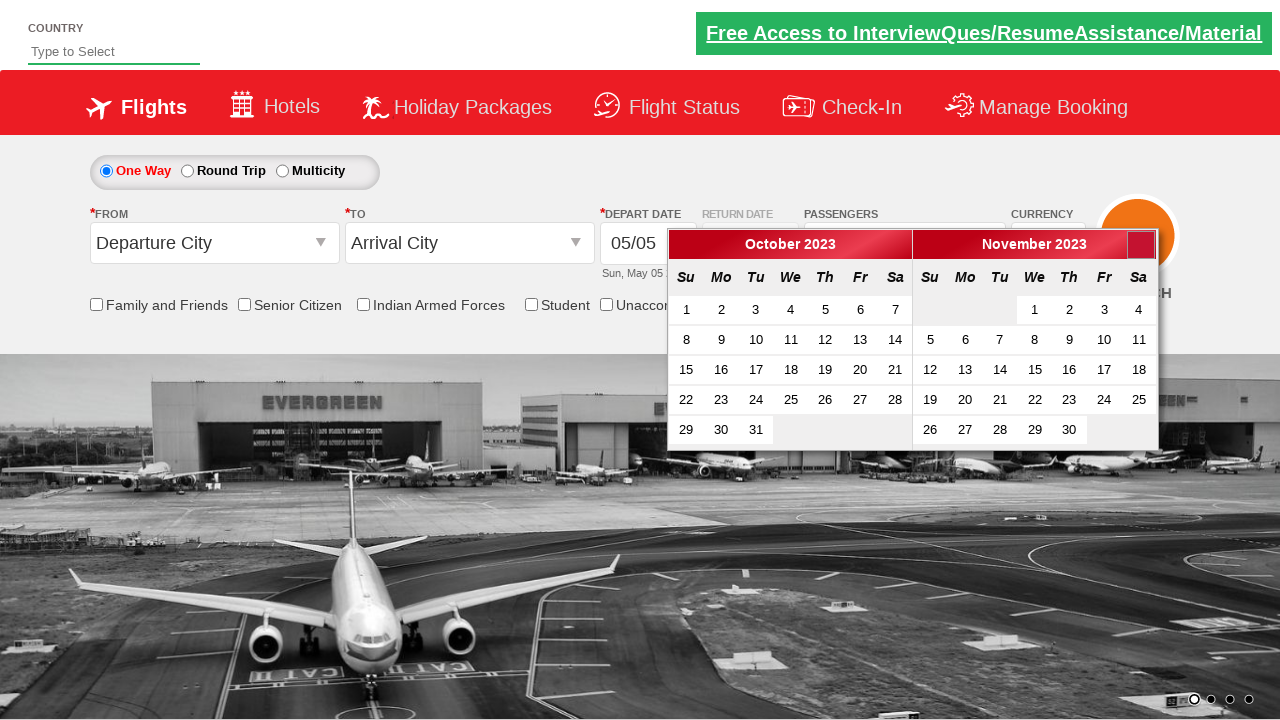

Retrieved current calendar month and year: November 2023
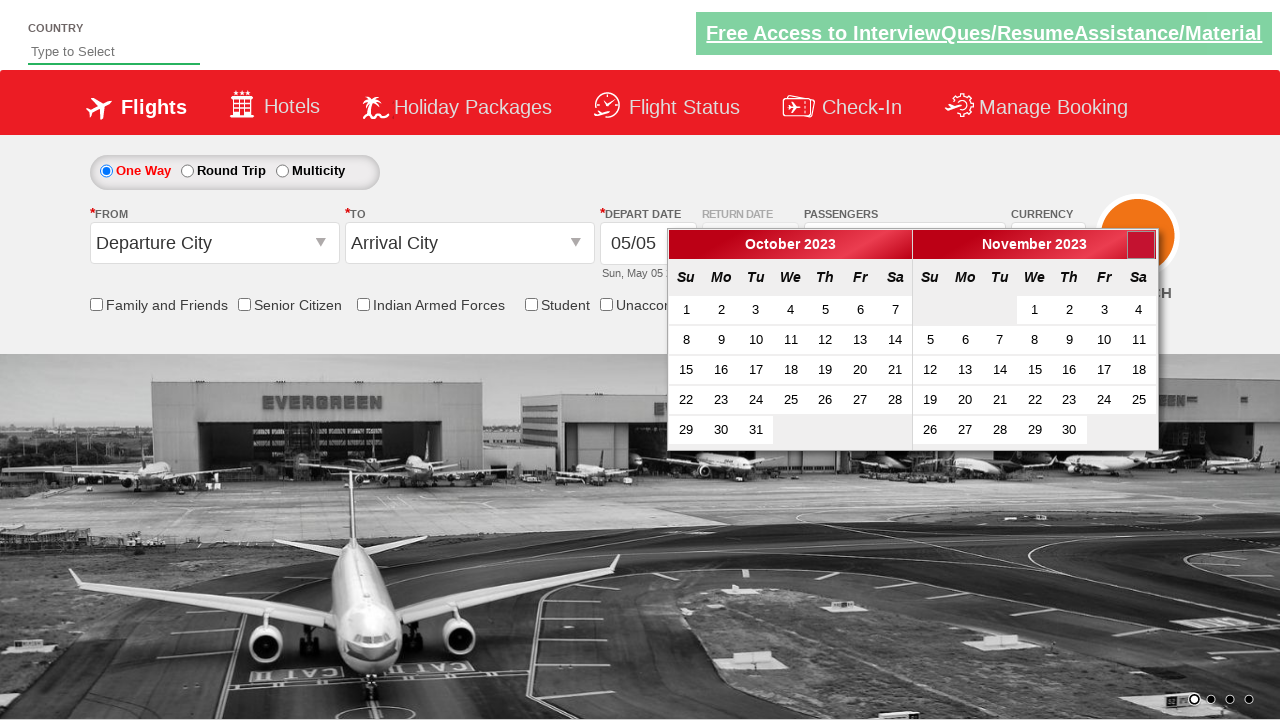

Clicked next button to navigate to next month at (1141, 245) on a[data-handler='next']
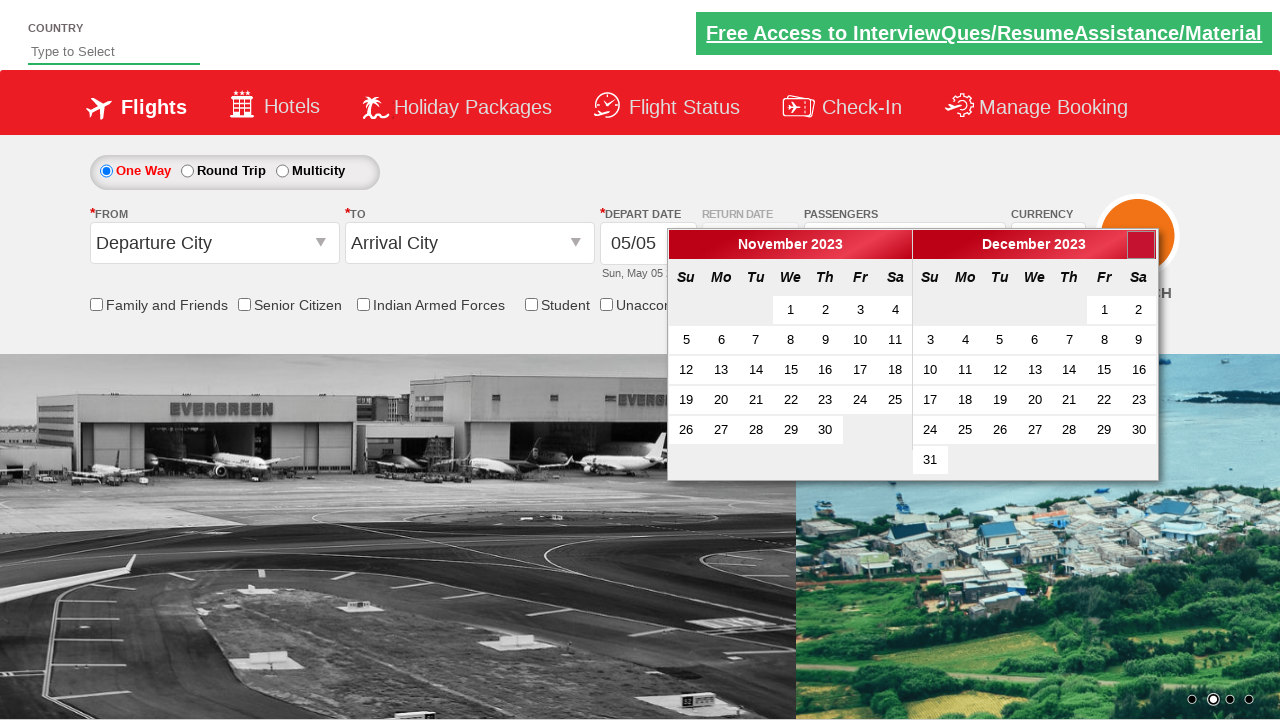

Retrieved current calendar month and year: December 2023
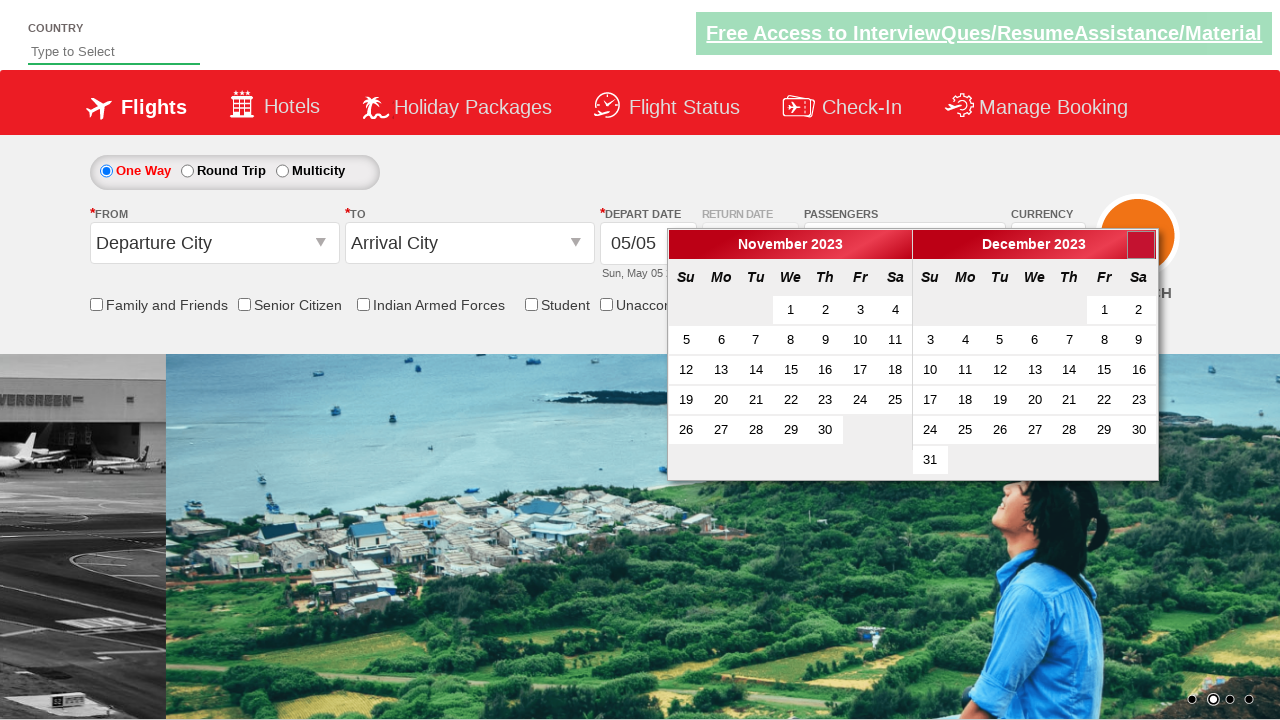

Clicked next button to navigate to next month at (1141, 245) on a[data-handler='next']
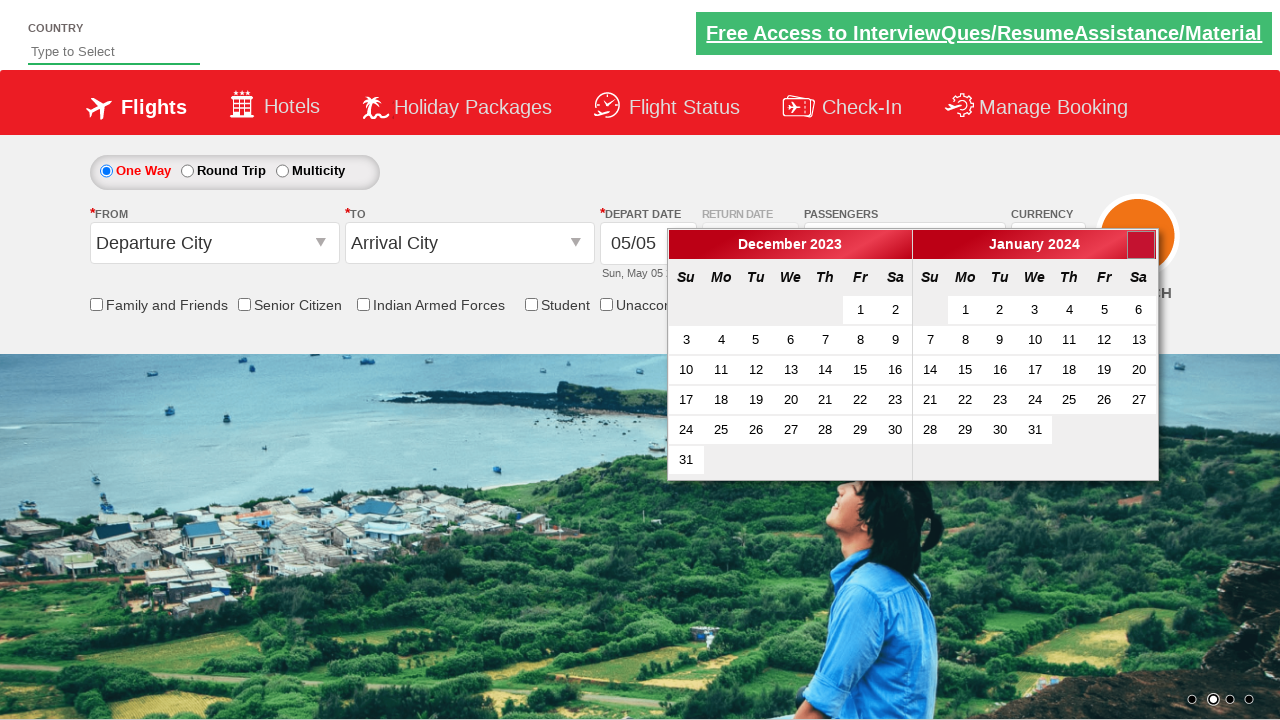

Retrieved current calendar month and year: January 2024
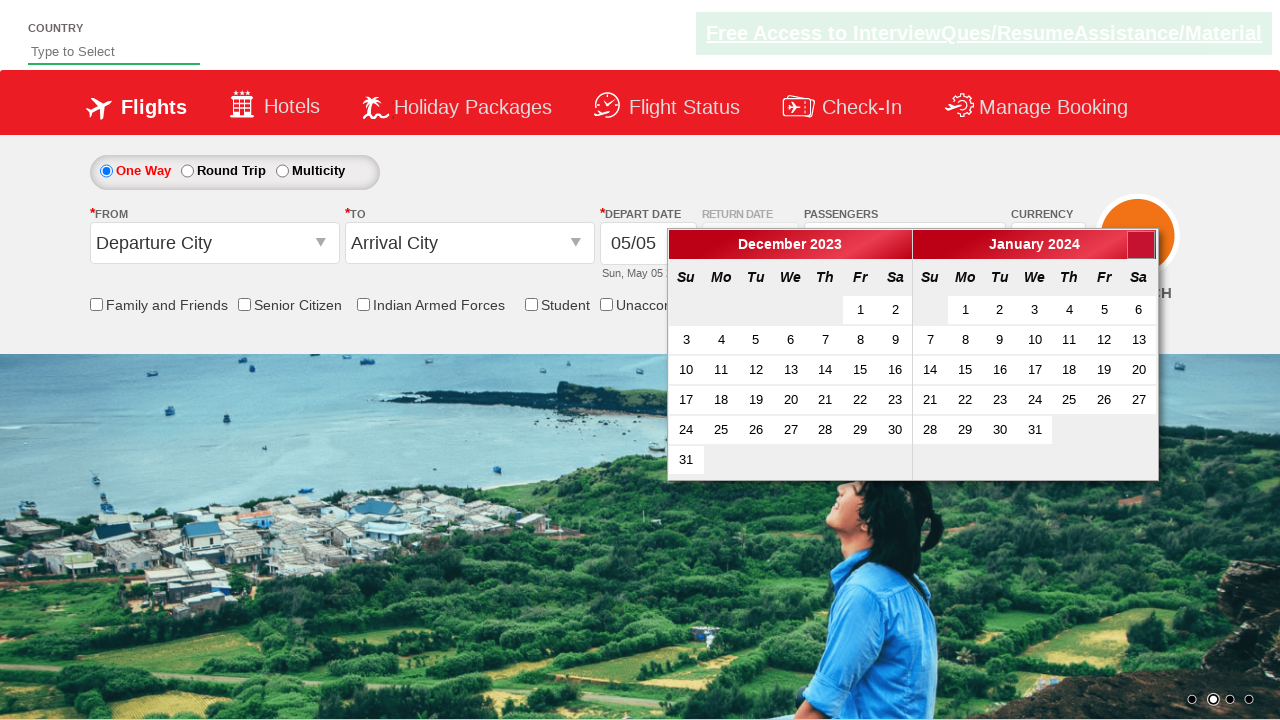

Clicked next button to navigate to next month at (1141, 245) on a[data-handler='next']
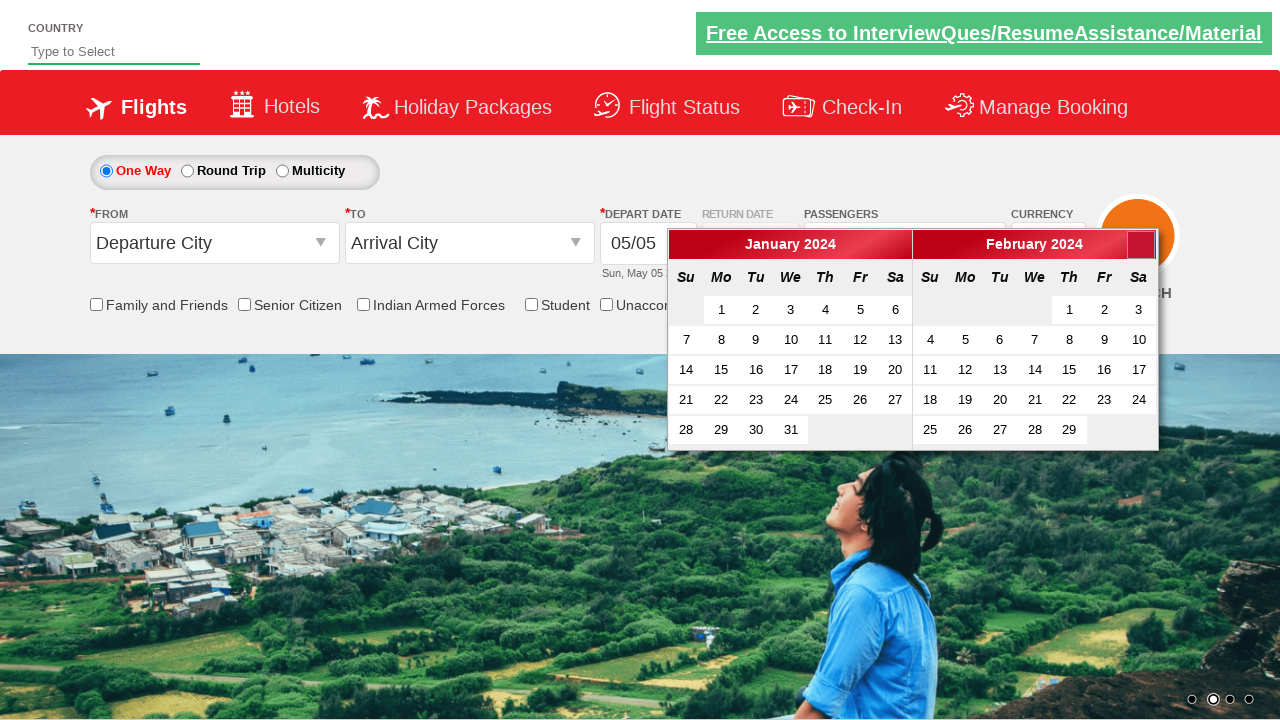

Retrieved current calendar month and year: February 2024
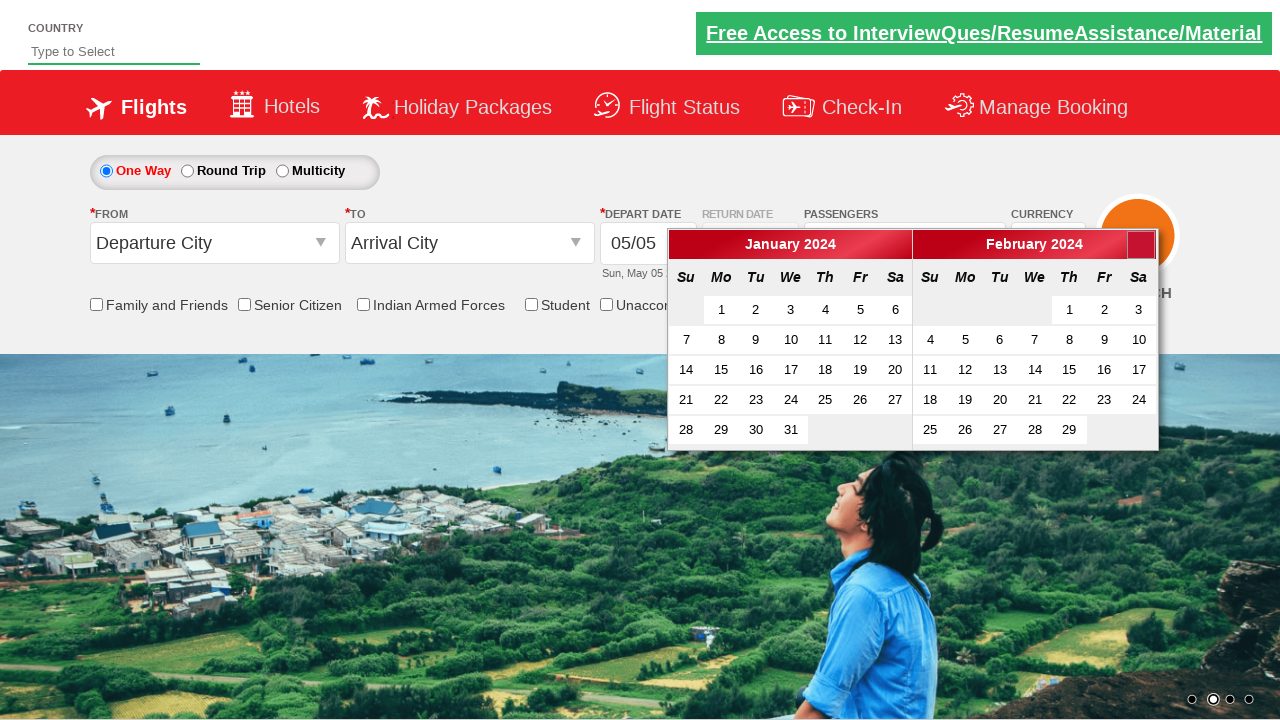

Clicked next button to navigate to next month at (1141, 245) on a[data-handler='next']
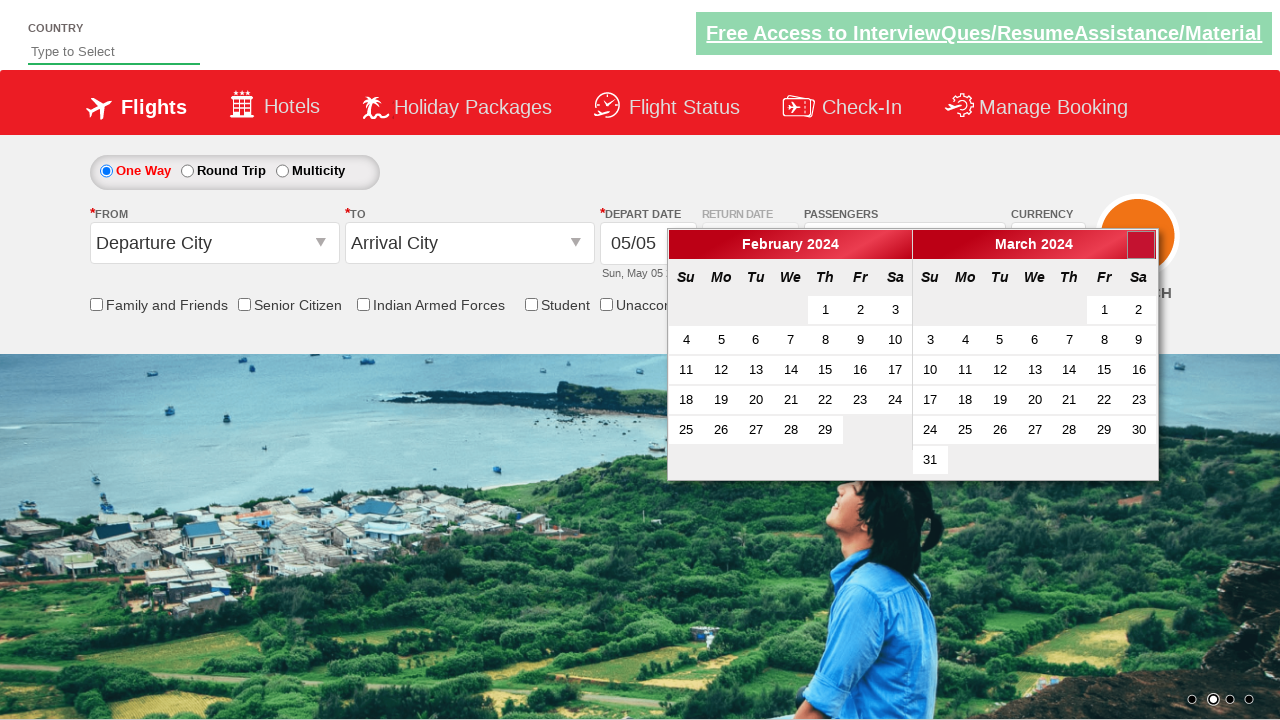

Retrieved current calendar month and year: March 2024
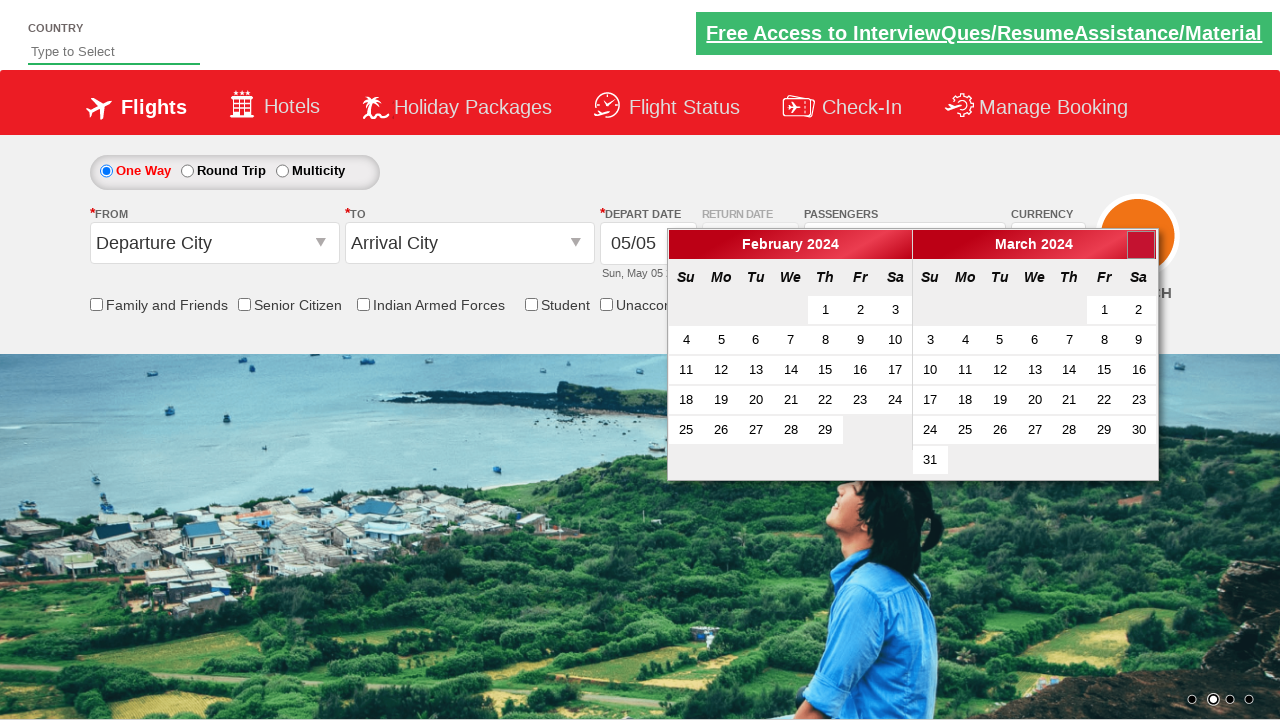

Clicked next button to navigate to next month at (1141, 245) on a[data-handler='next']
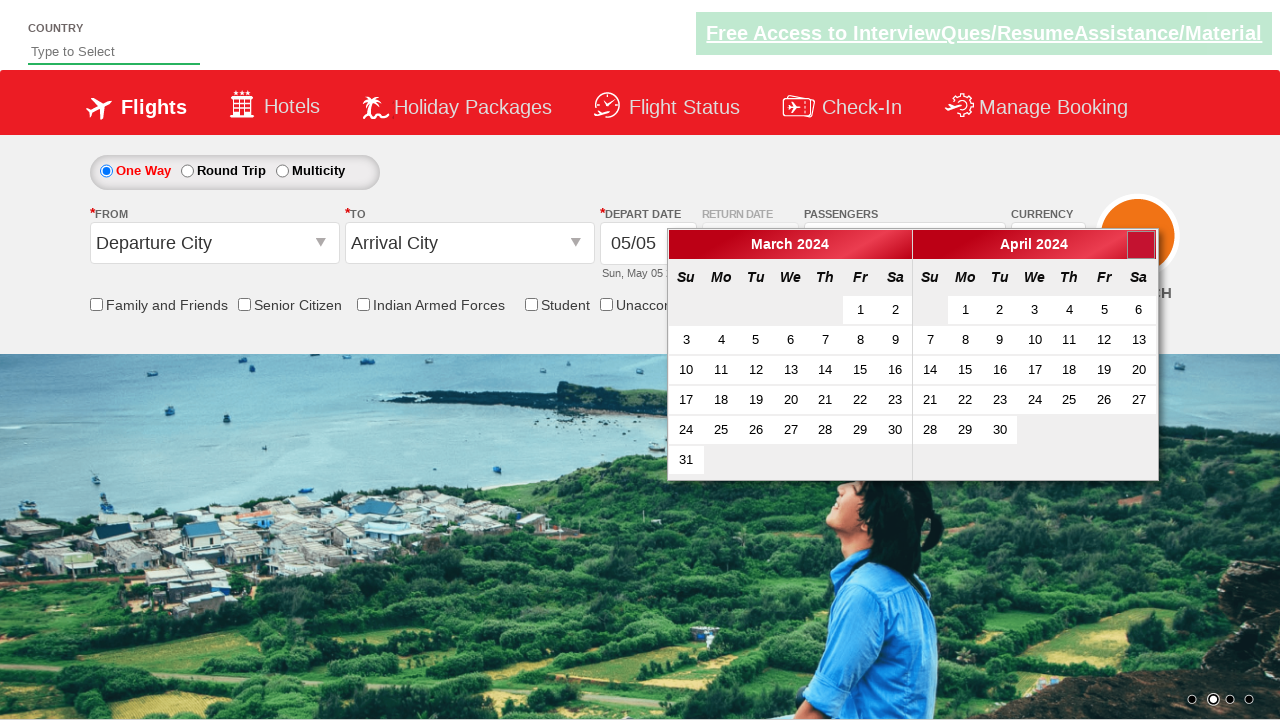

Retrieved current calendar month and year: April 2024
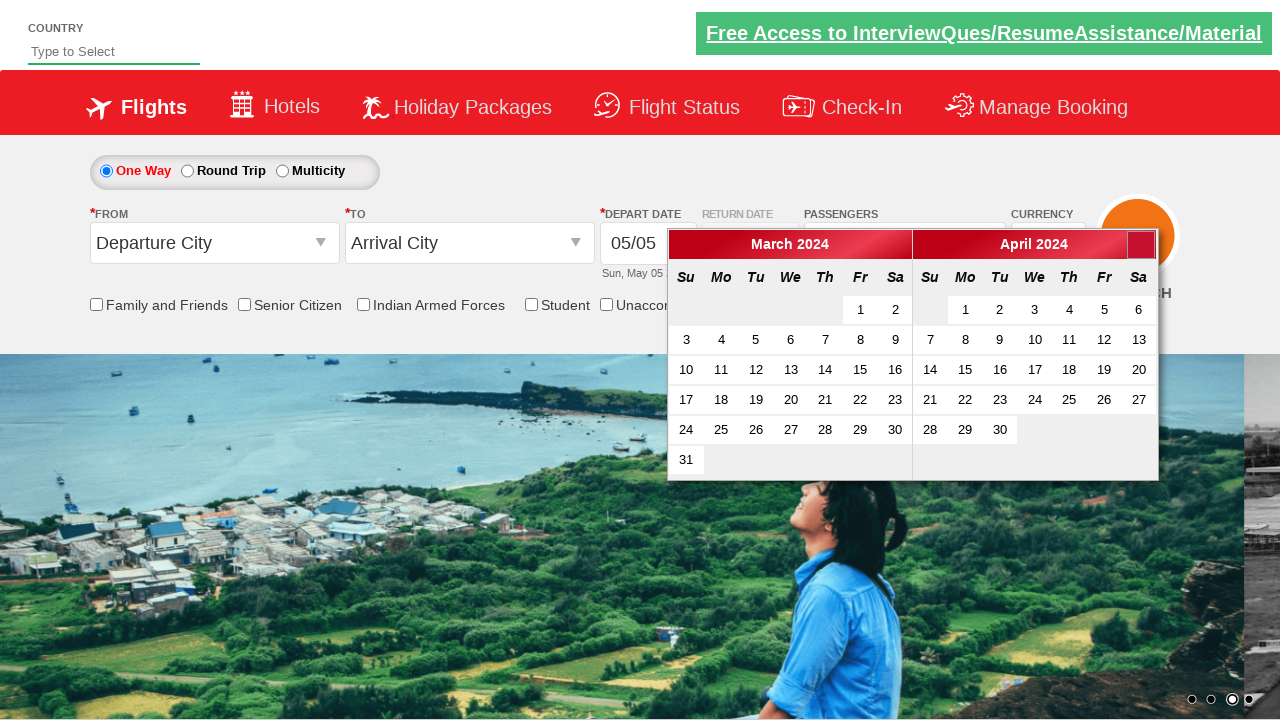

Clicked next button to navigate to next month at (1141, 245) on a[data-handler='next']
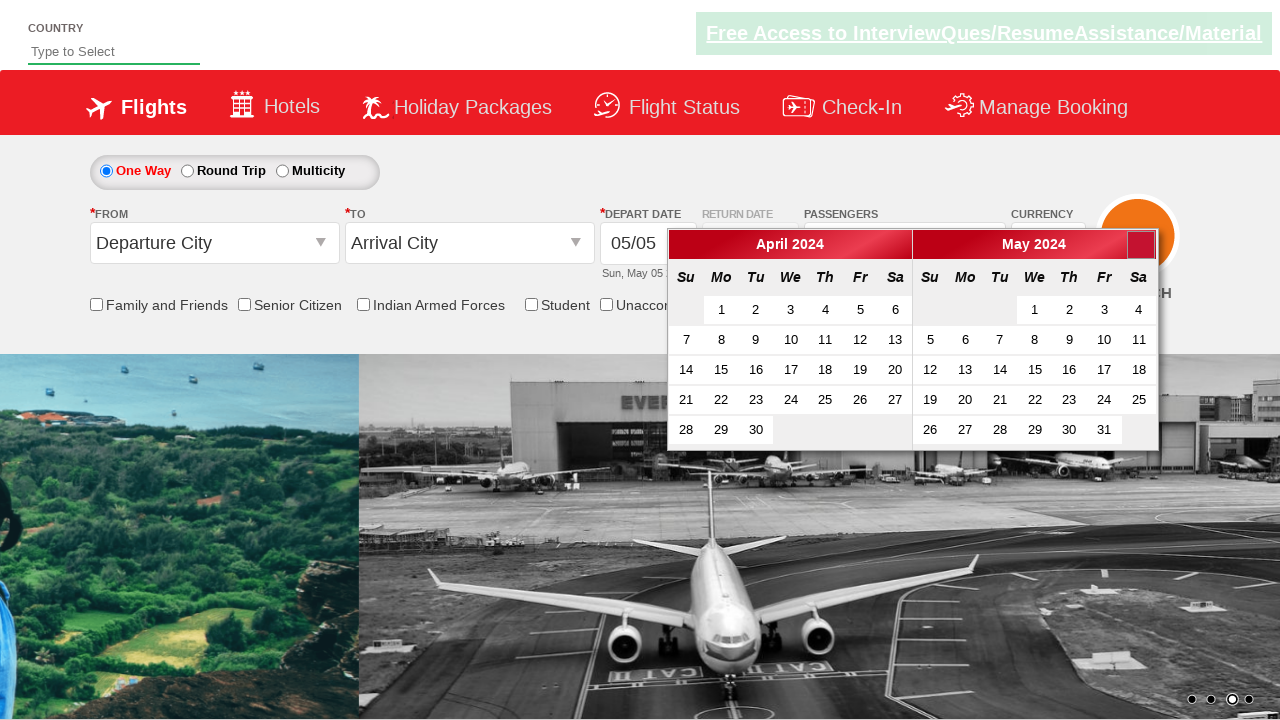

Retrieved current calendar month and year: May 2024
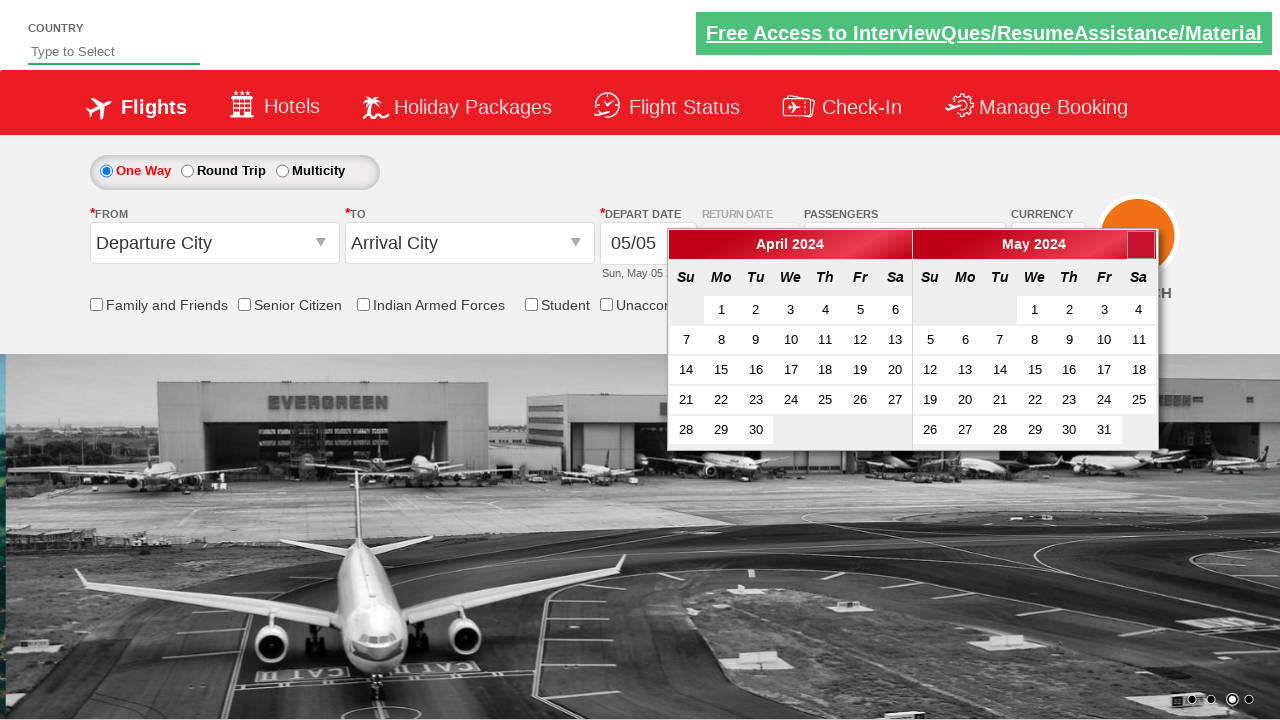

Clicked next button to navigate to next month at (1141, 245) on a[data-handler='next']
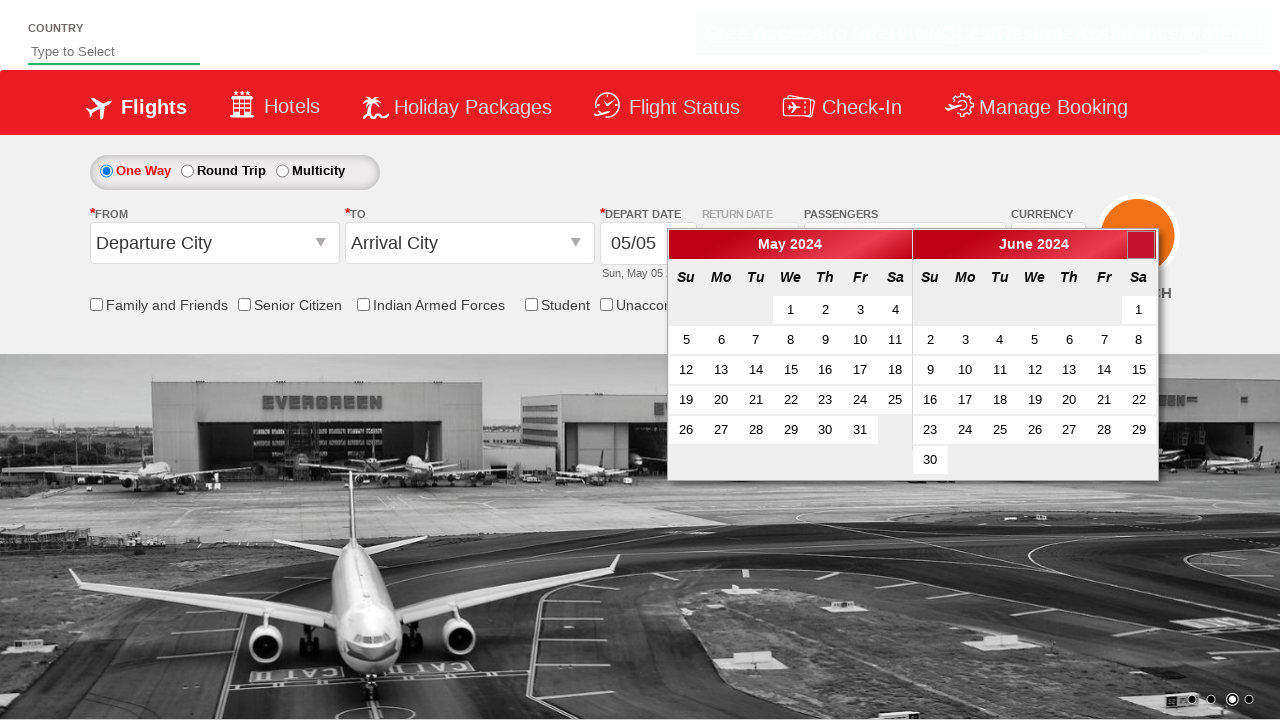

Retrieved current calendar month and year: June 2024
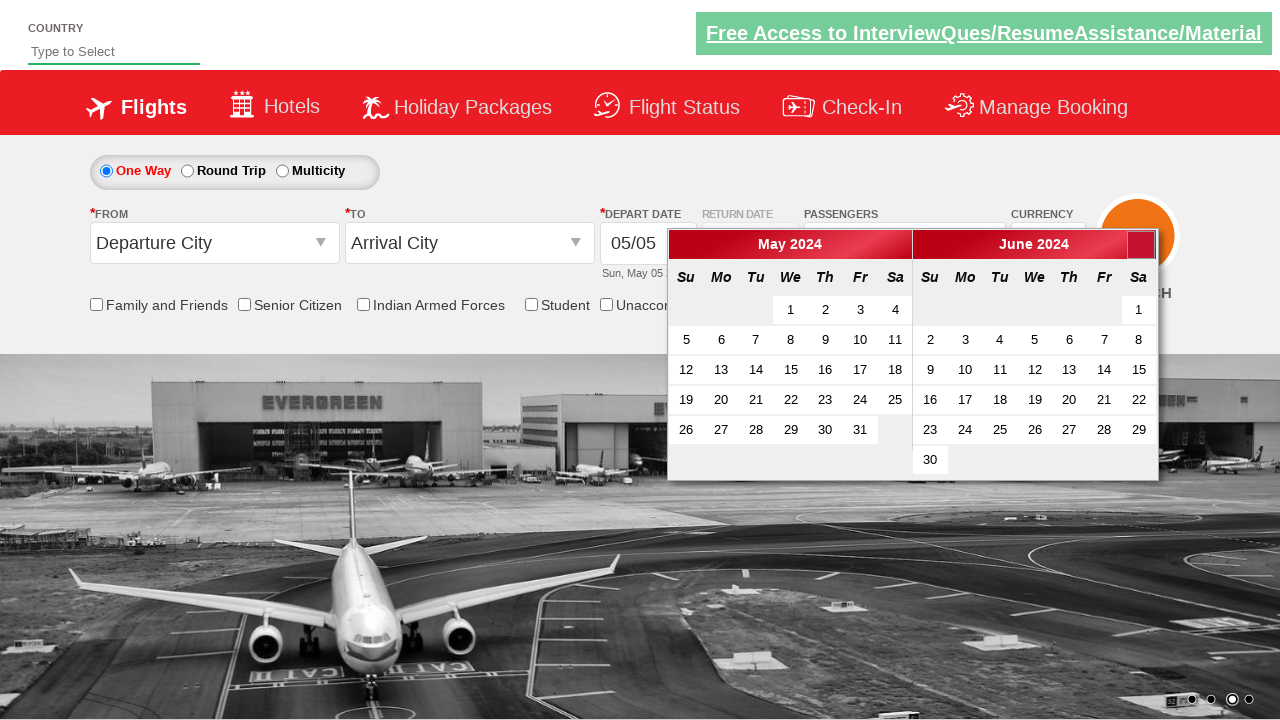

Clicked next button to navigate to next month at (1141, 245) on a[data-handler='next']
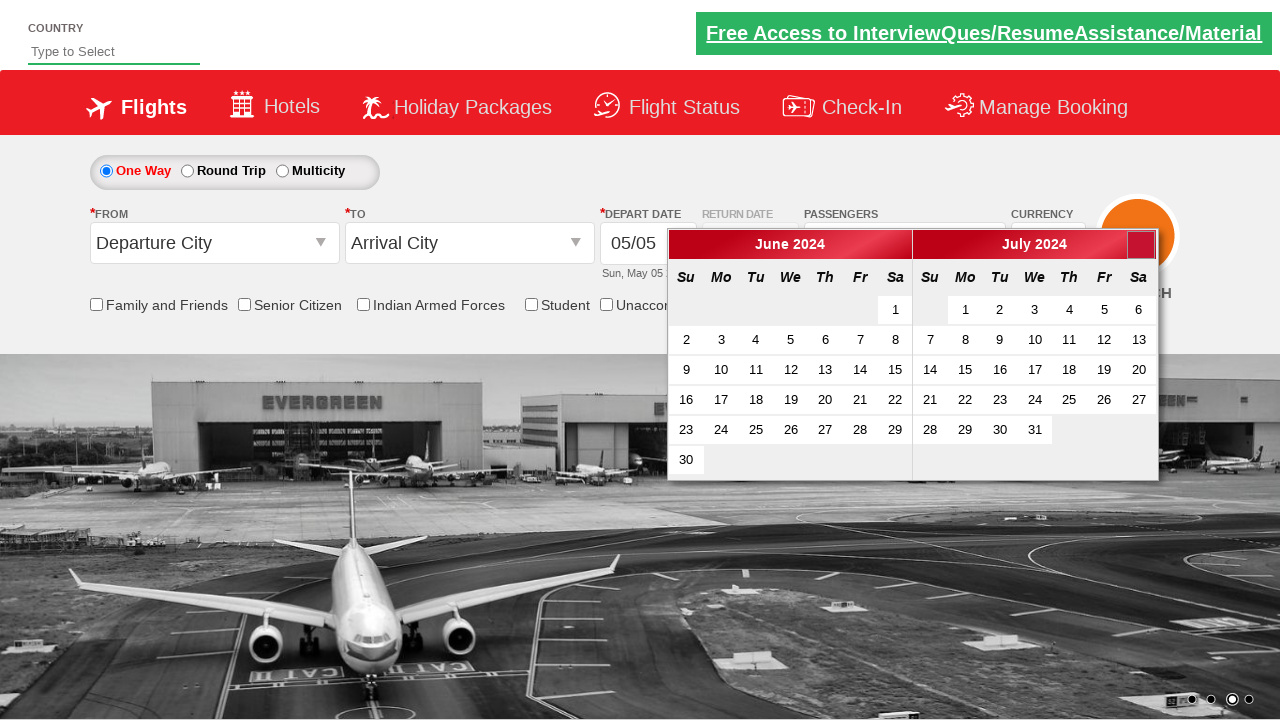

Retrieved current calendar month and year: July 2024
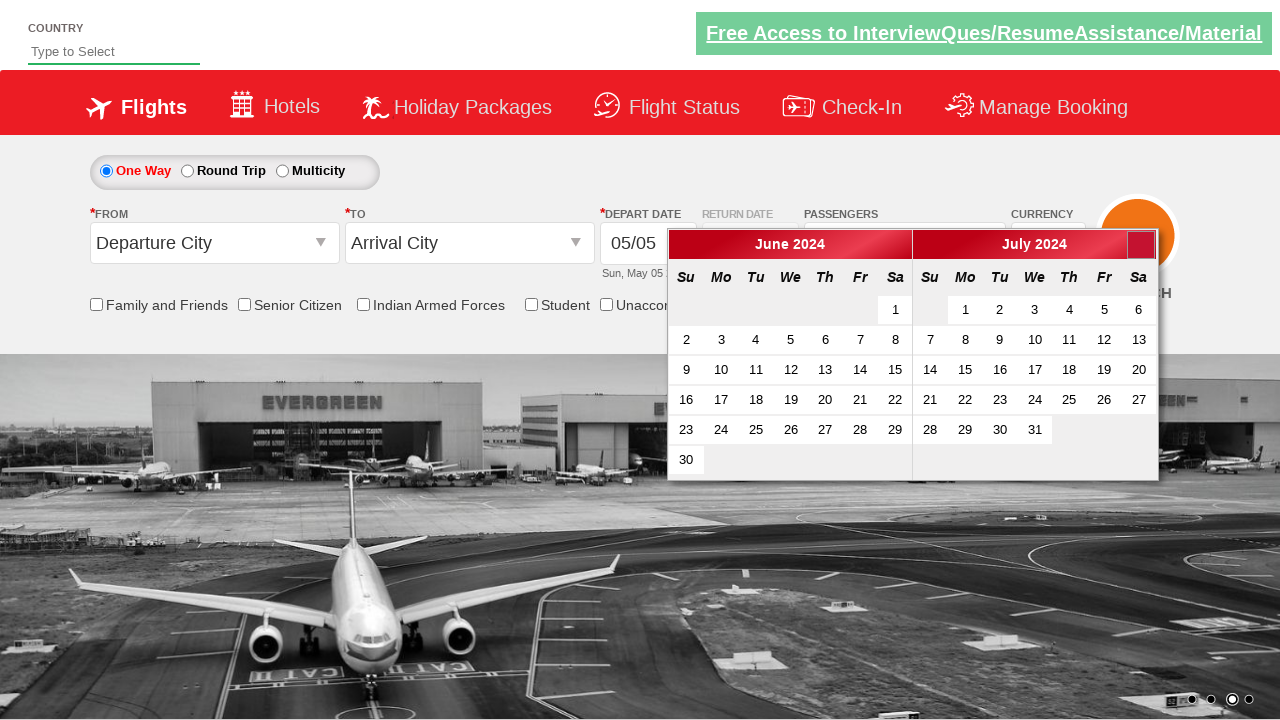

Clicked next button to navigate to next month at (1141, 245) on a[data-handler='next']
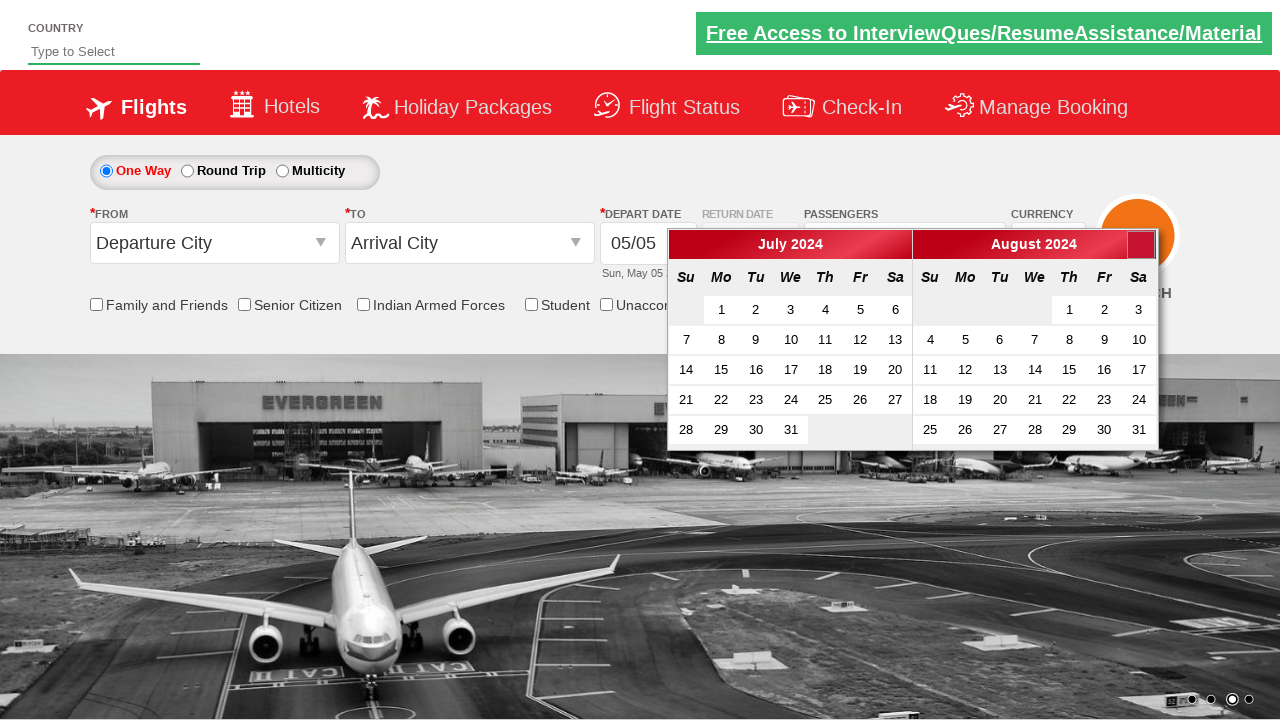

Retrieved current calendar month and year: August 2024
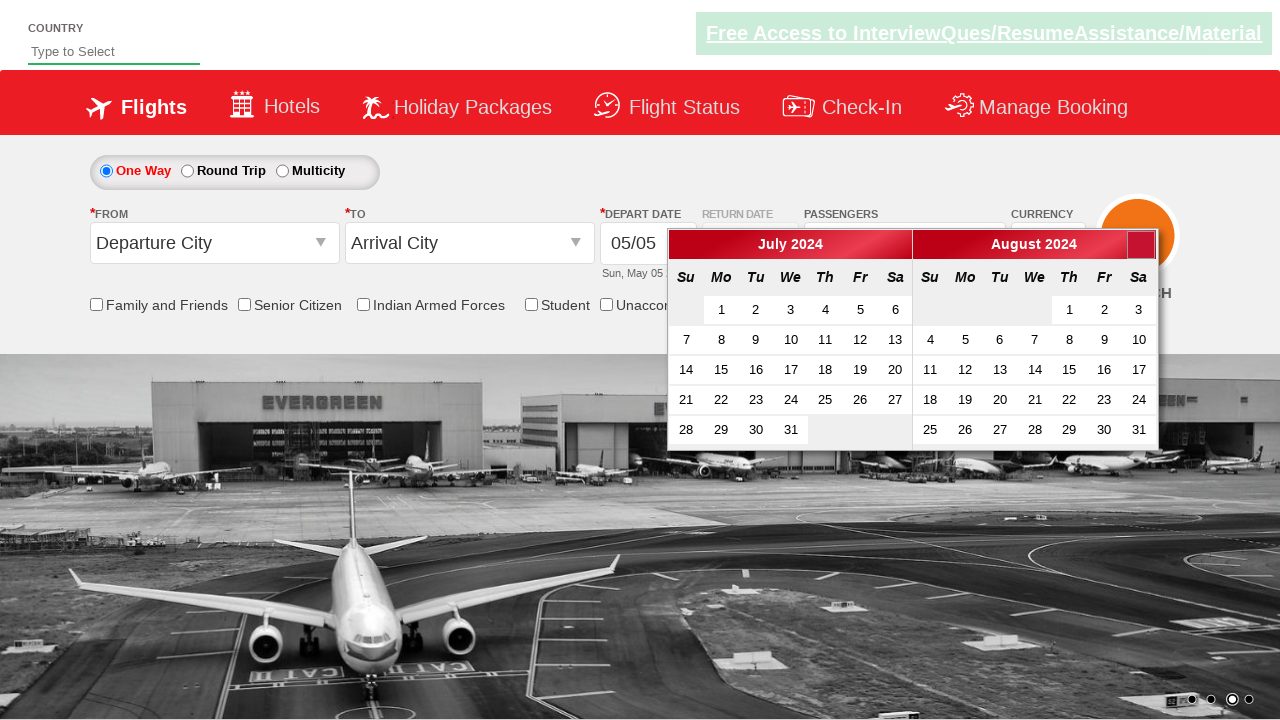

Clicked next button to navigate to next month at (1141, 245) on a[data-handler='next']
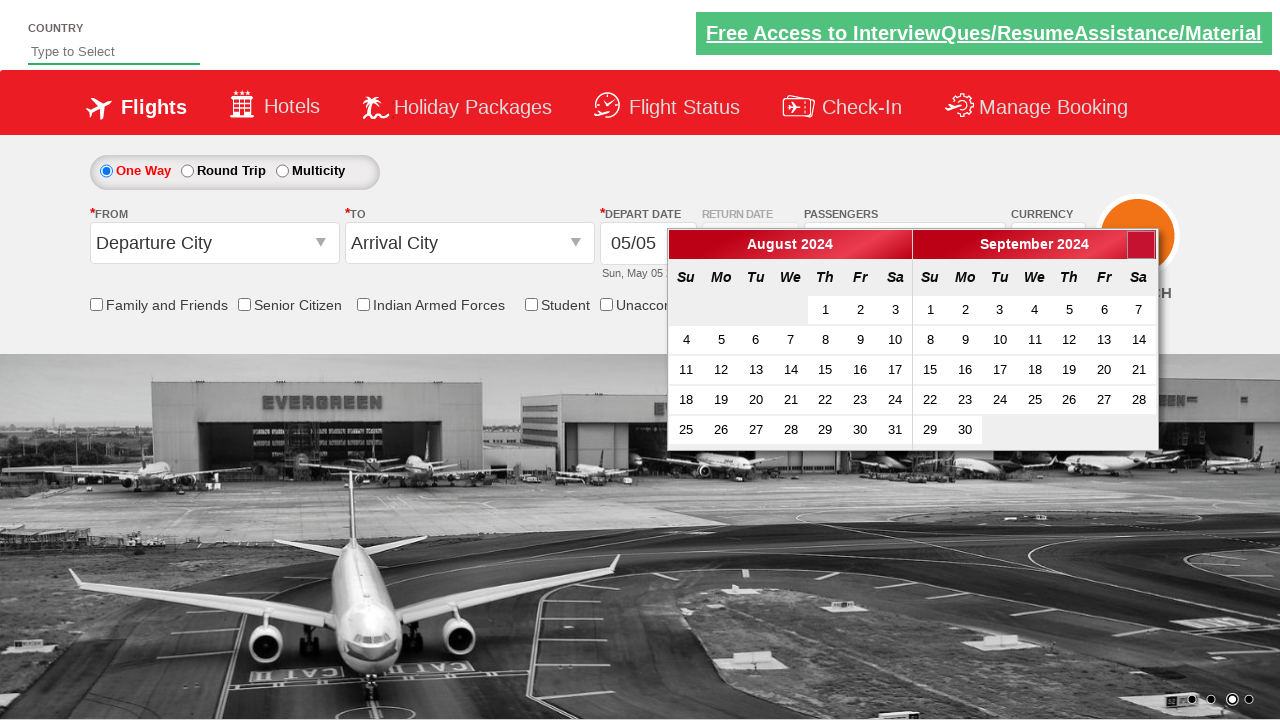

Retrieved current calendar month and year: September 2024
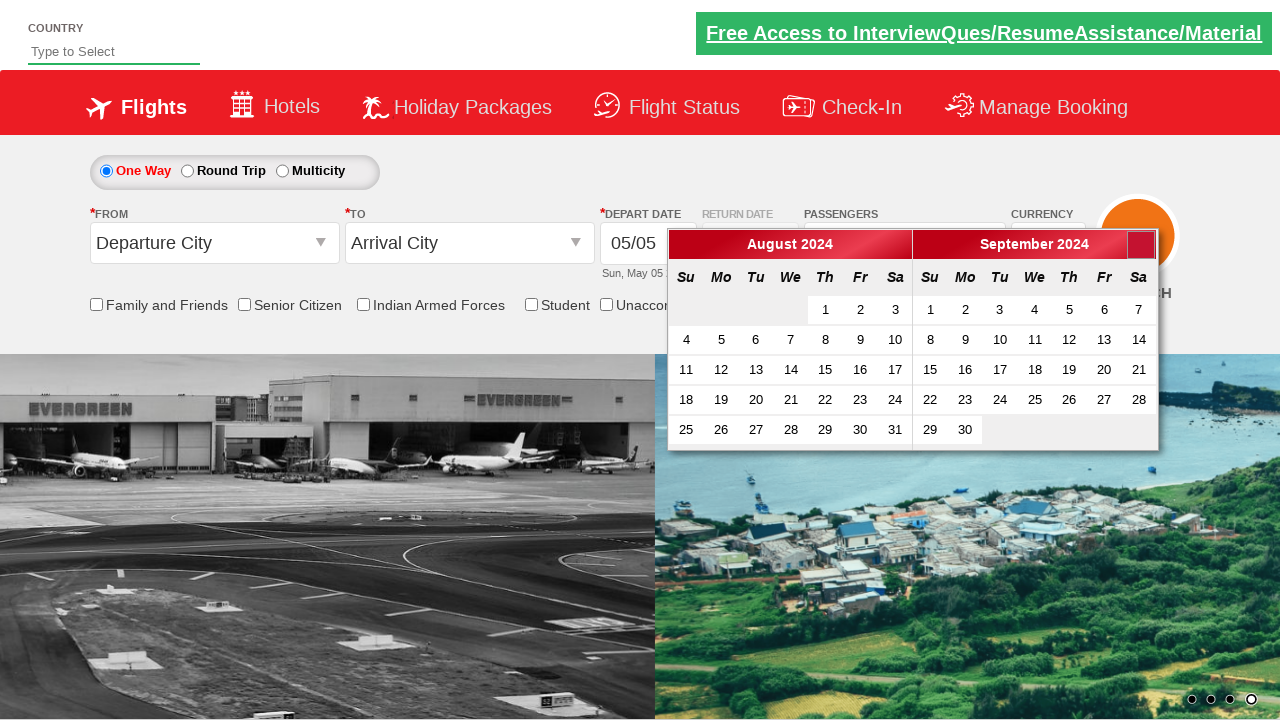

Clicked next button to navigate to next month at (1141, 245) on a[data-handler='next']
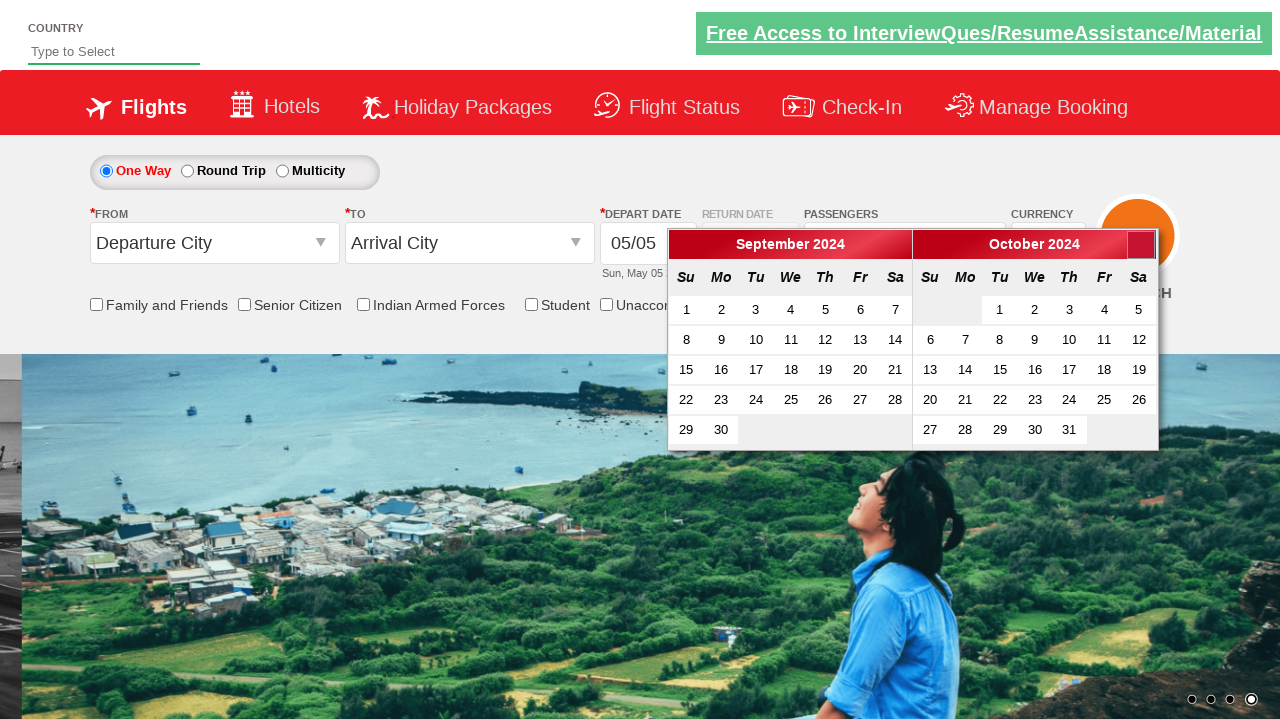

Retrieved current calendar month and year: October 2024
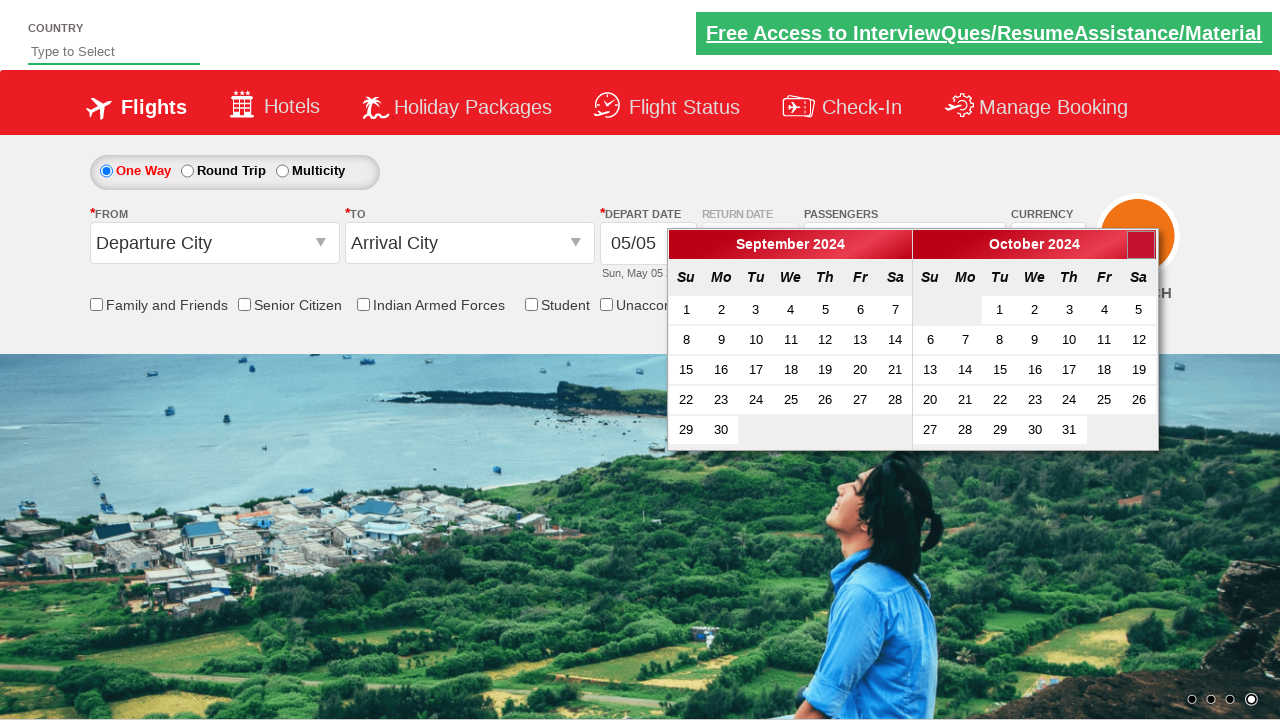

Clicked next button to navigate to next month at (1141, 245) on a[data-handler='next']
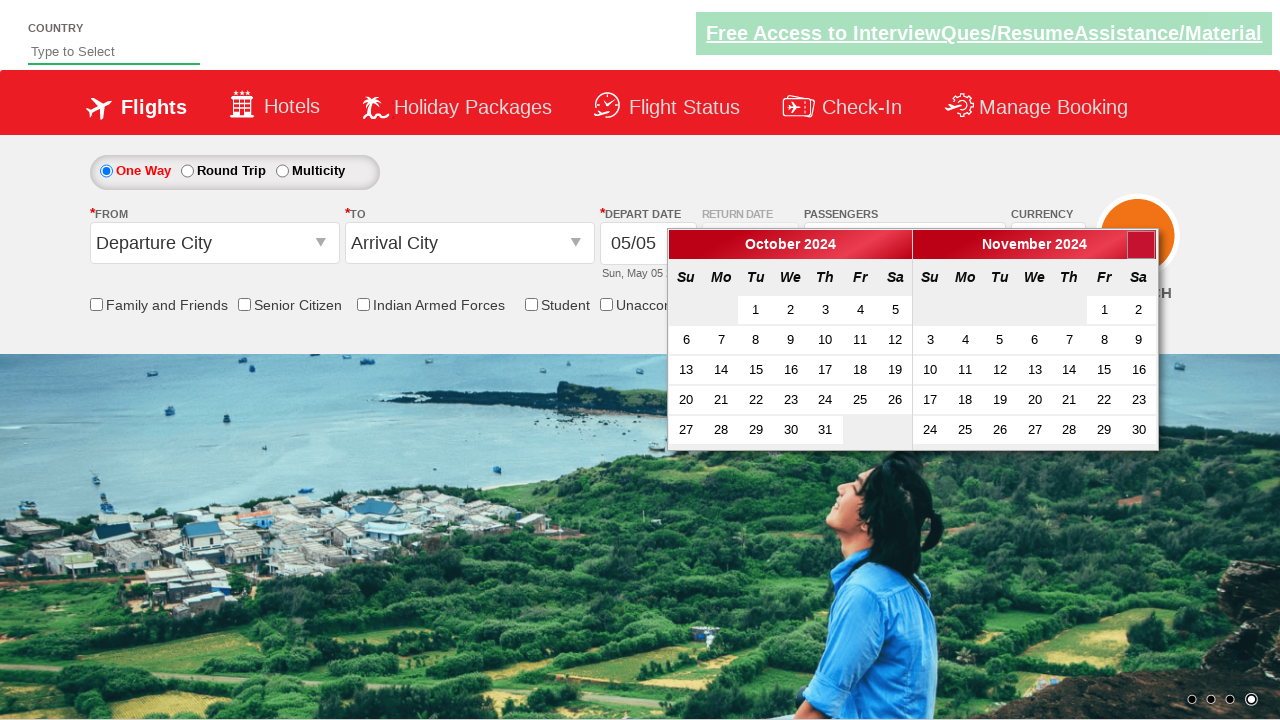

Retrieved current calendar month and year: November 2024
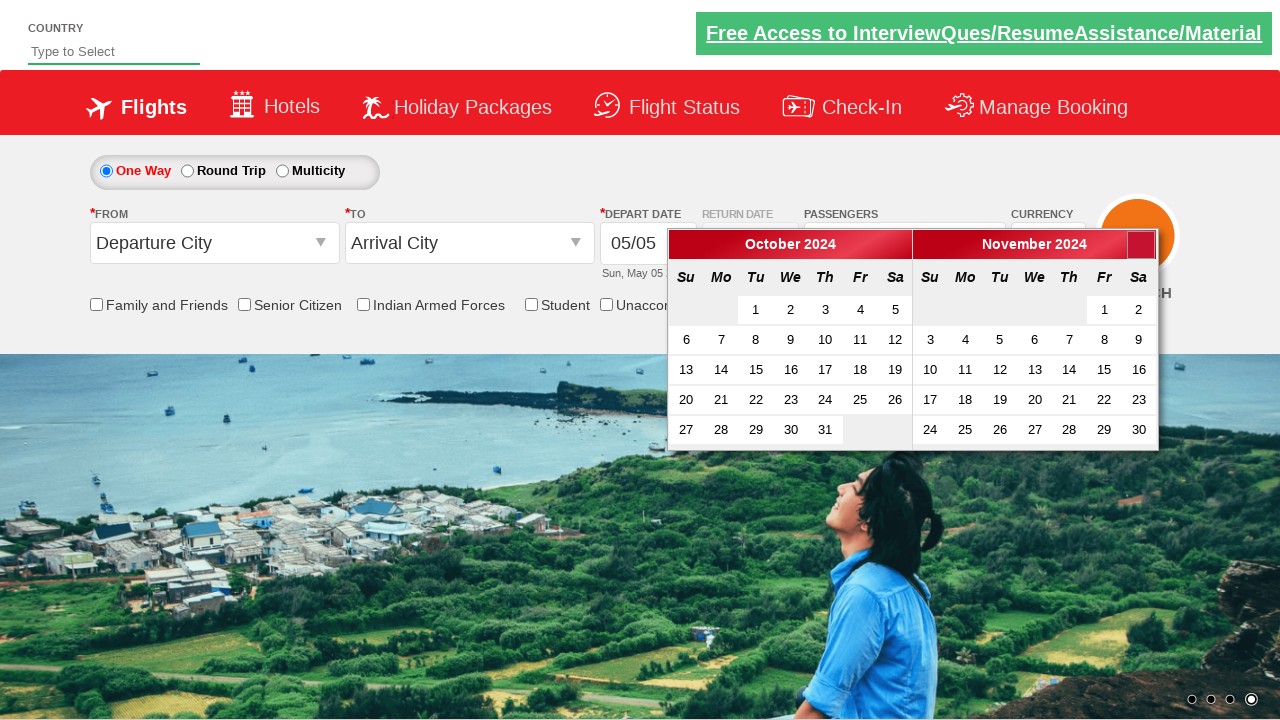

Reached target month November 2024
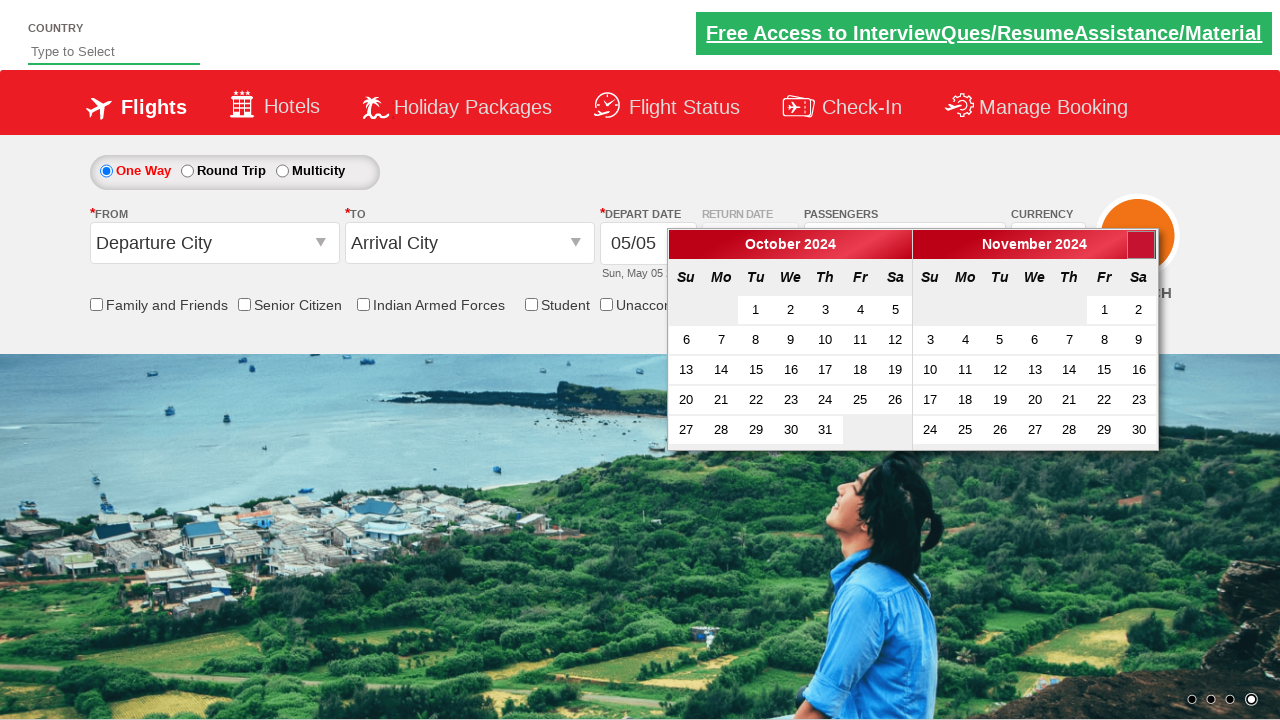

Located all date cells for November (month 10)
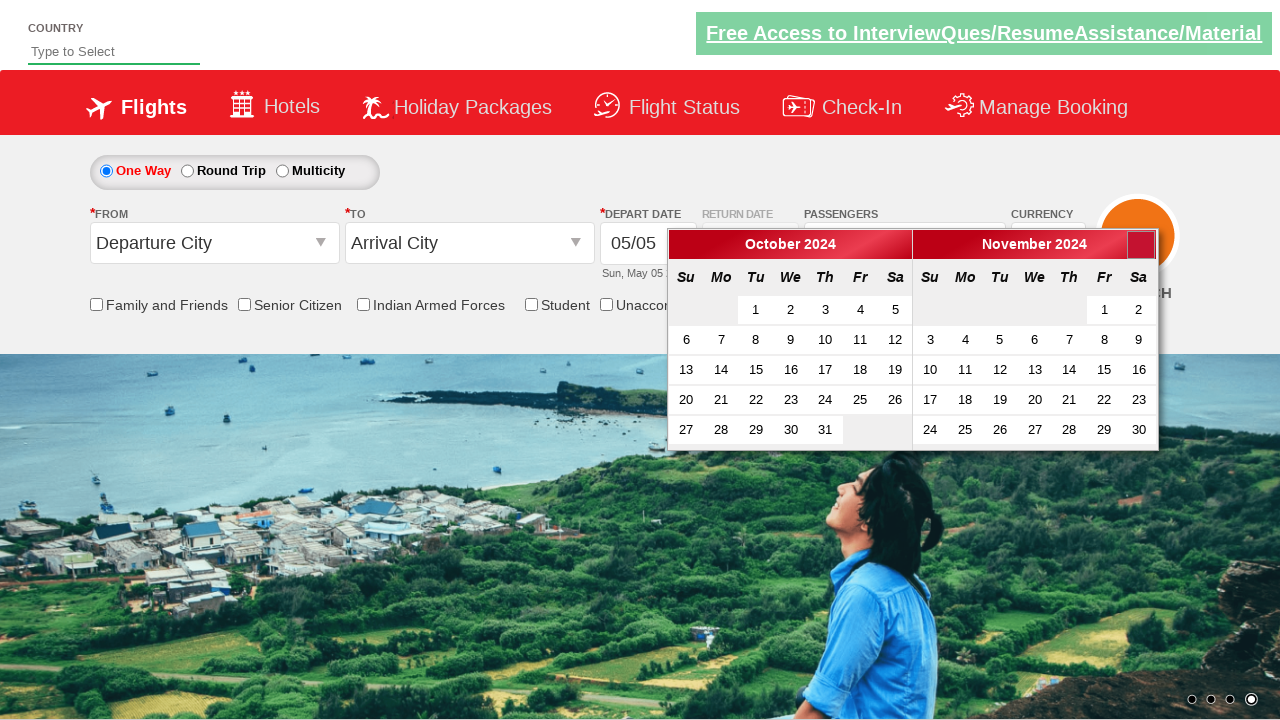

Selected day 9 from the calendar at (1139, 340) on xpath=//td[@data-month='10'] >> nth=8
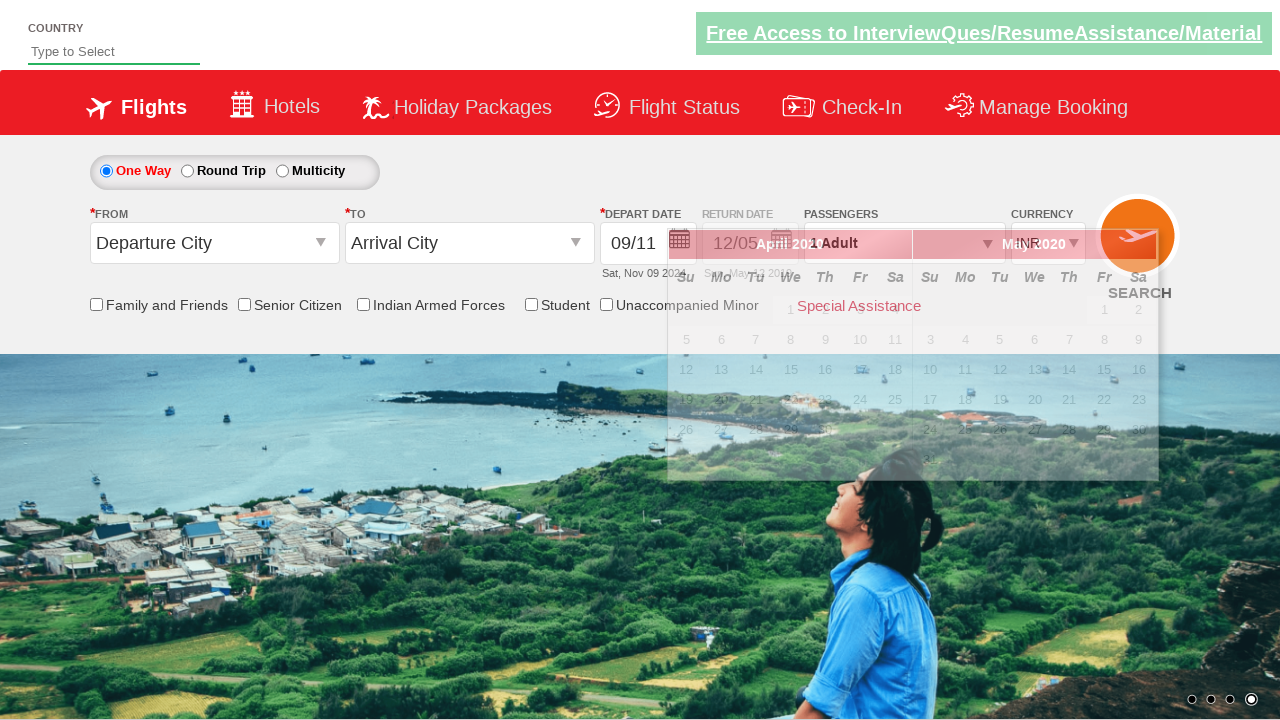

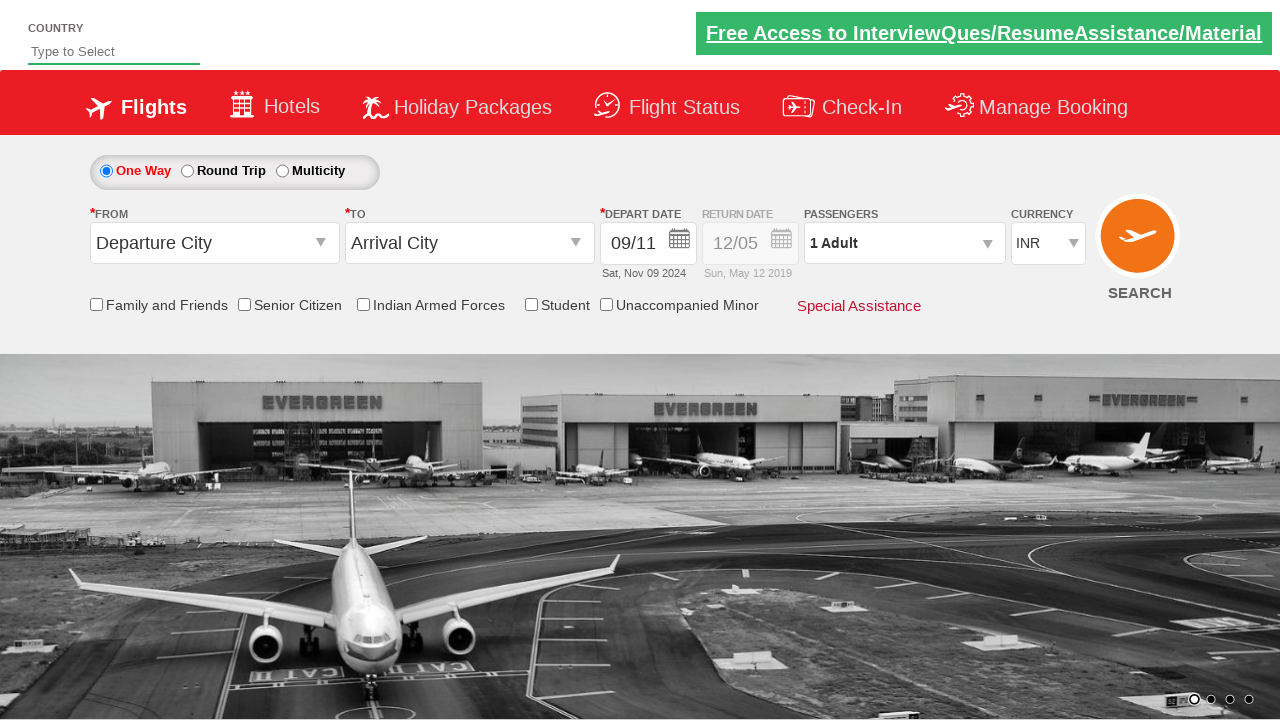